Plays the "1 to 50" number clicking game by sequentially clicking numbers from 1 to 50 in order

Starting URL: http://zzzscore.com/1to50/en/

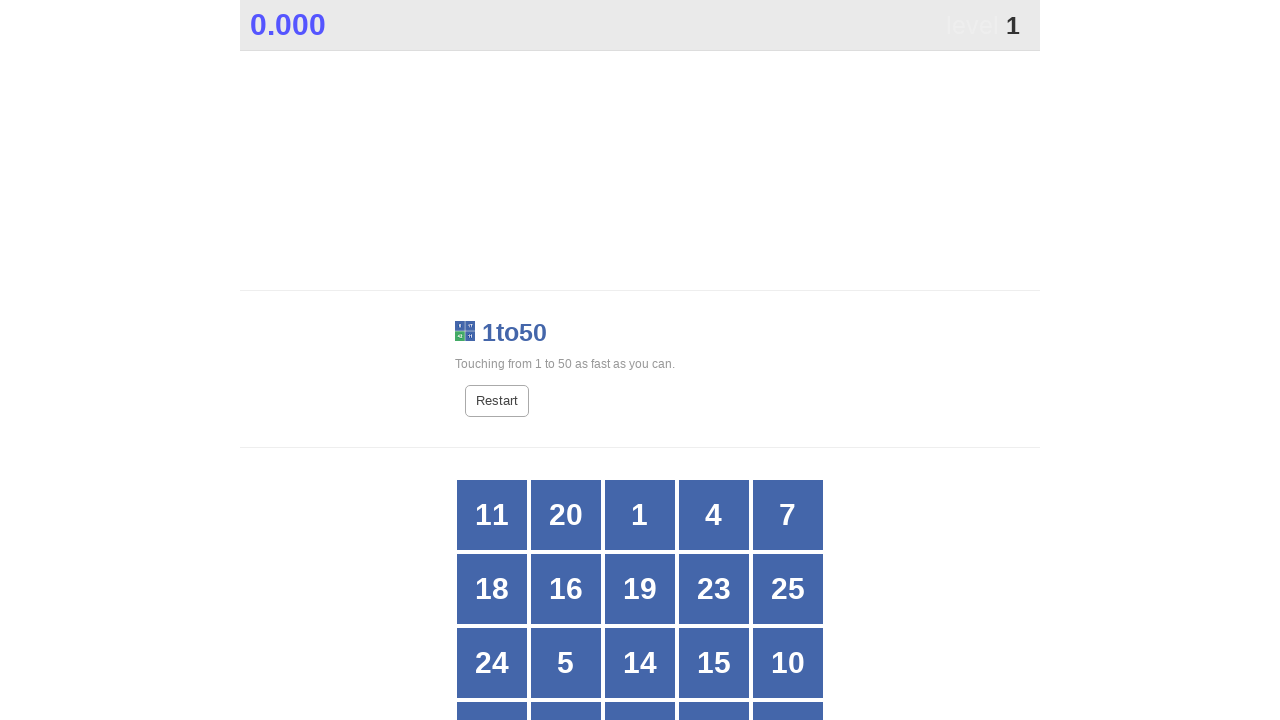

Waited for number 1 button to be visible
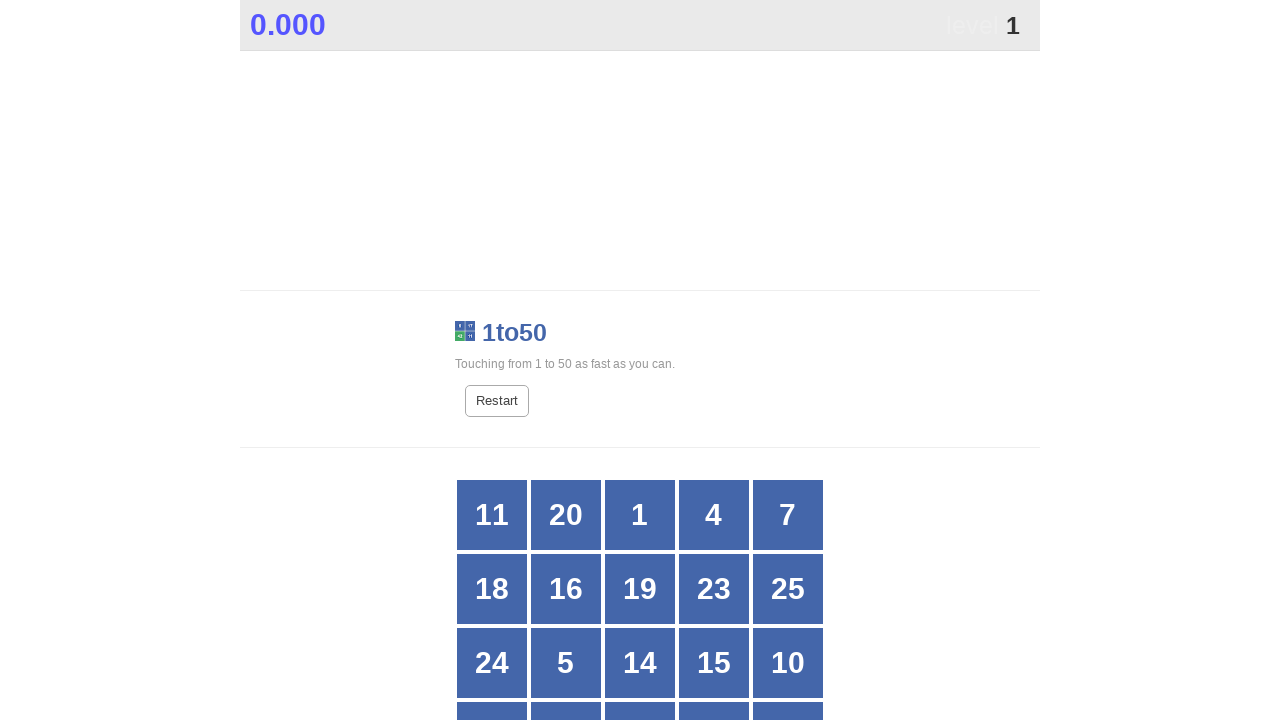

Clicked number 1 button at (640, 515) on //div[text()='1']
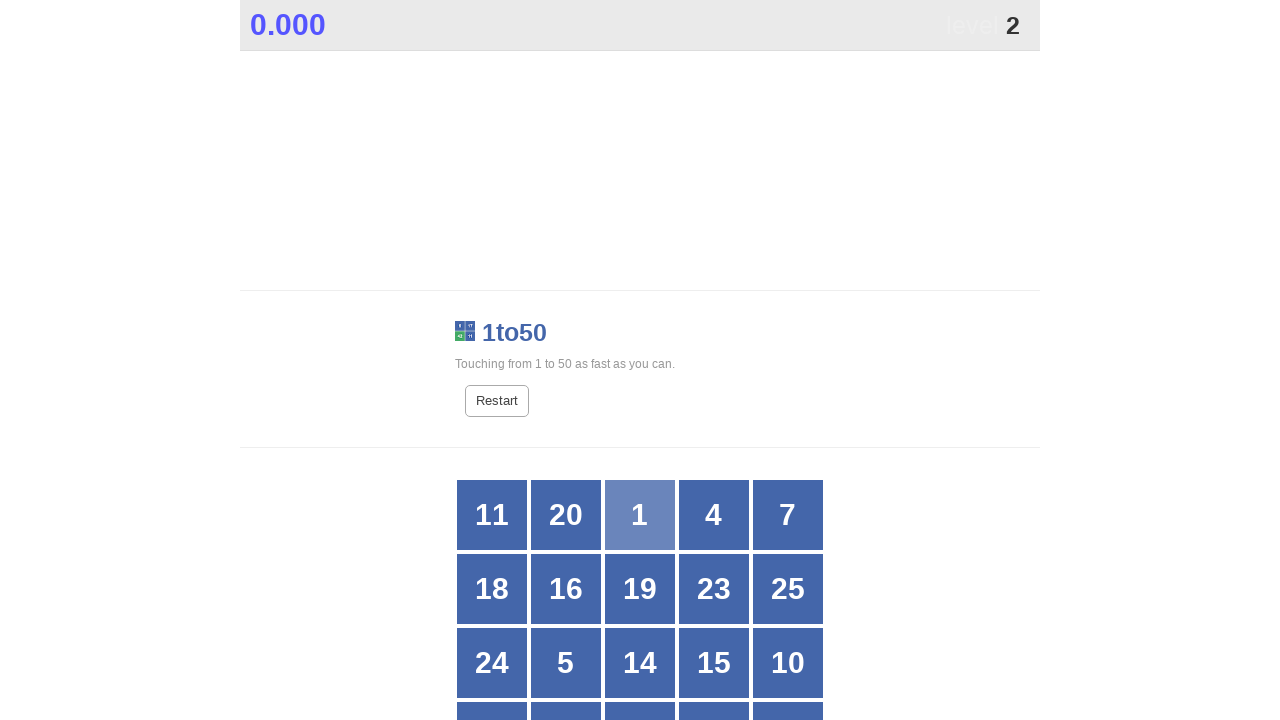

Waited for number 2 button to be visible
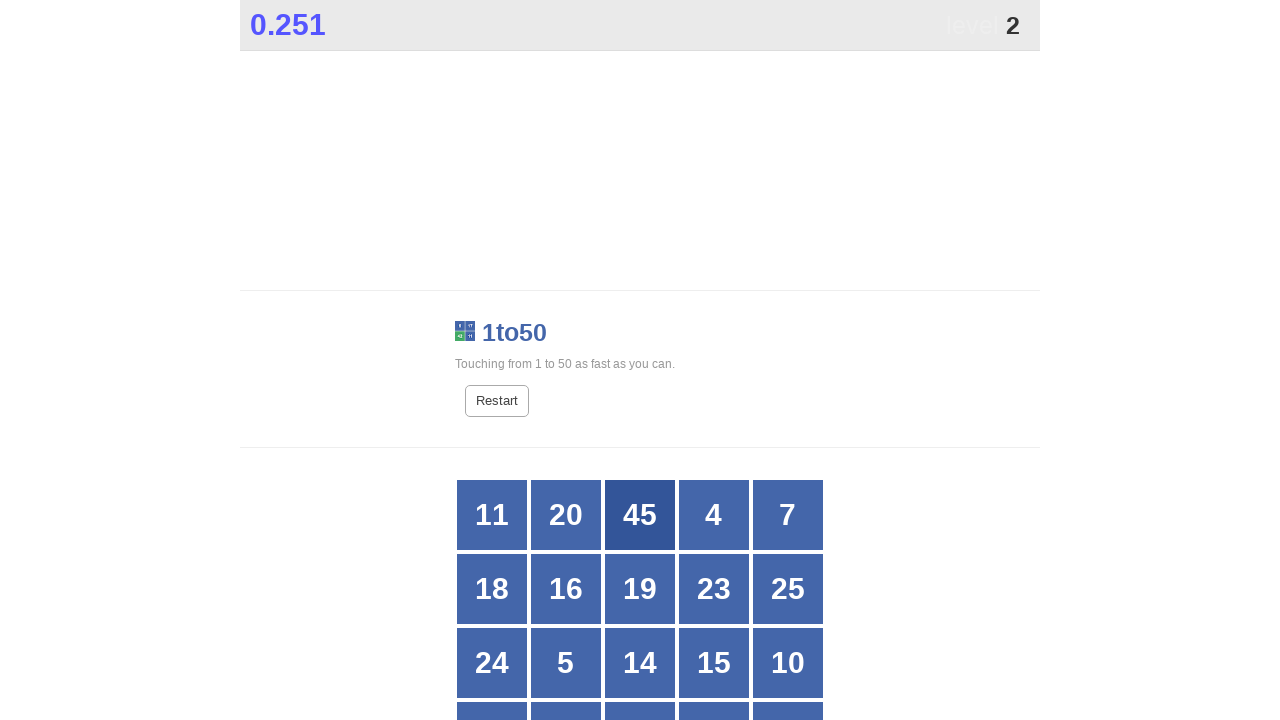

Clicked number 2 button at (492, 361) on //div[text()='2']
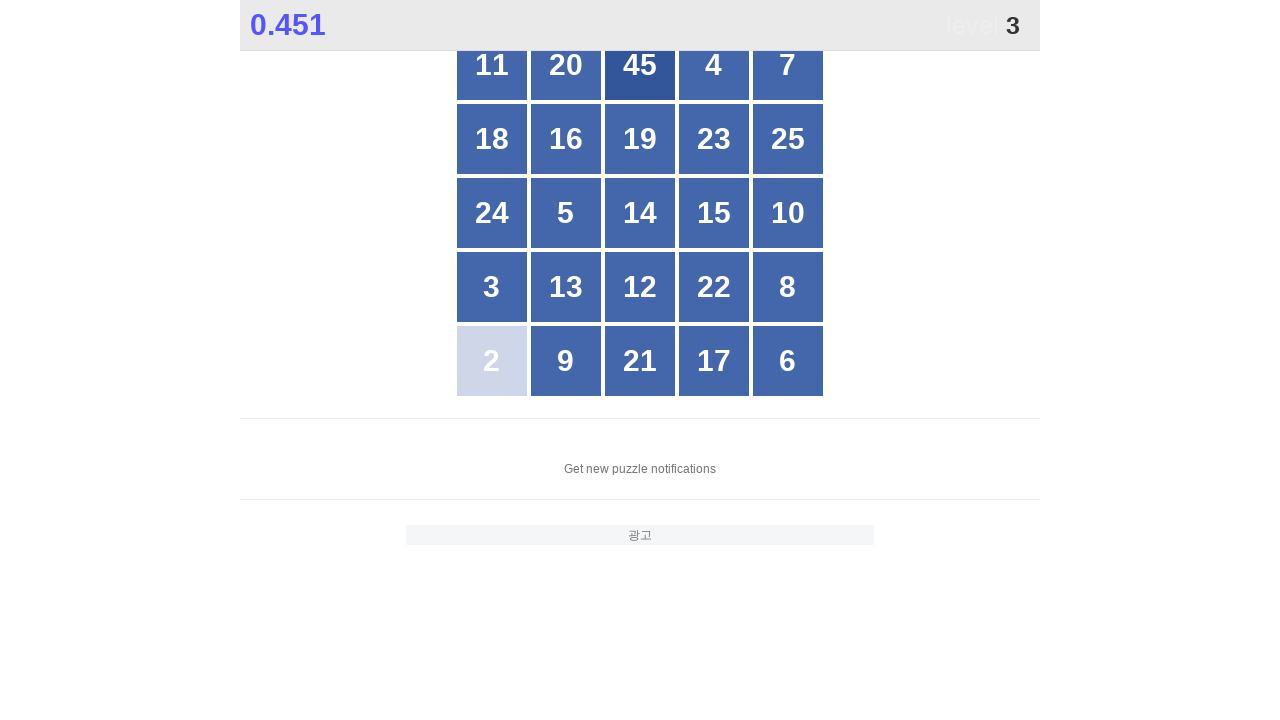

Waited for number 3 button to be visible
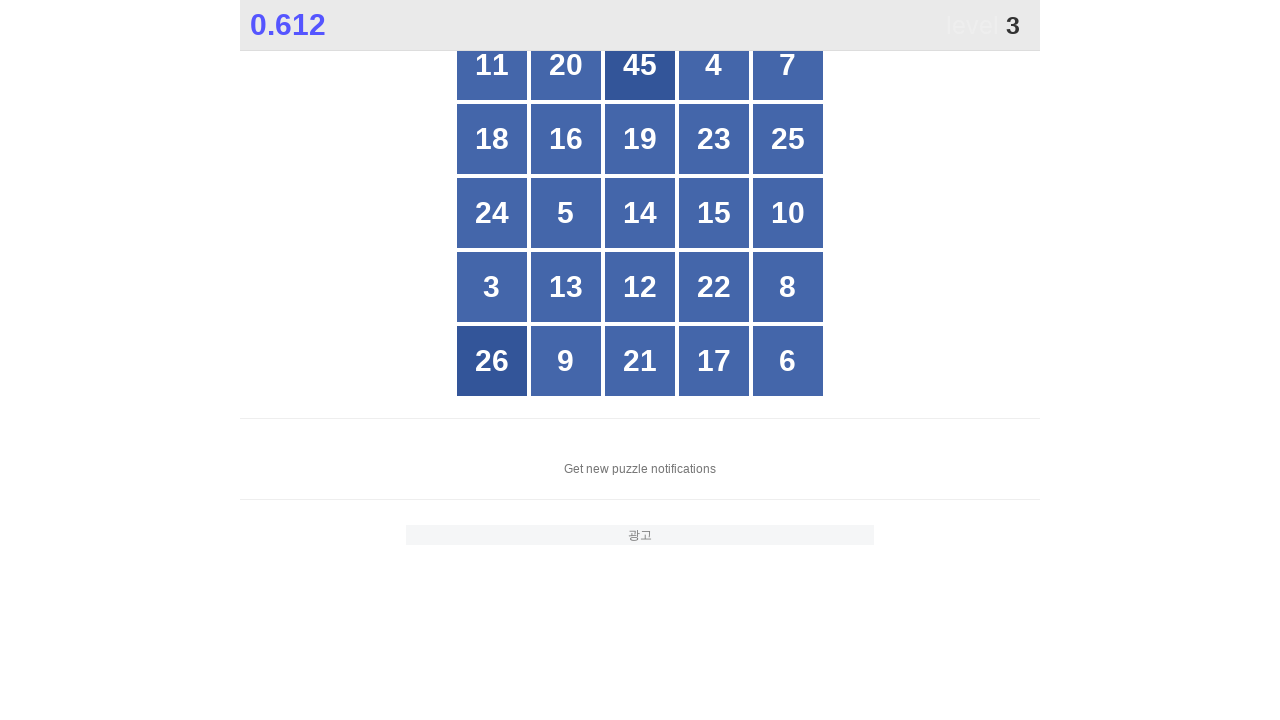

Clicked number 3 button at (492, 287) on //div[text()='3']
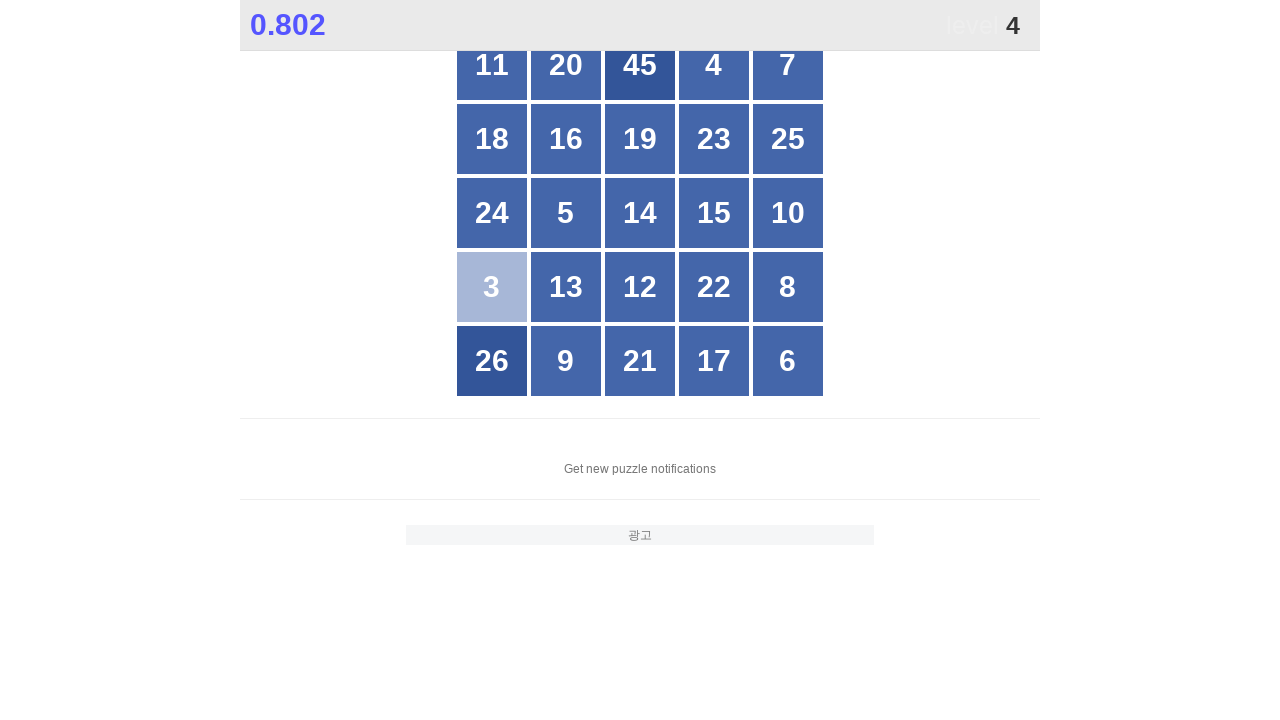

Waited for number 4 button to be visible
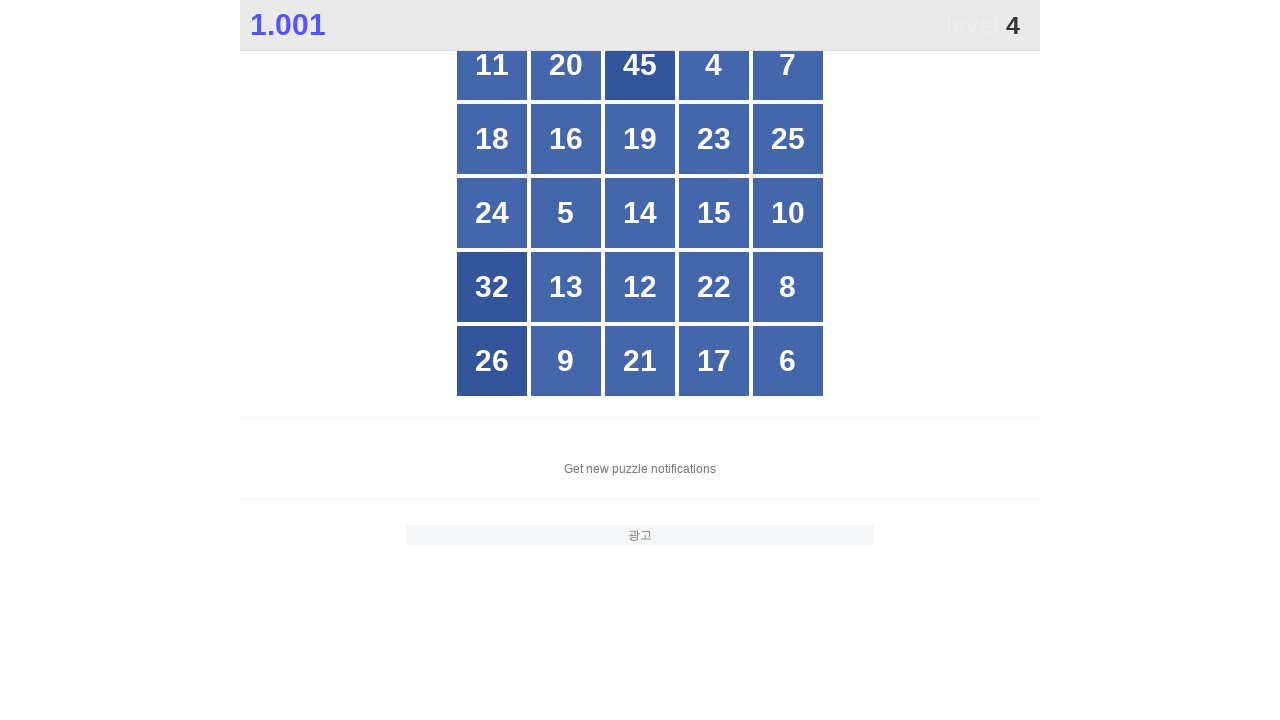

Clicked number 4 button at (714, 65) on //div[text()='4']
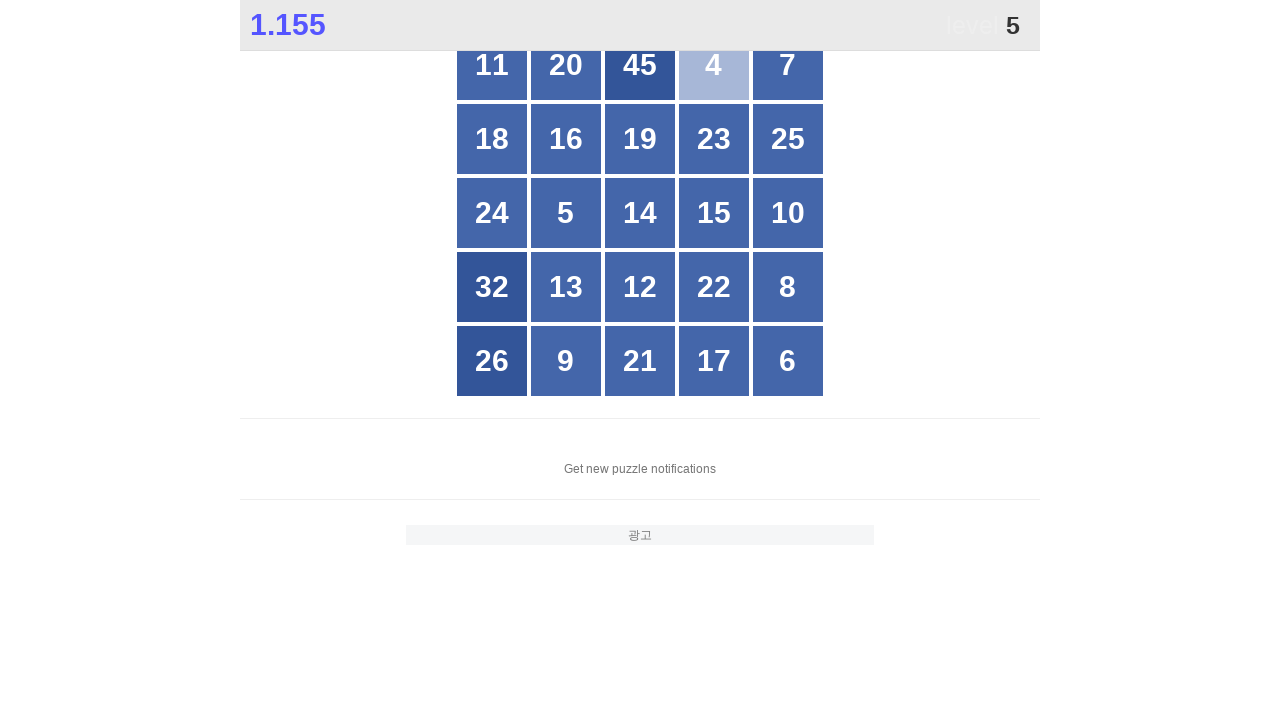

Waited for number 5 button to be visible
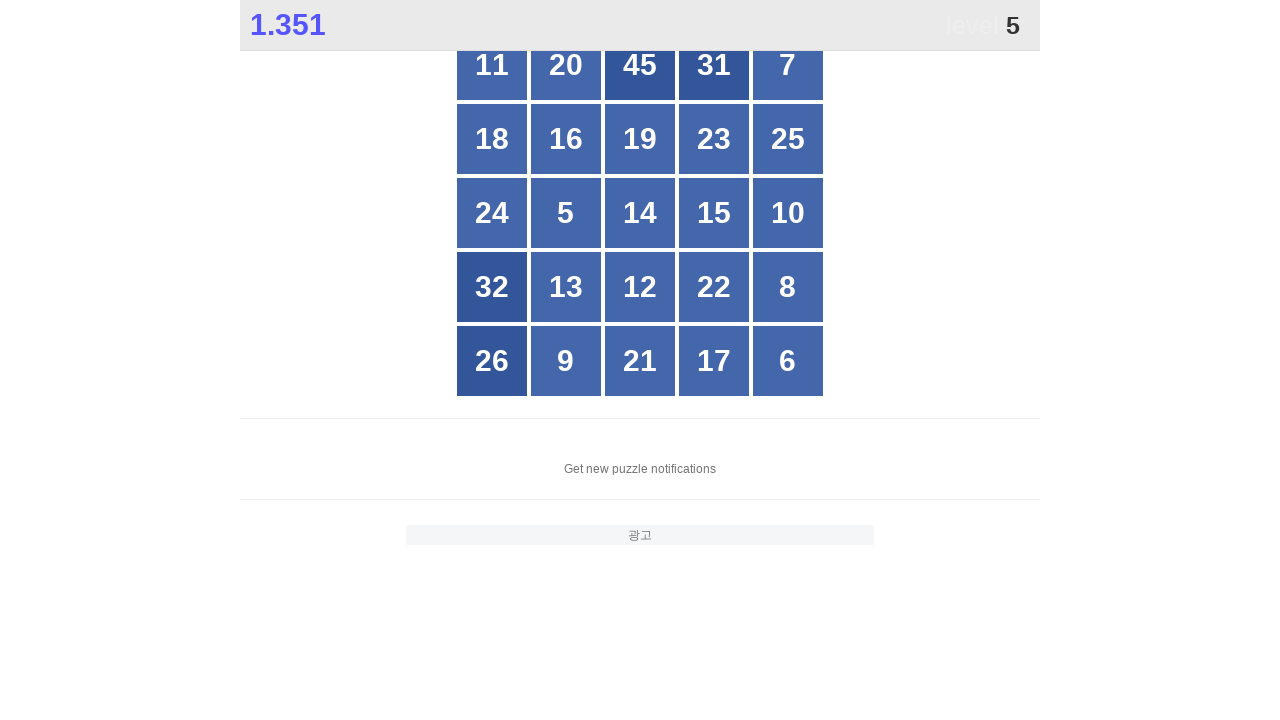

Clicked number 5 button at (566, 213) on //div[text()='5']
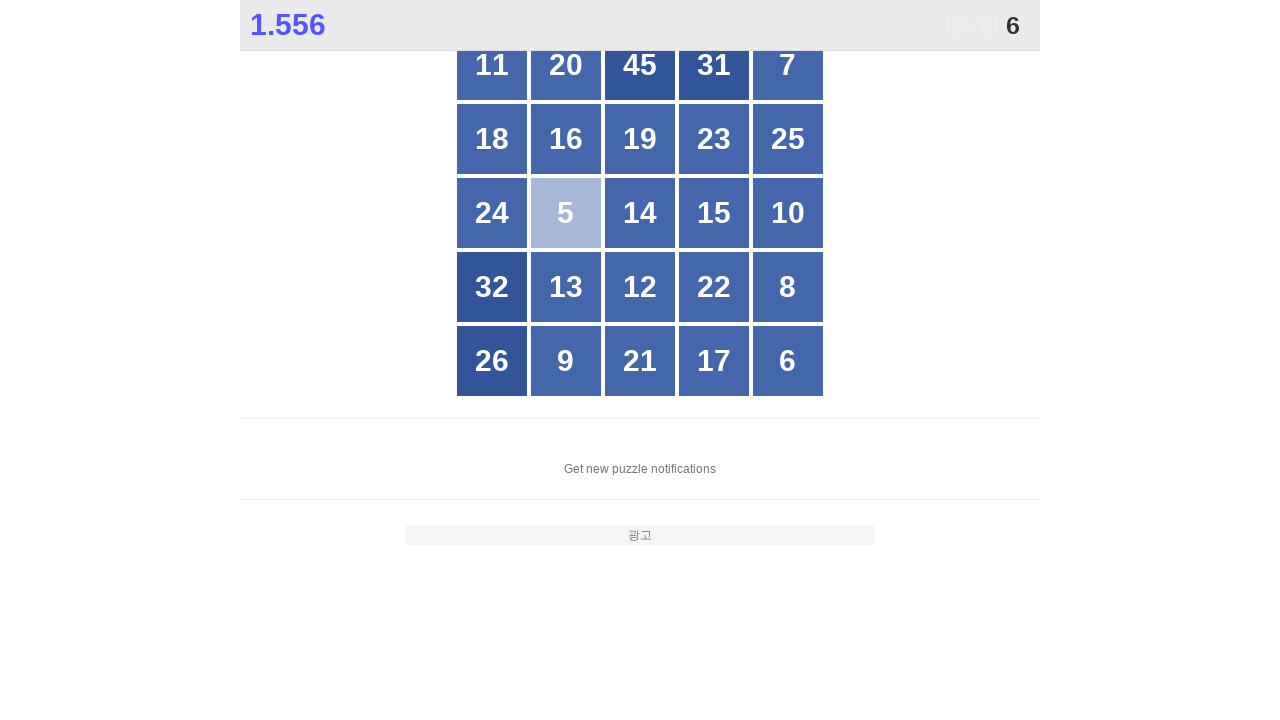

Waited for number 6 button to be visible
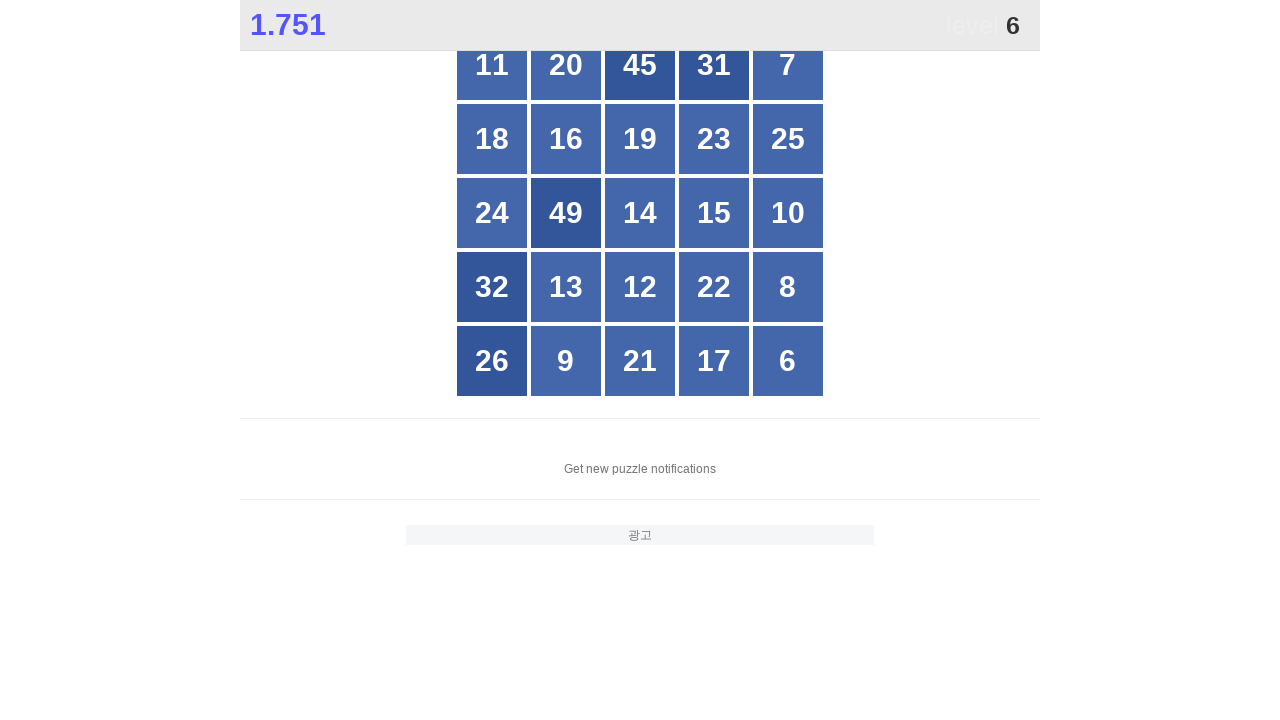

Clicked number 6 button at (788, 361) on //div[text()='6']
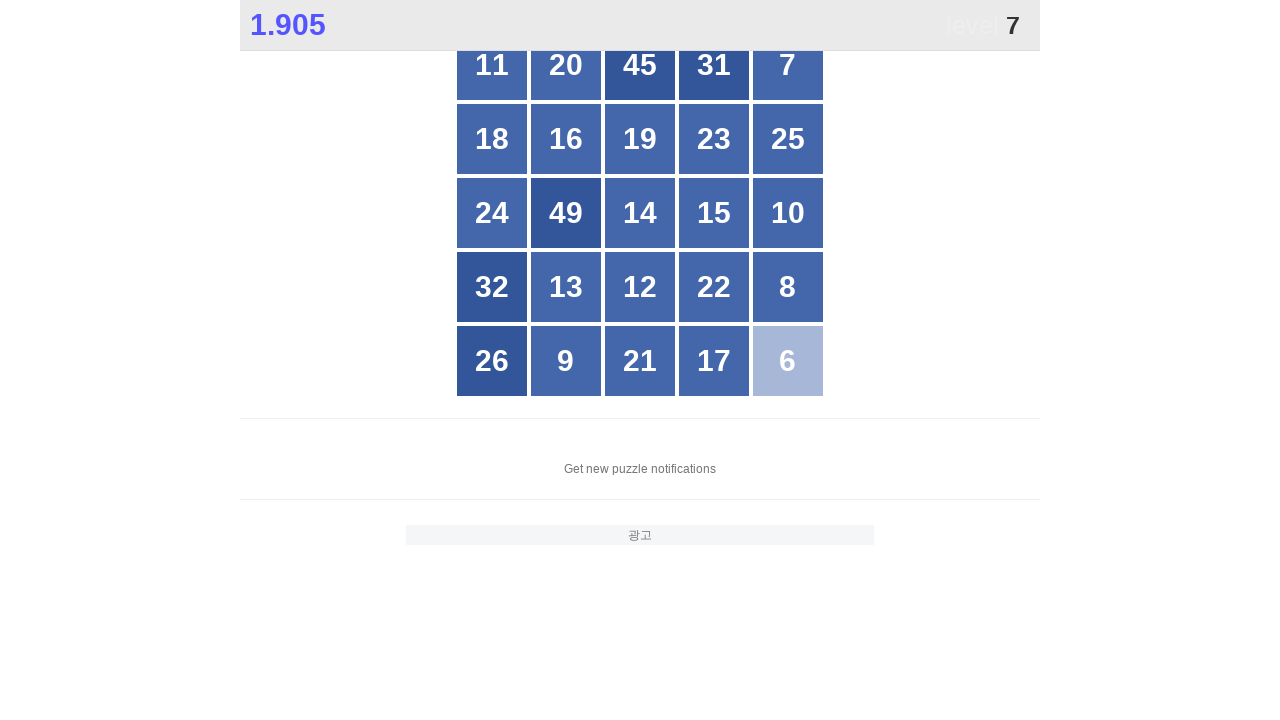

Waited for number 7 button to be visible
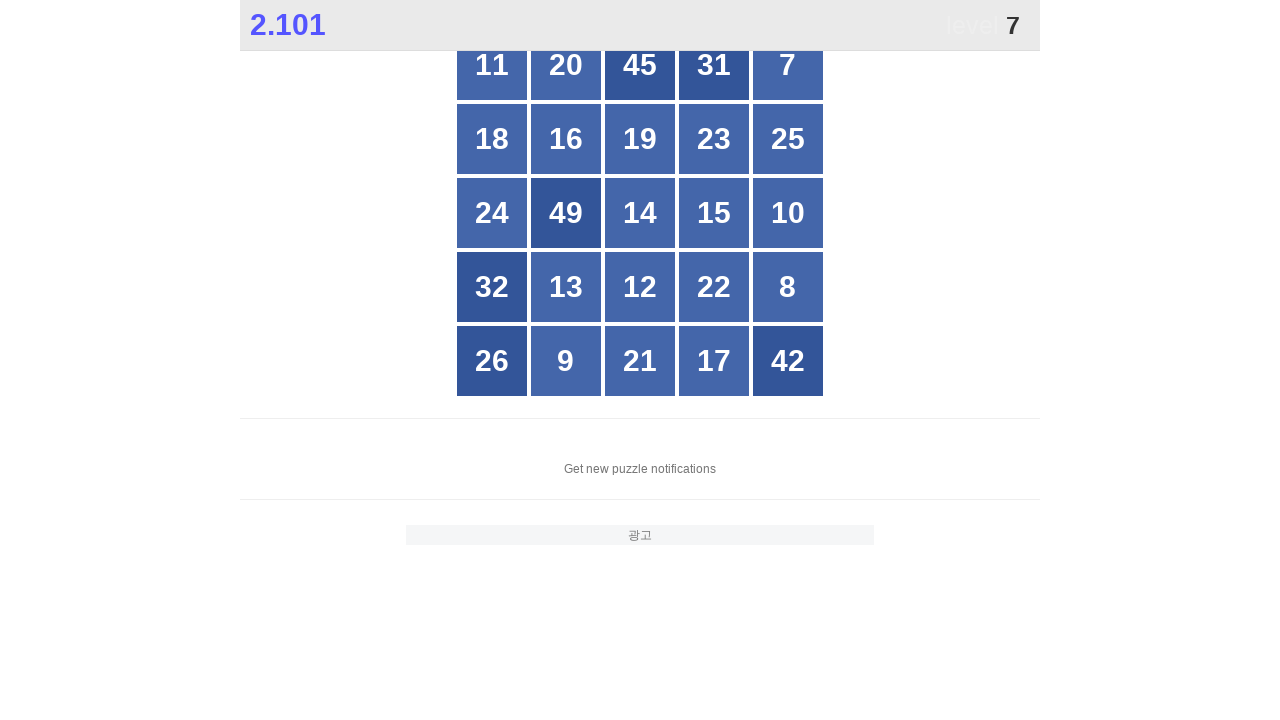

Clicked number 7 button at (788, 65) on //div[text()='7']
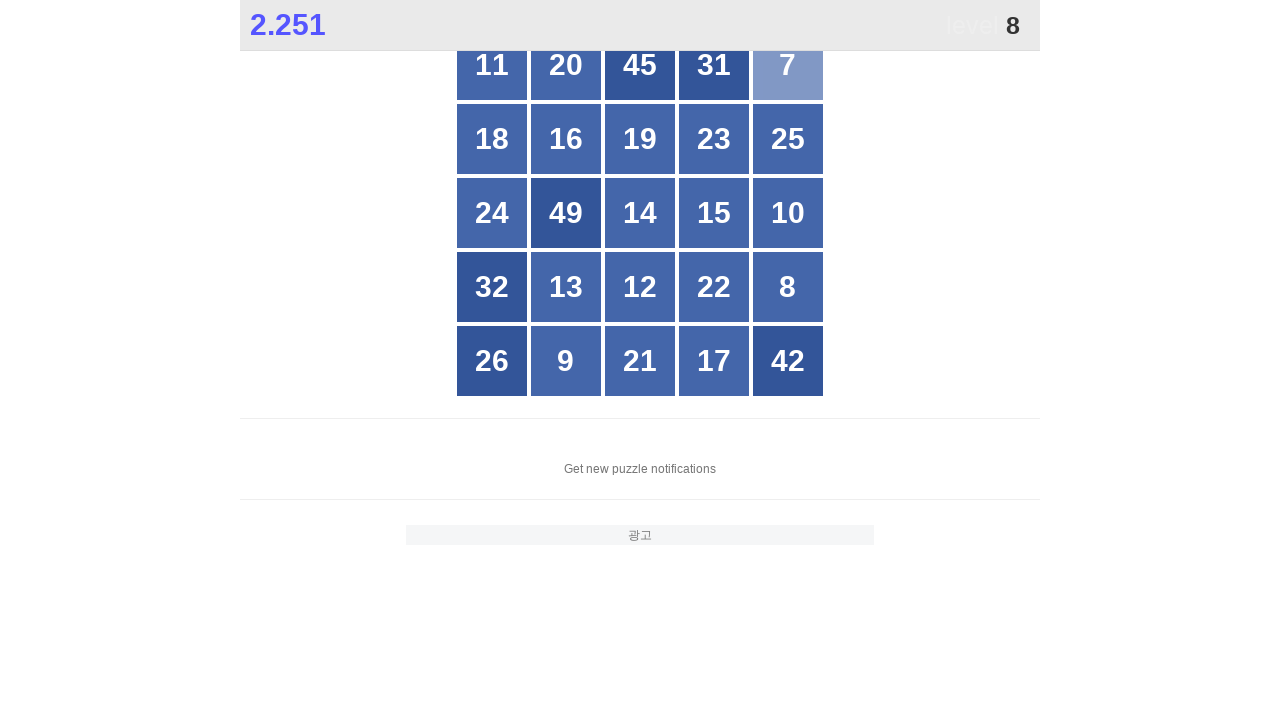

Waited for number 8 button to be visible
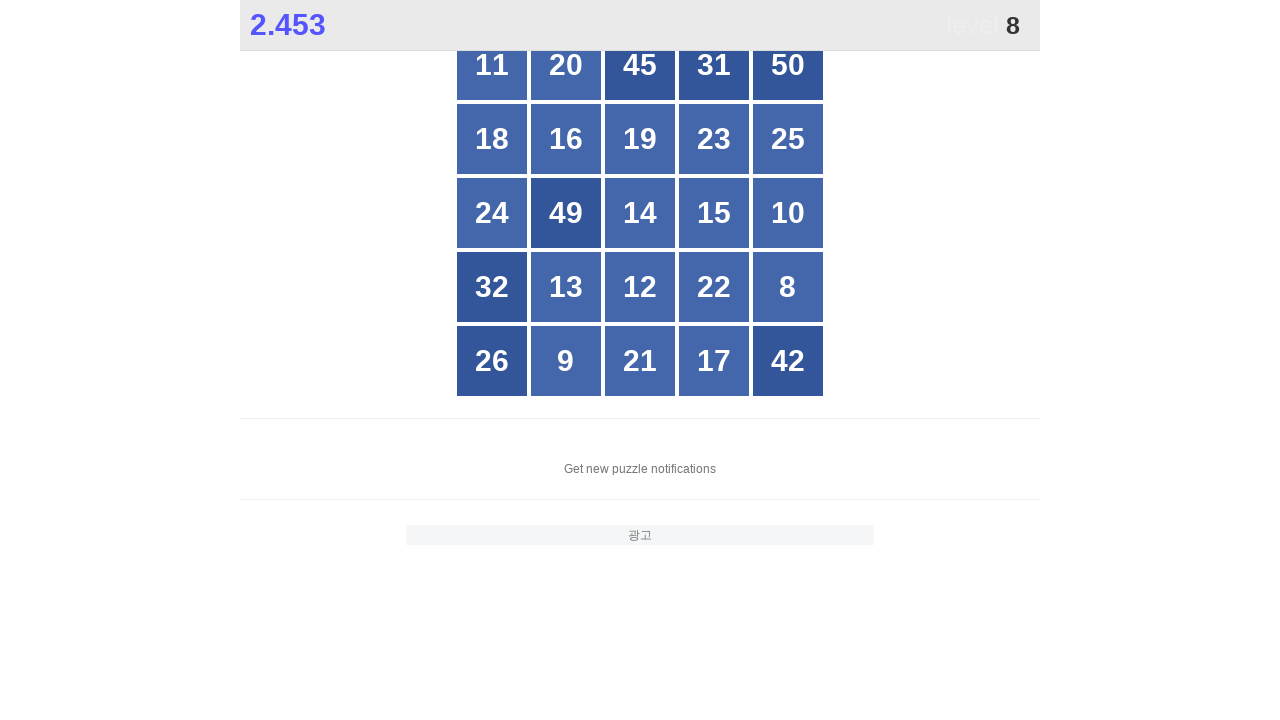

Clicked number 8 button at (788, 287) on //div[text()='8']
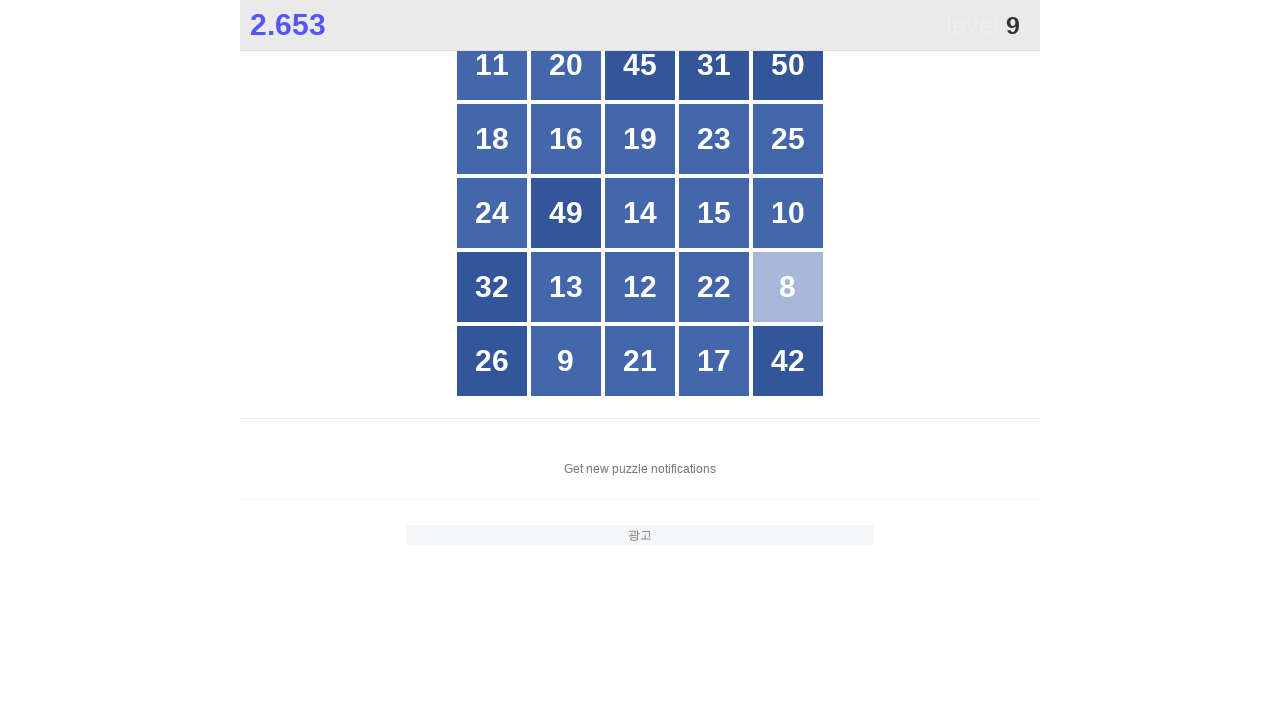

Waited for number 9 button to be visible
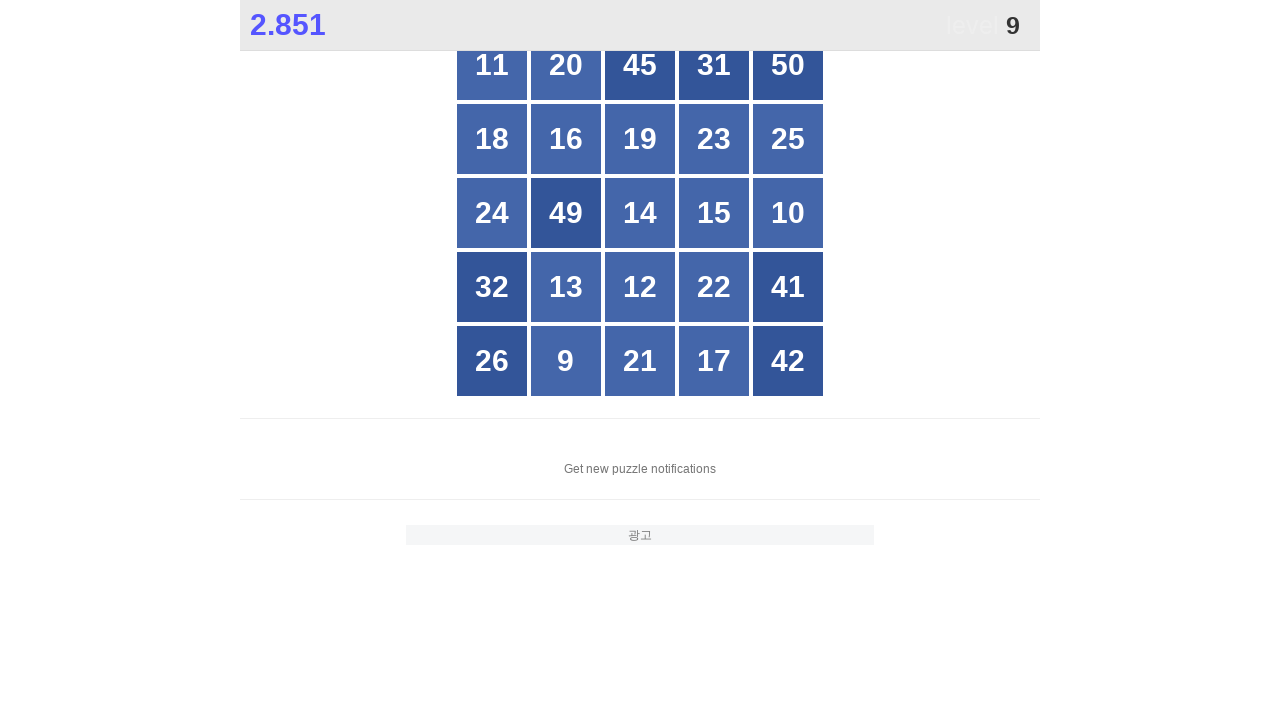

Clicked number 9 button at (566, 361) on //div[text()='9']
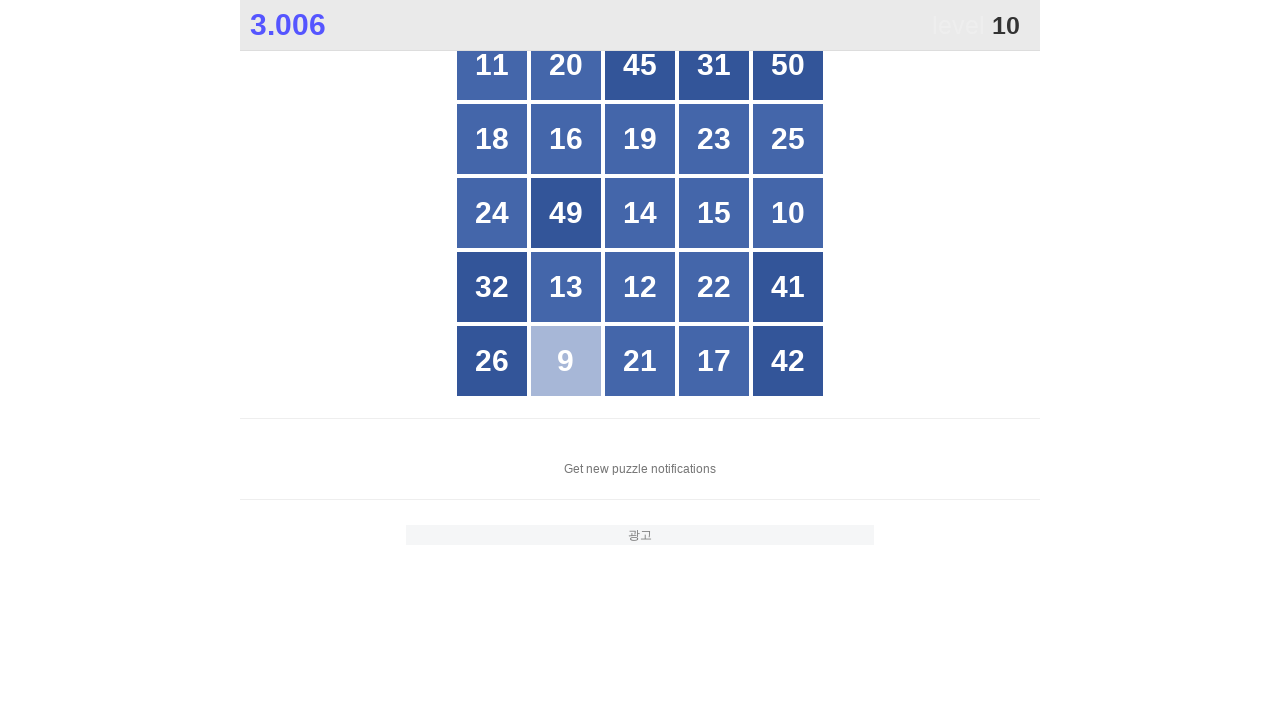

Waited for number 10 button to be visible
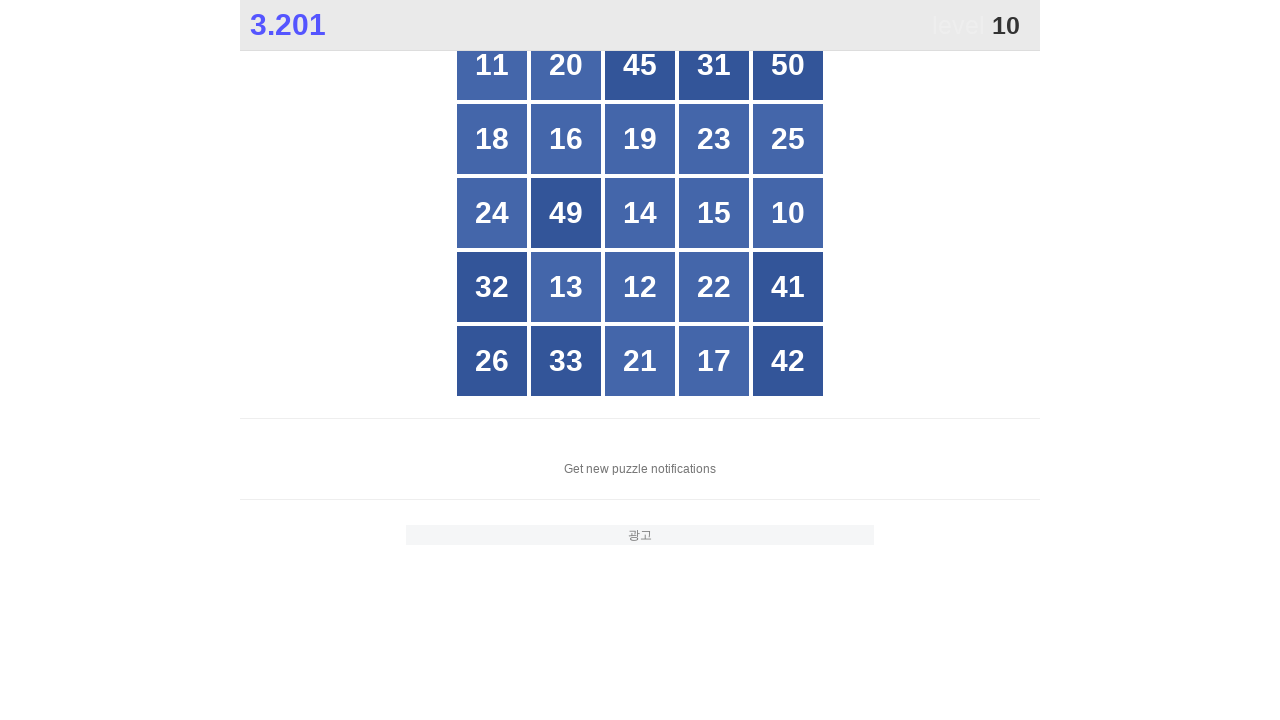

Clicked number 10 button at (788, 213) on //div[text()='10']
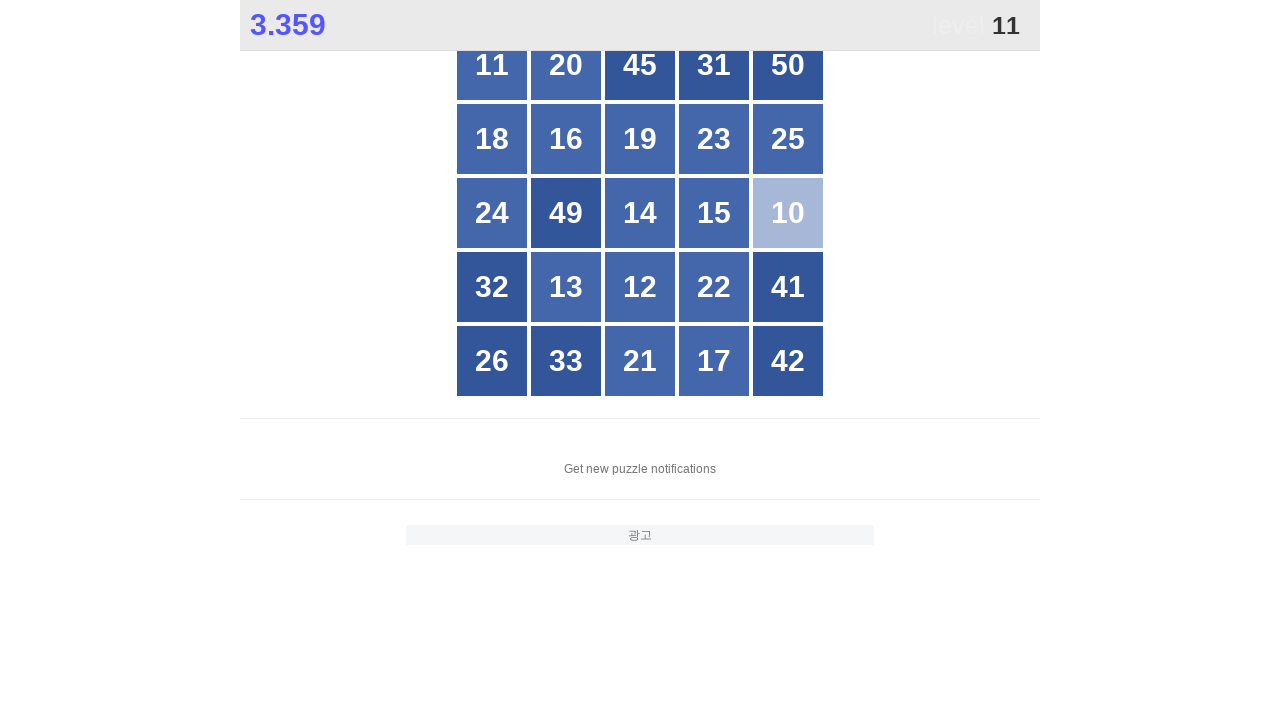

Waited for number 11 button to be visible
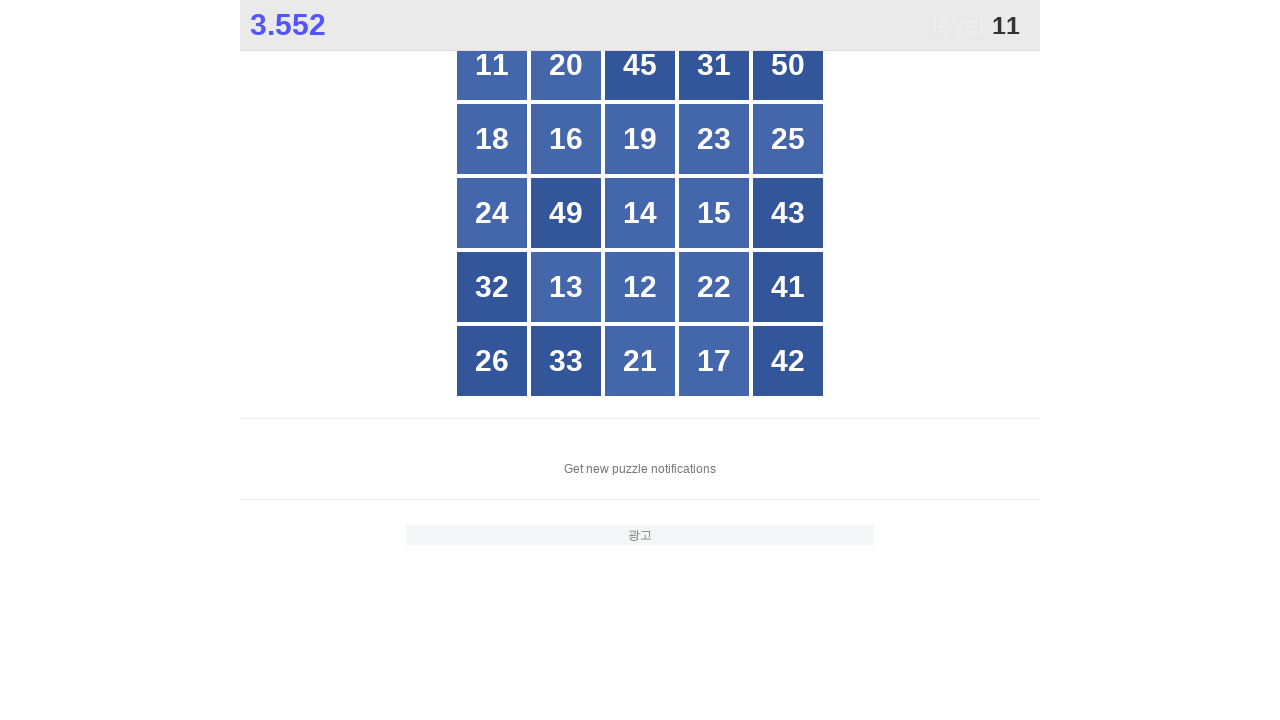

Clicked number 11 button at (492, 65) on //div[text()='11']
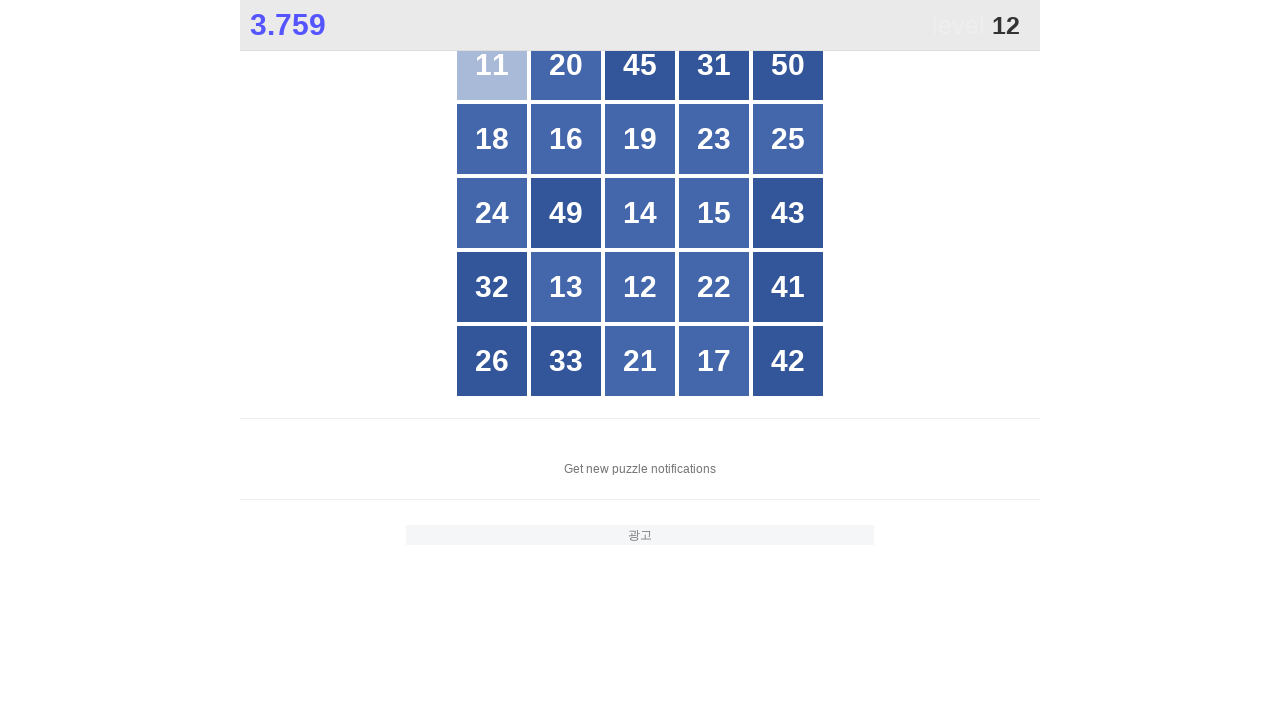

Waited for number 12 button to be visible
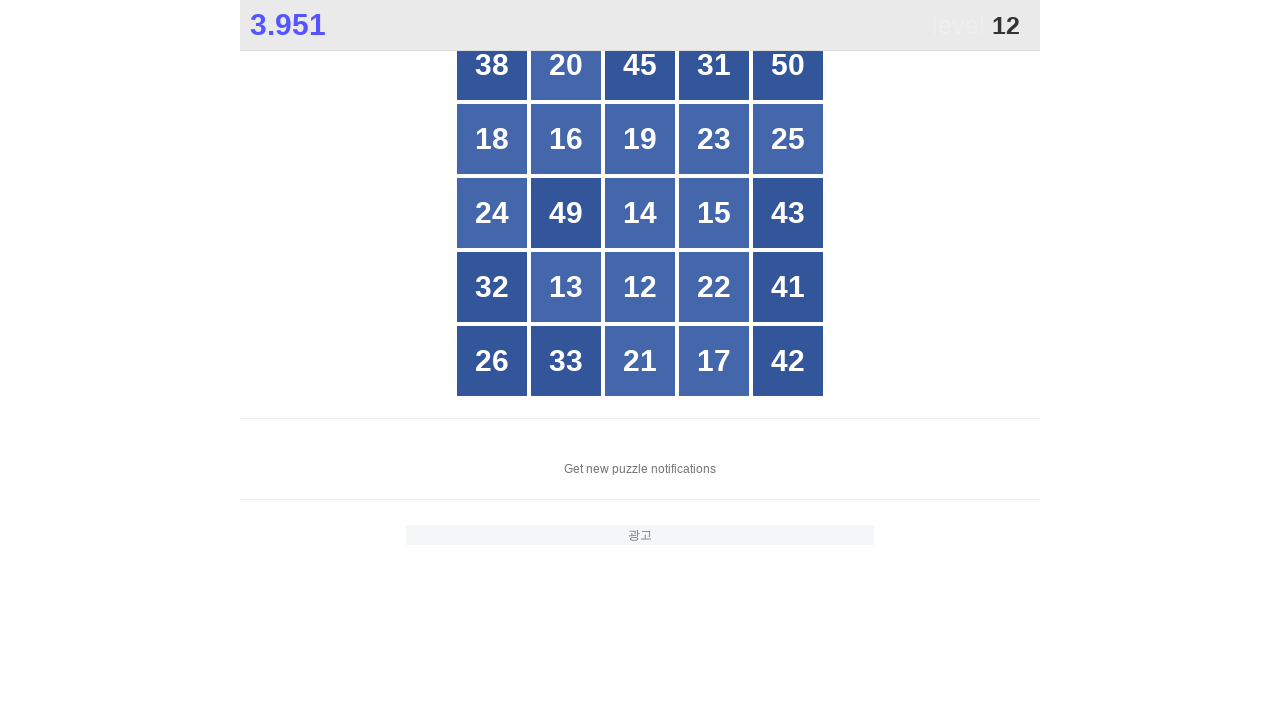

Clicked number 12 button at (640, 287) on //div[text()='12']
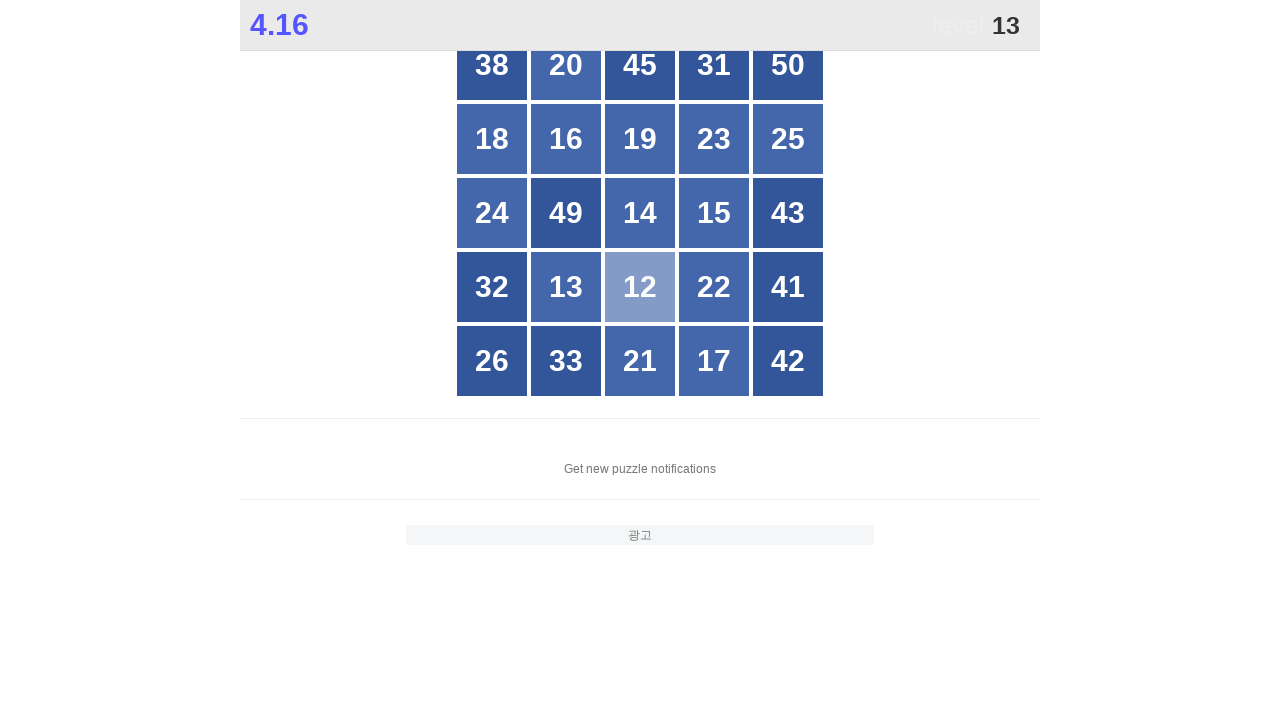

Waited for number 13 button to be visible
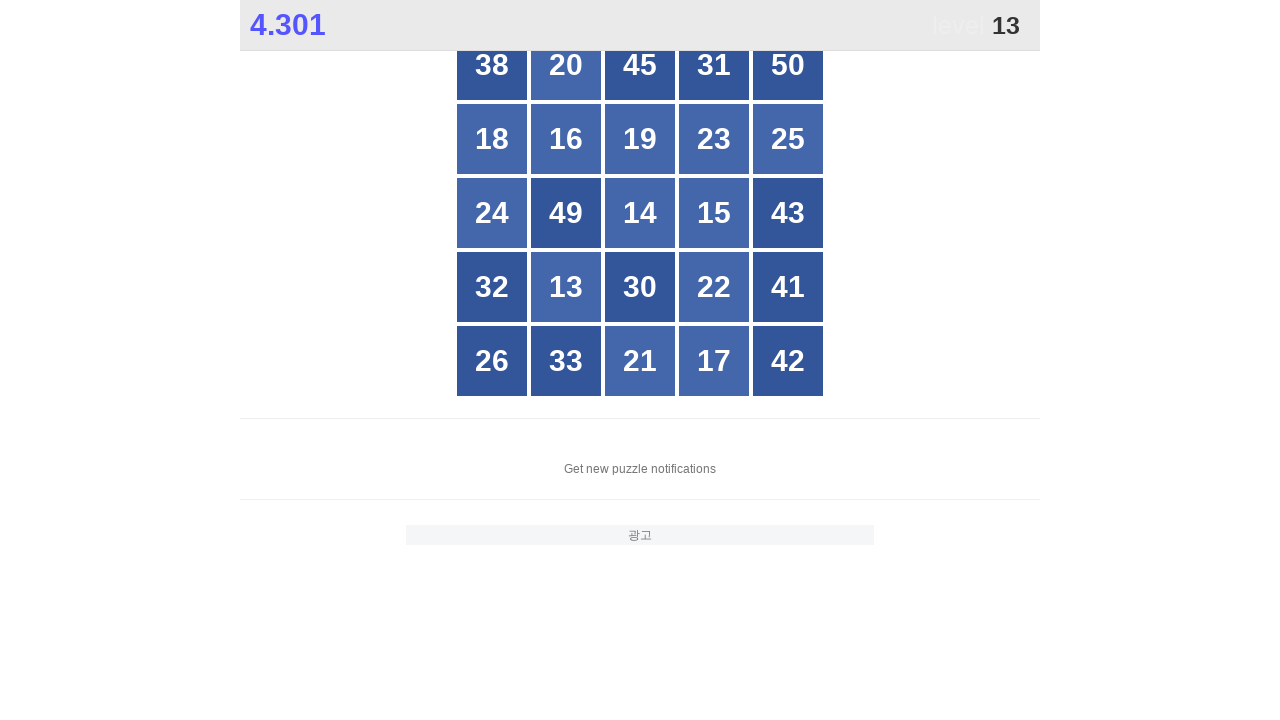

Clicked number 13 button at (566, 287) on //div[text()='13']
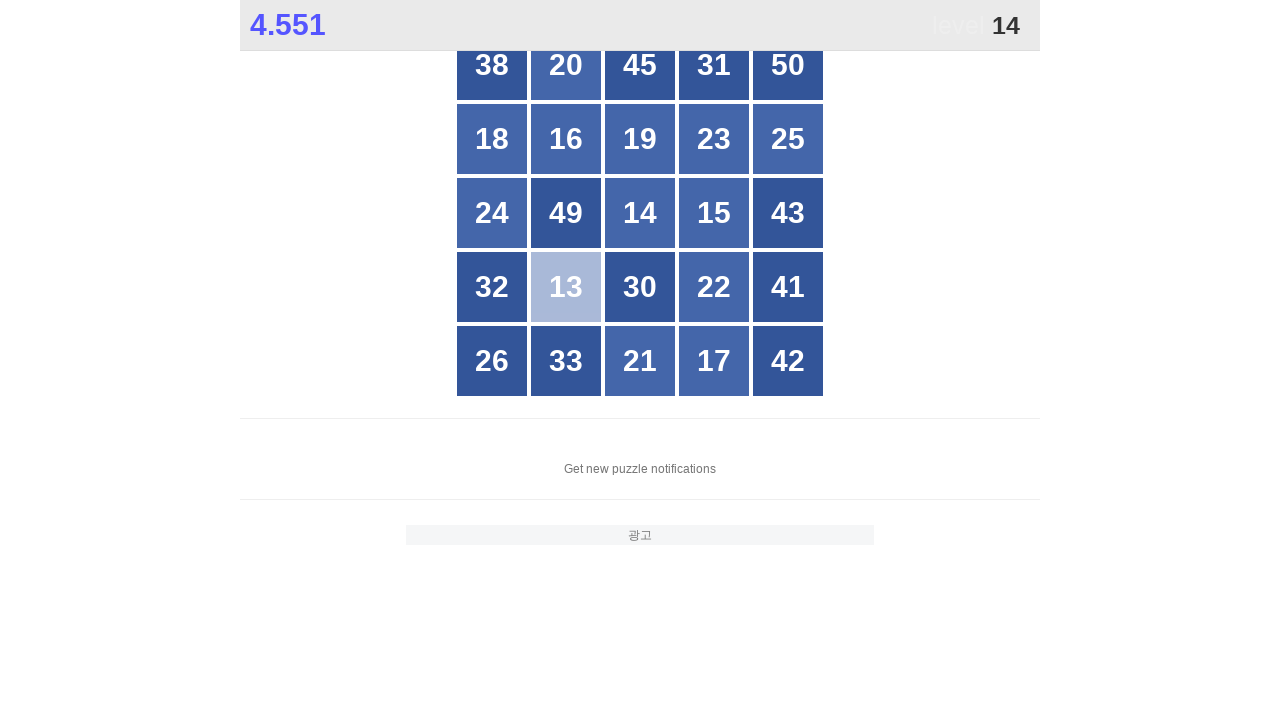

Waited for number 14 button to be visible
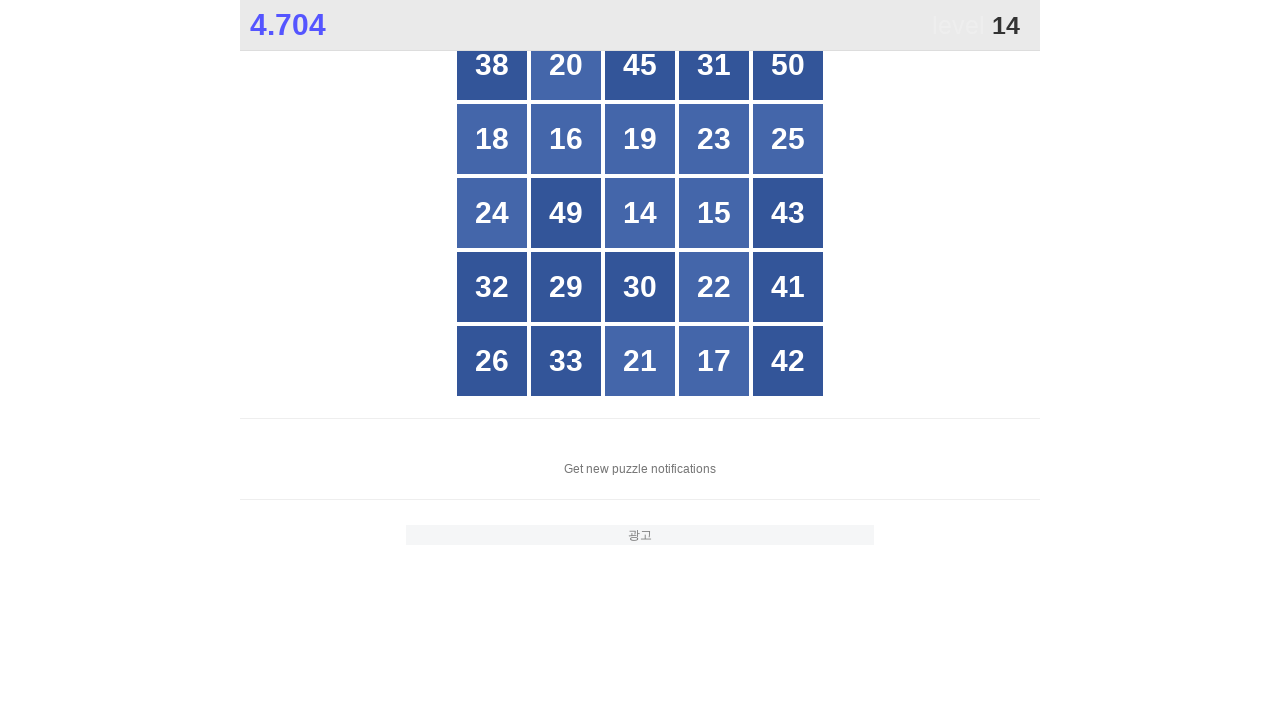

Clicked number 14 button at (640, 213) on //div[text()='14']
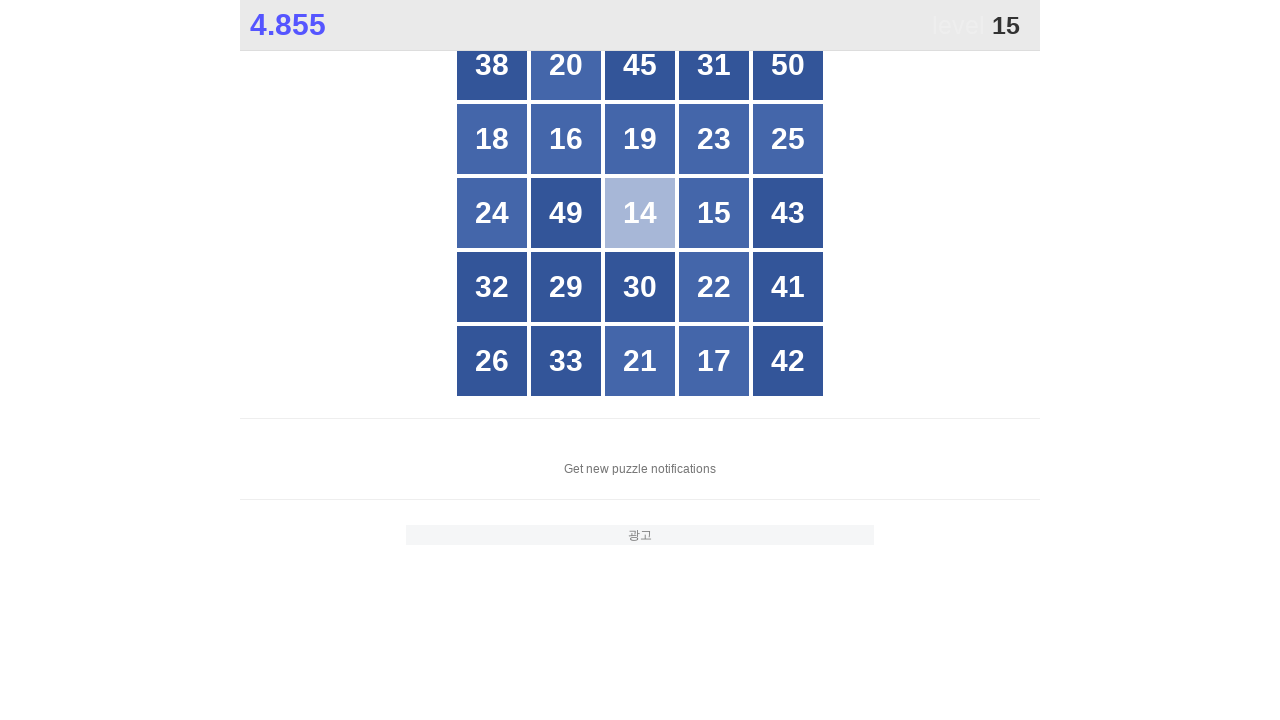

Waited for number 15 button to be visible
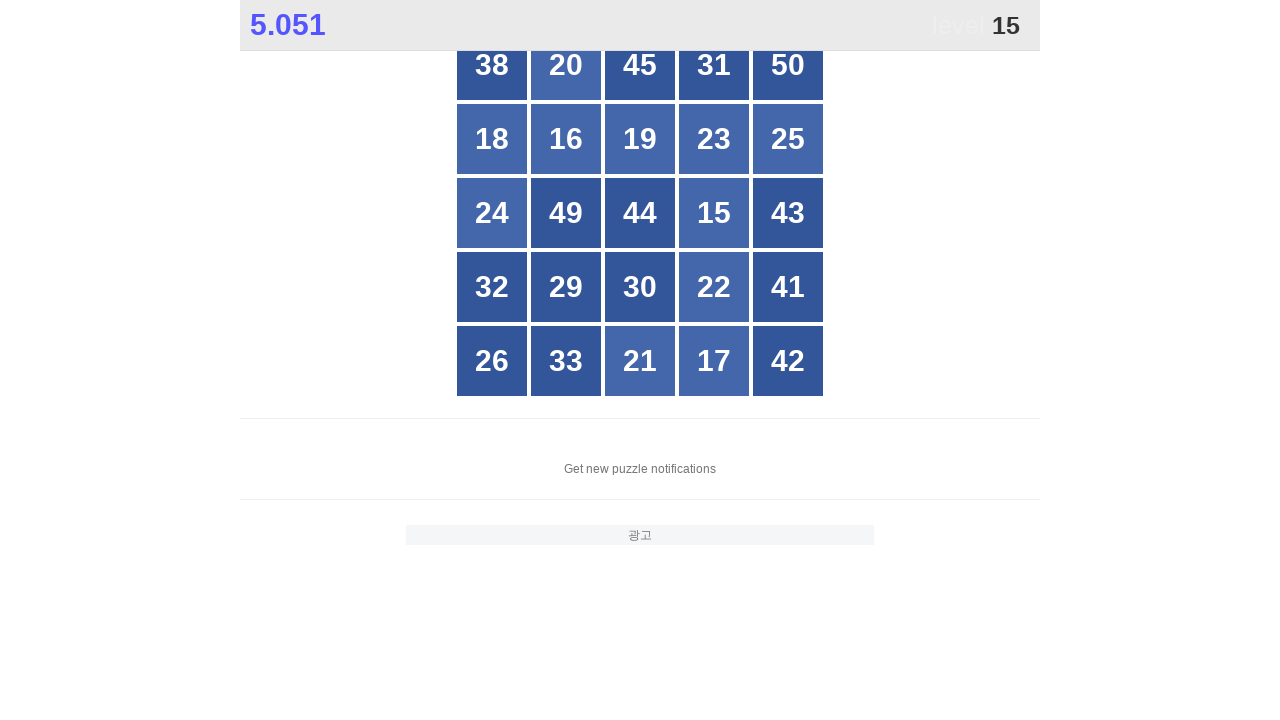

Clicked number 15 button at (714, 213) on //div[text()='15']
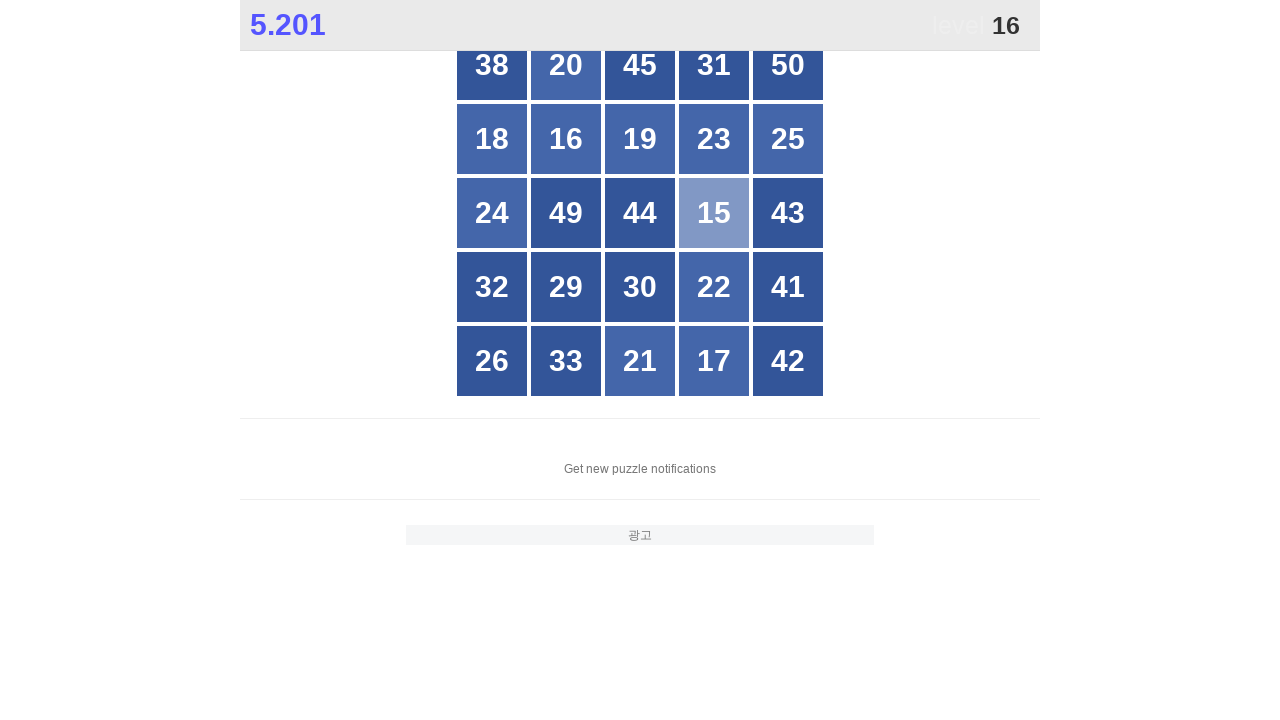

Waited for number 16 button to be visible
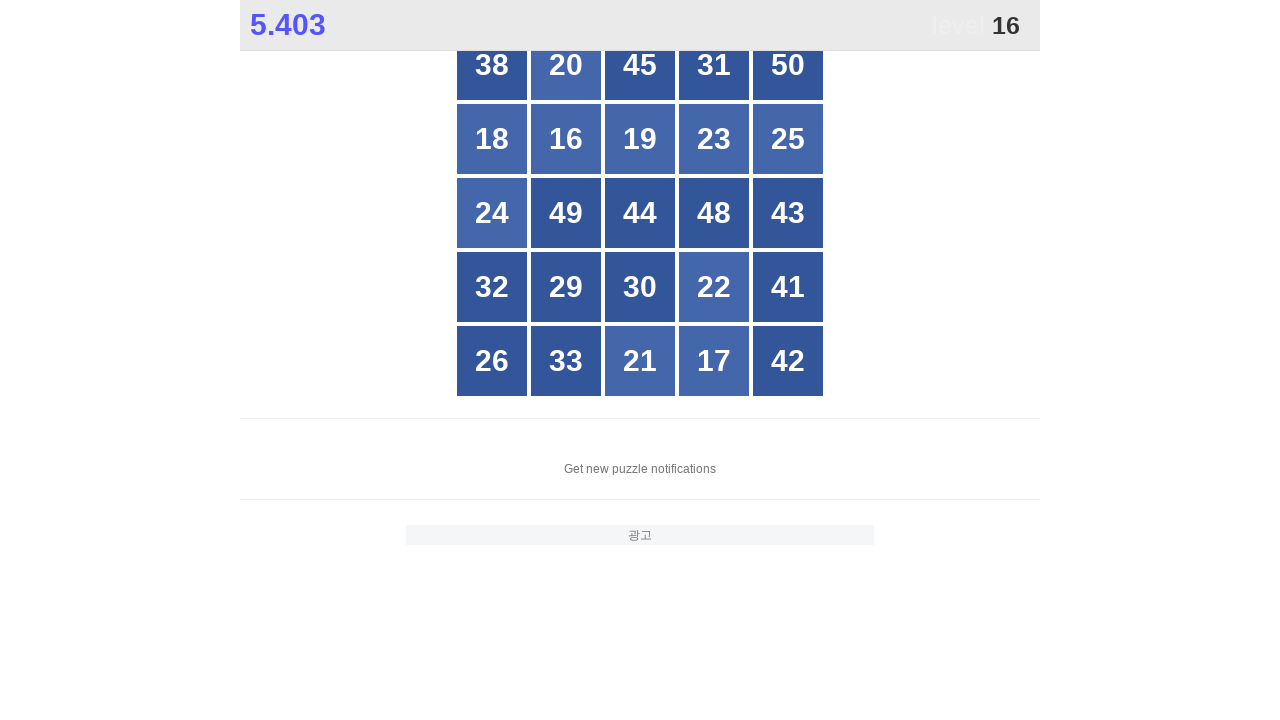

Clicked number 16 button at (566, 139) on //div[text()='16']
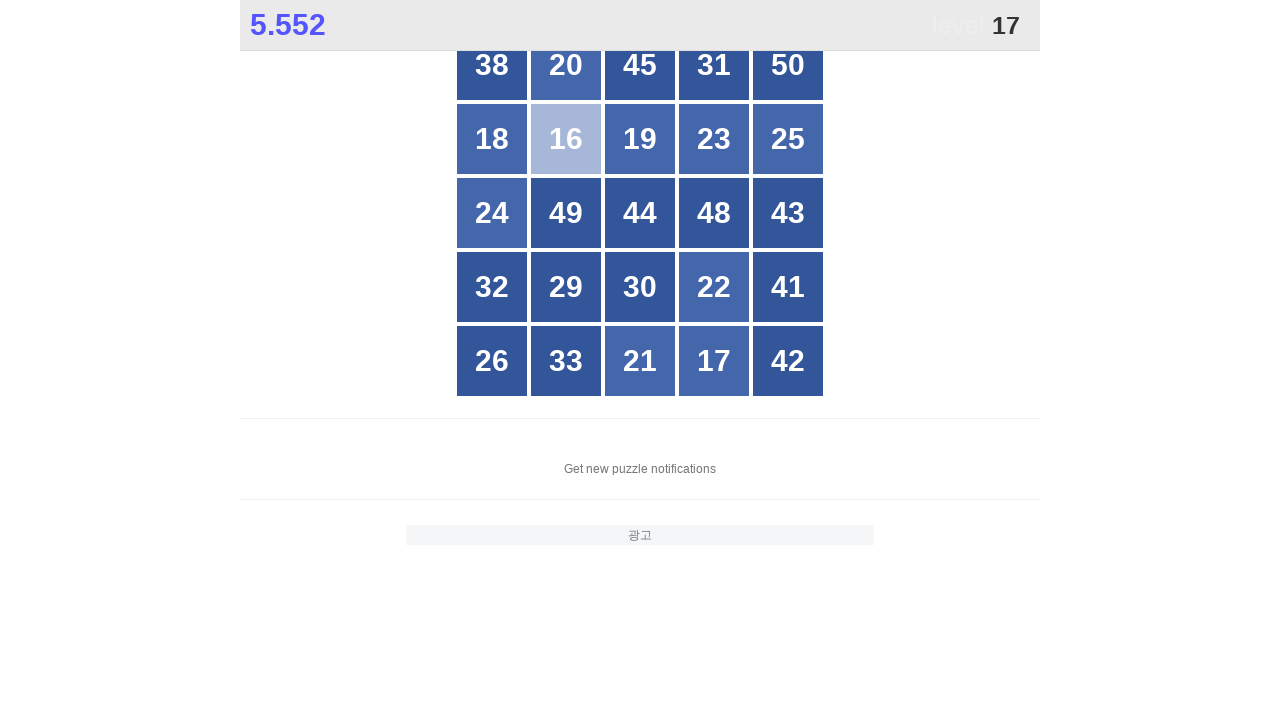

Waited for number 17 button to be visible
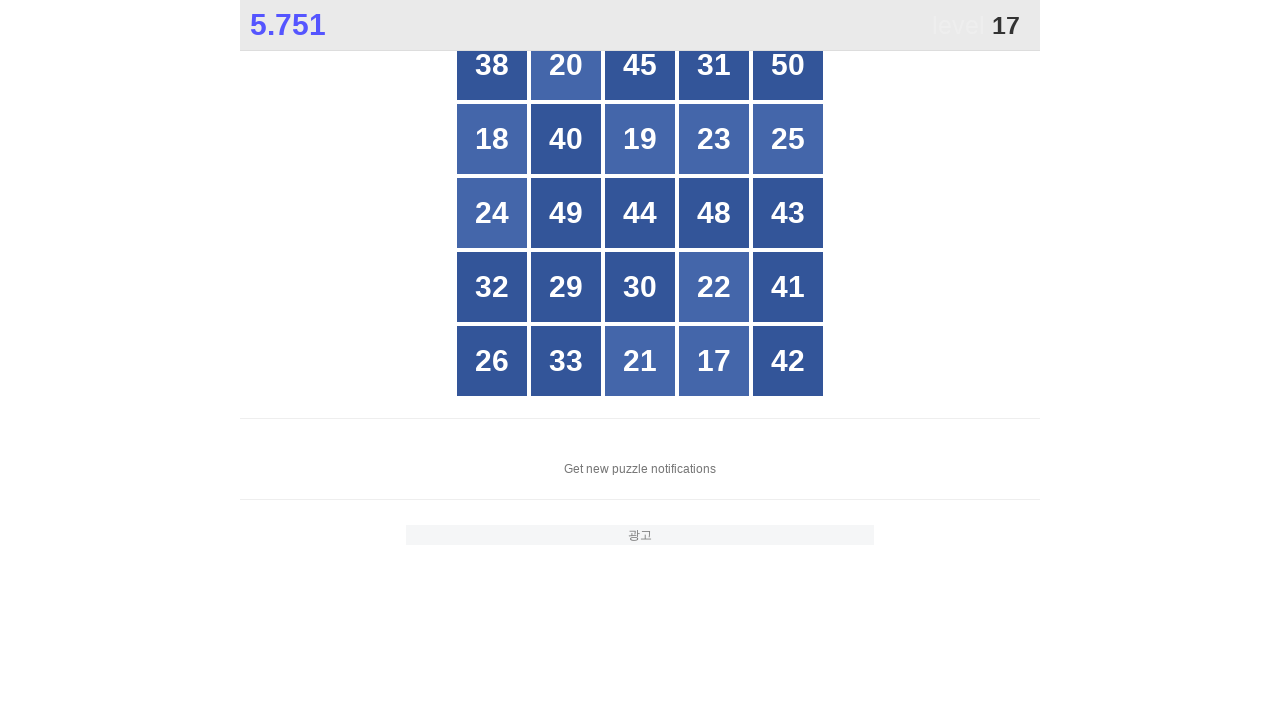

Clicked number 17 button at (714, 361) on //div[text()='17']
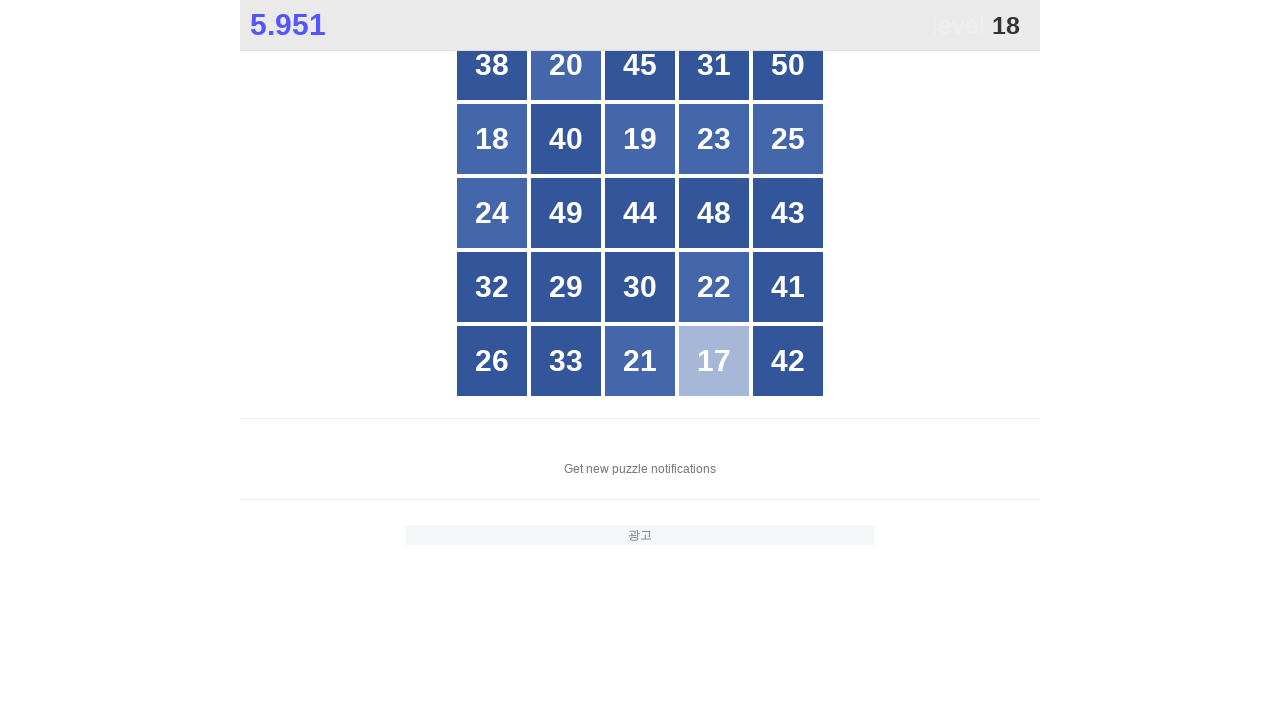

Waited for number 18 button to be visible
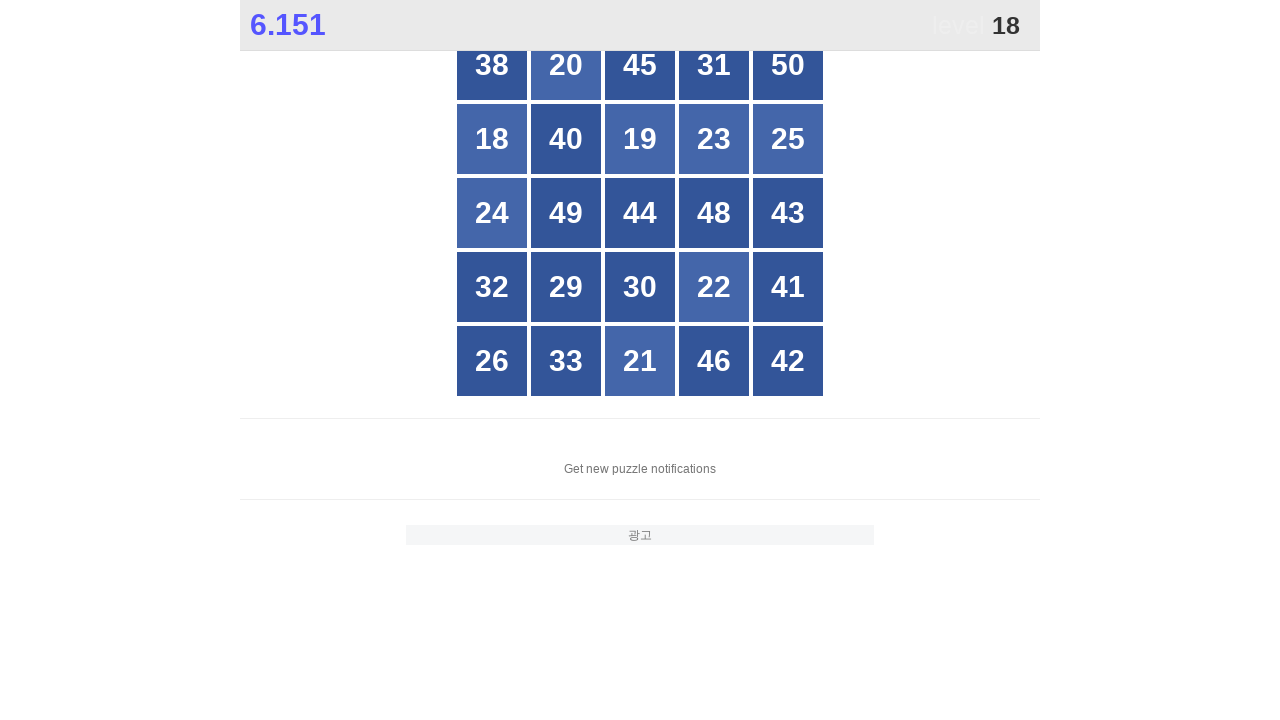

Clicked number 18 button at (492, 139) on //div[text()='18']
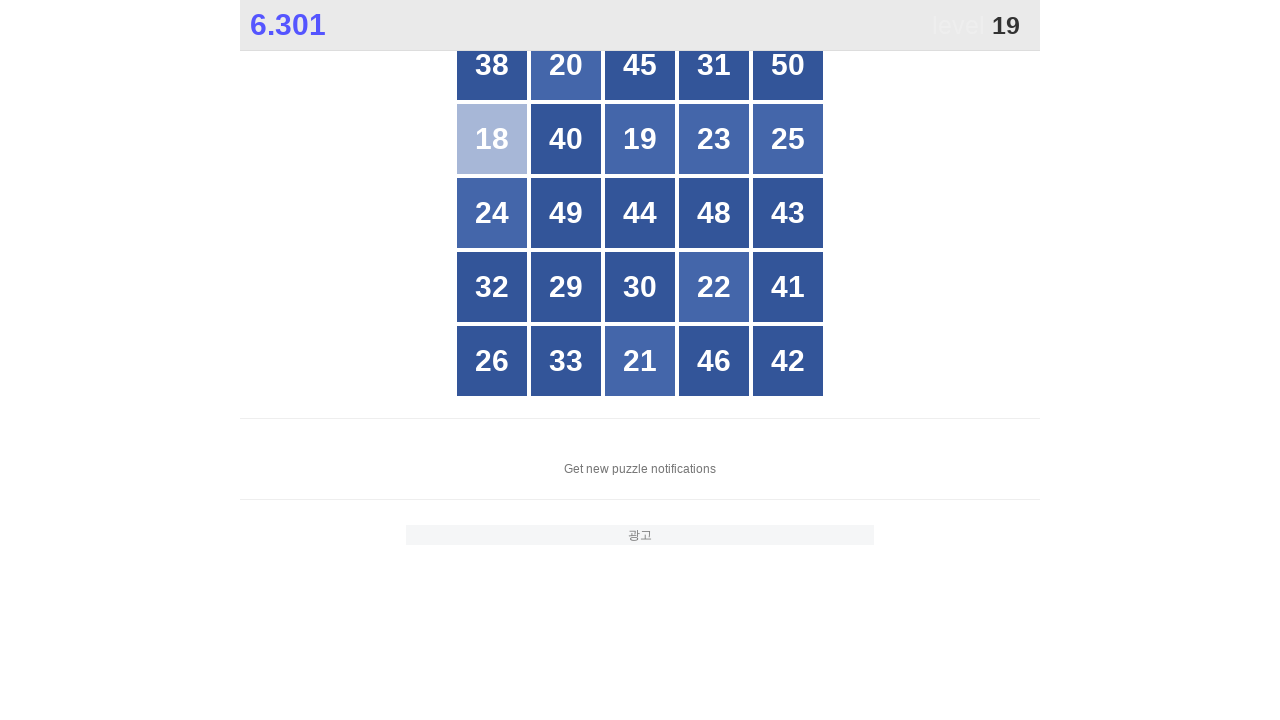

Waited for number 19 button to be visible
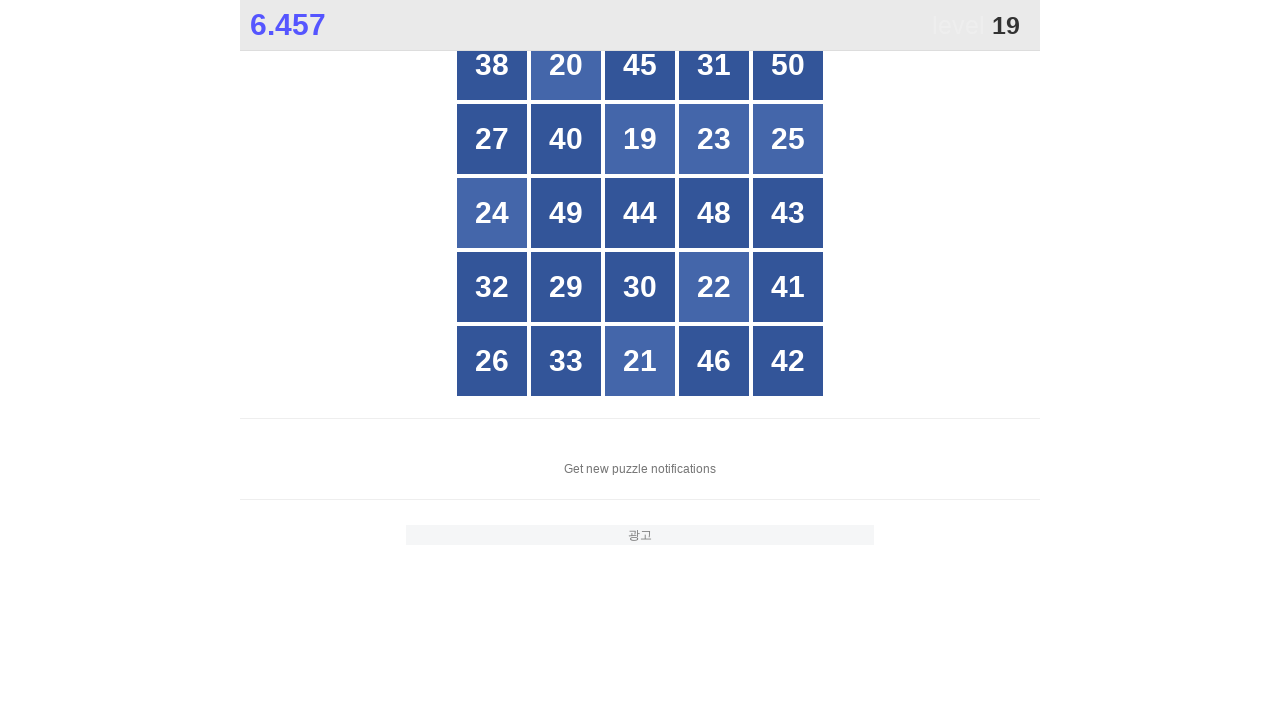

Clicked number 19 button at (640, 139) on //div[text()='19']
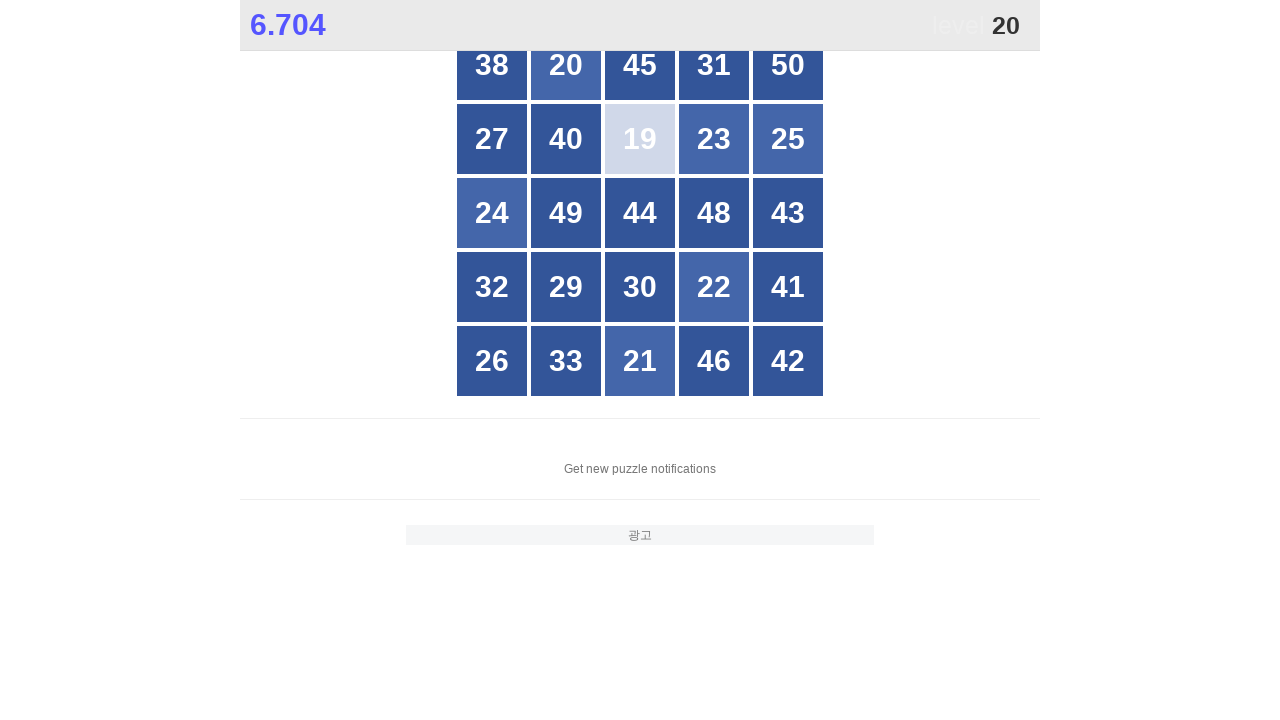

Waited for number 20 button to be visible
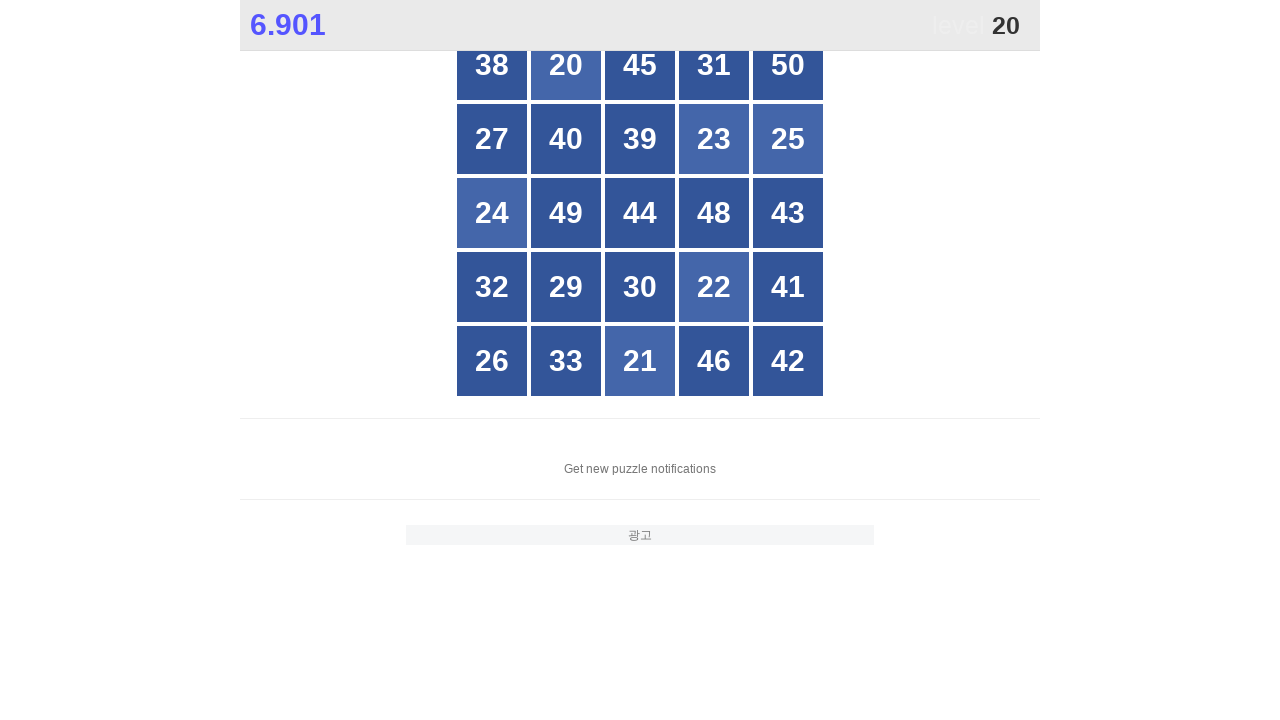

Clicked number 20 button at (566, 65) on //div[text()='20']
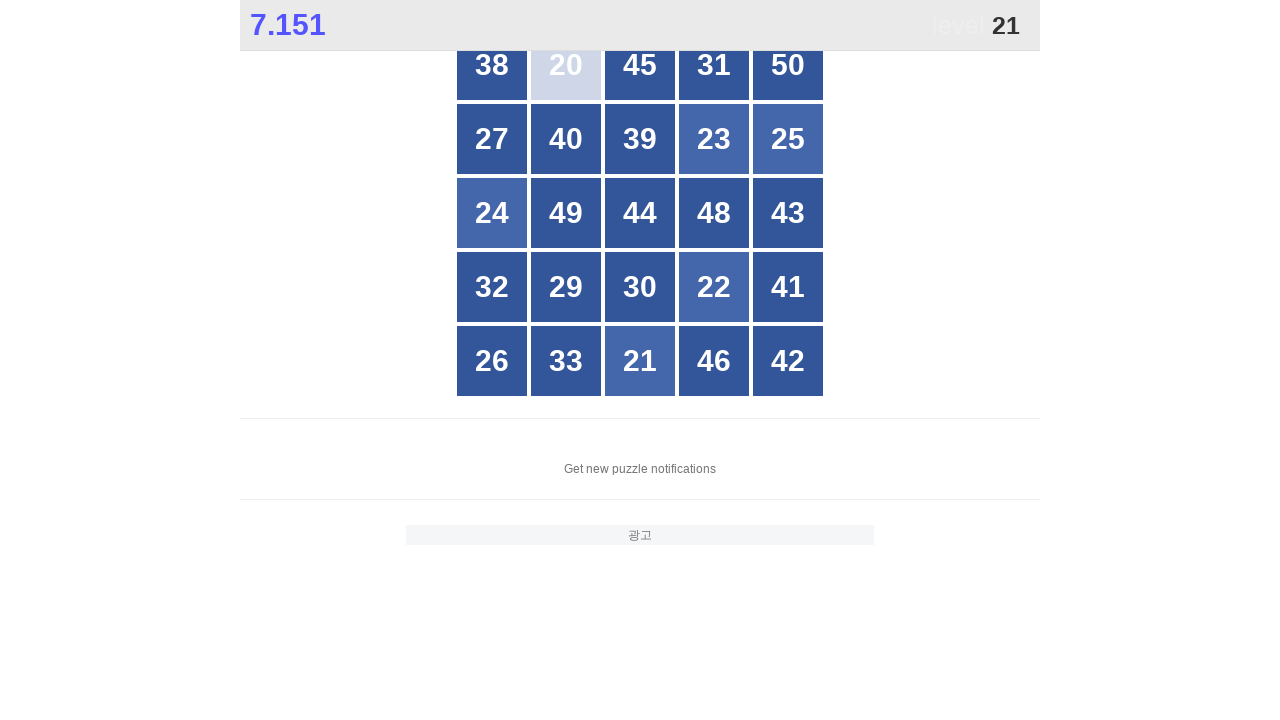

Waited for number 21 button to be visible
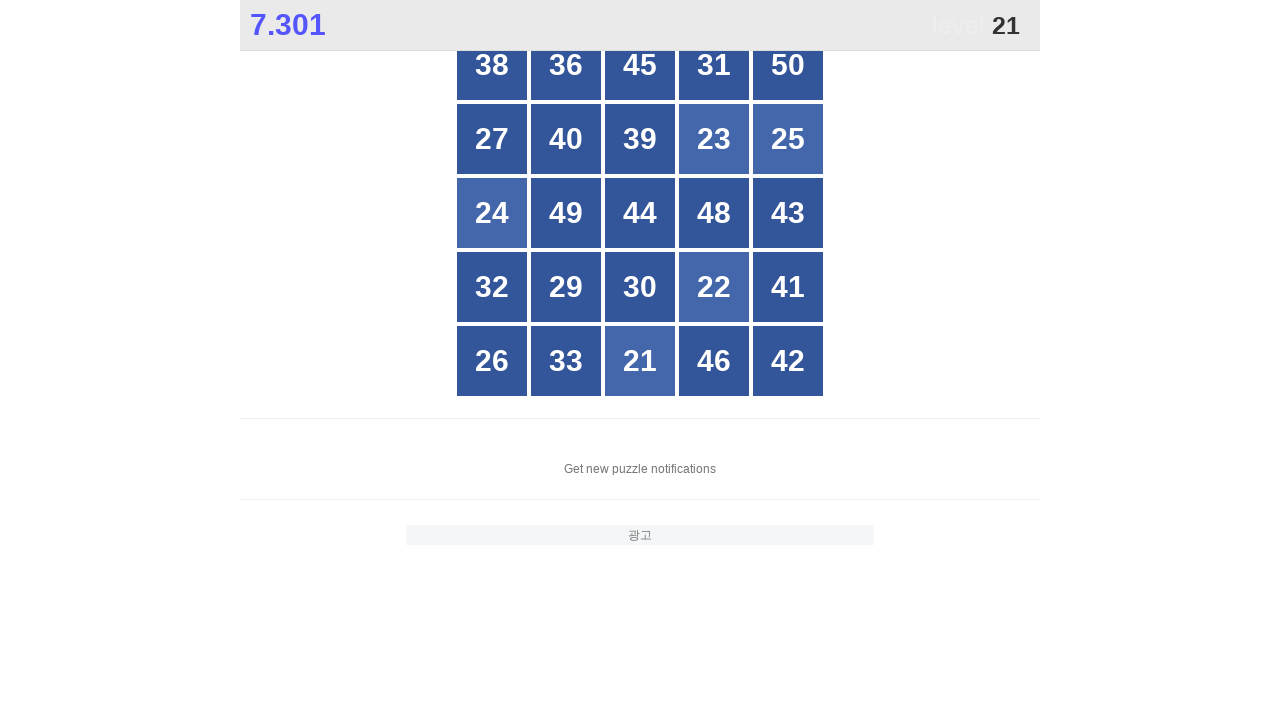

Clicked number 21 button at (640, 361) on //div[text()='21']
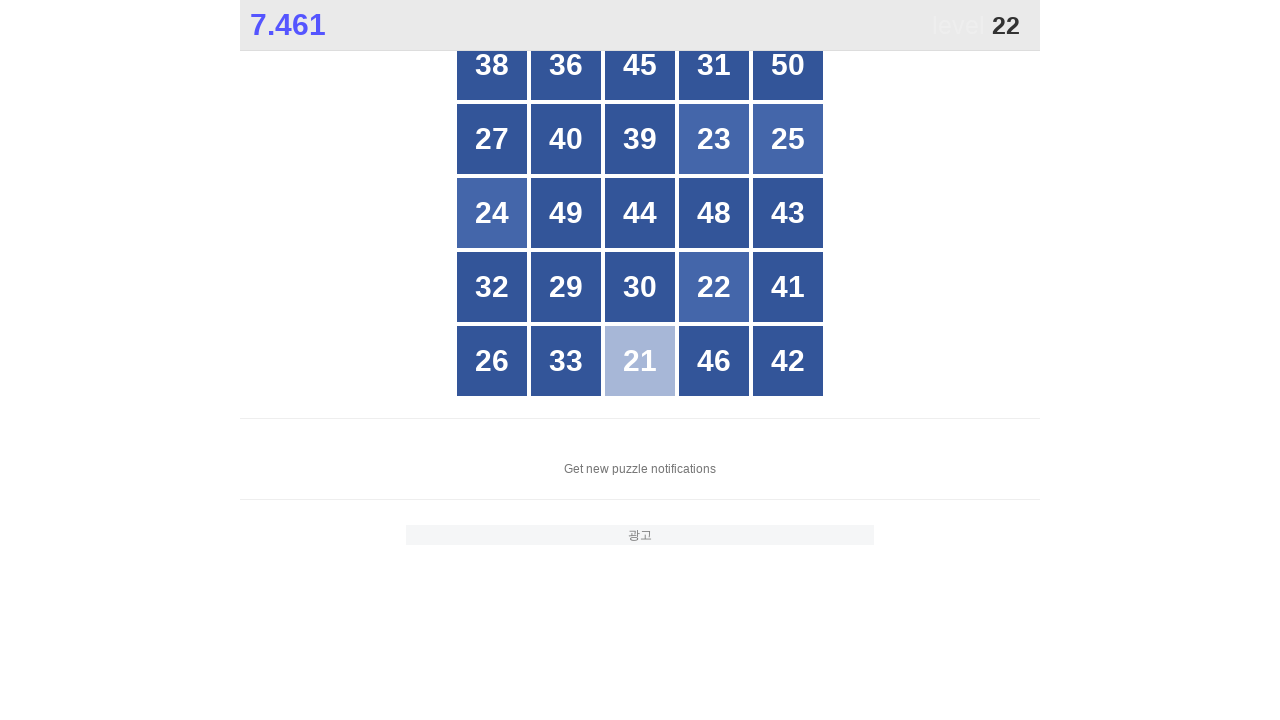

Waited for number 22 button to be visible
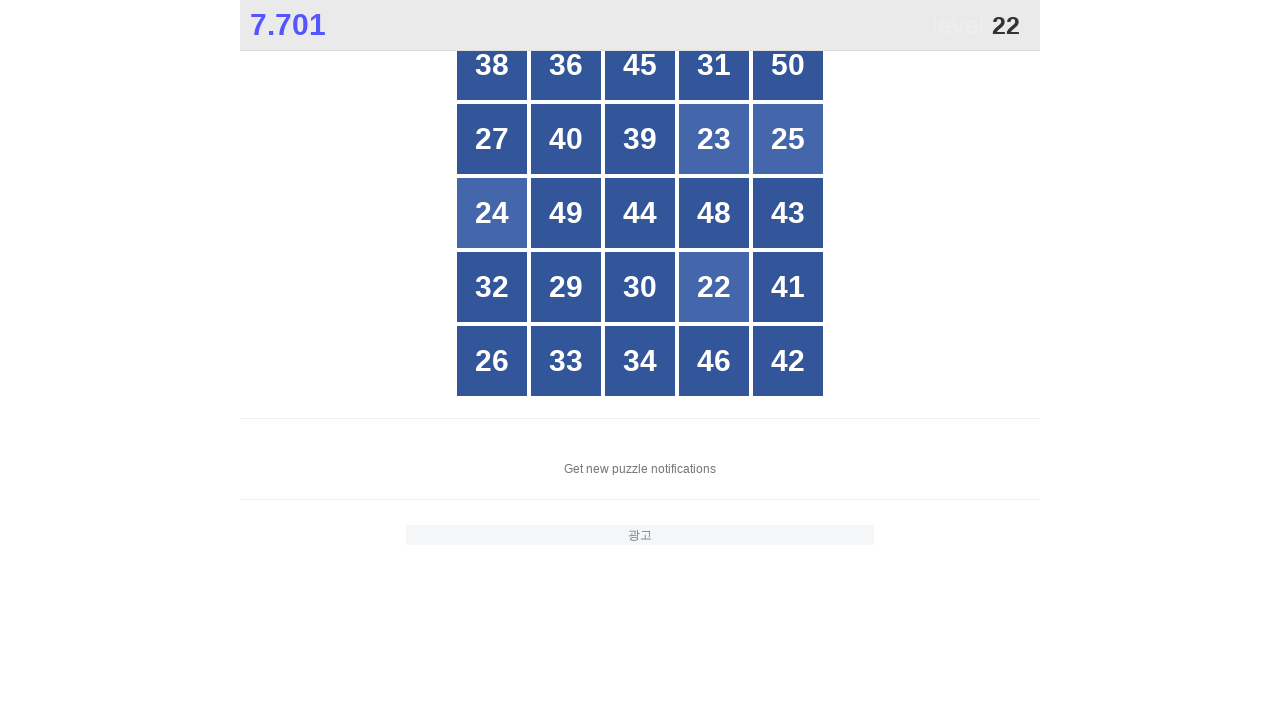

Clicked number 22 button at (714, 287) on //div[text()='22']
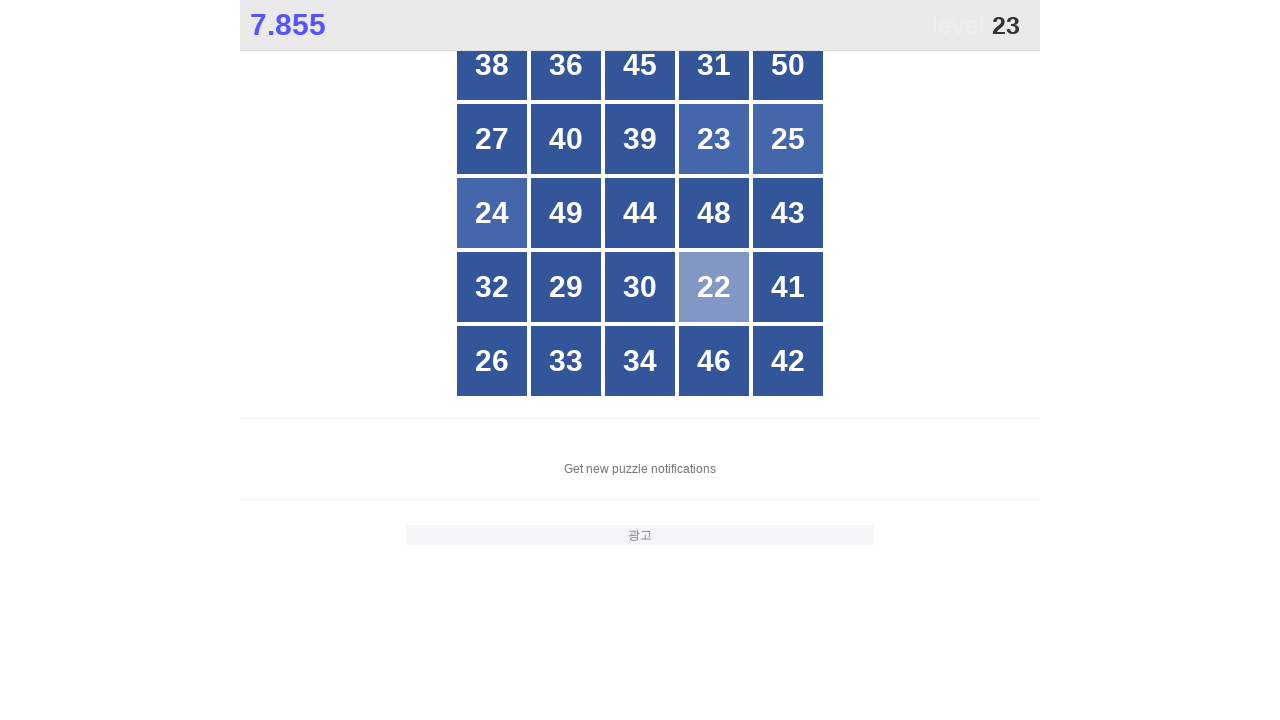

Waited for number 23 button to be visible
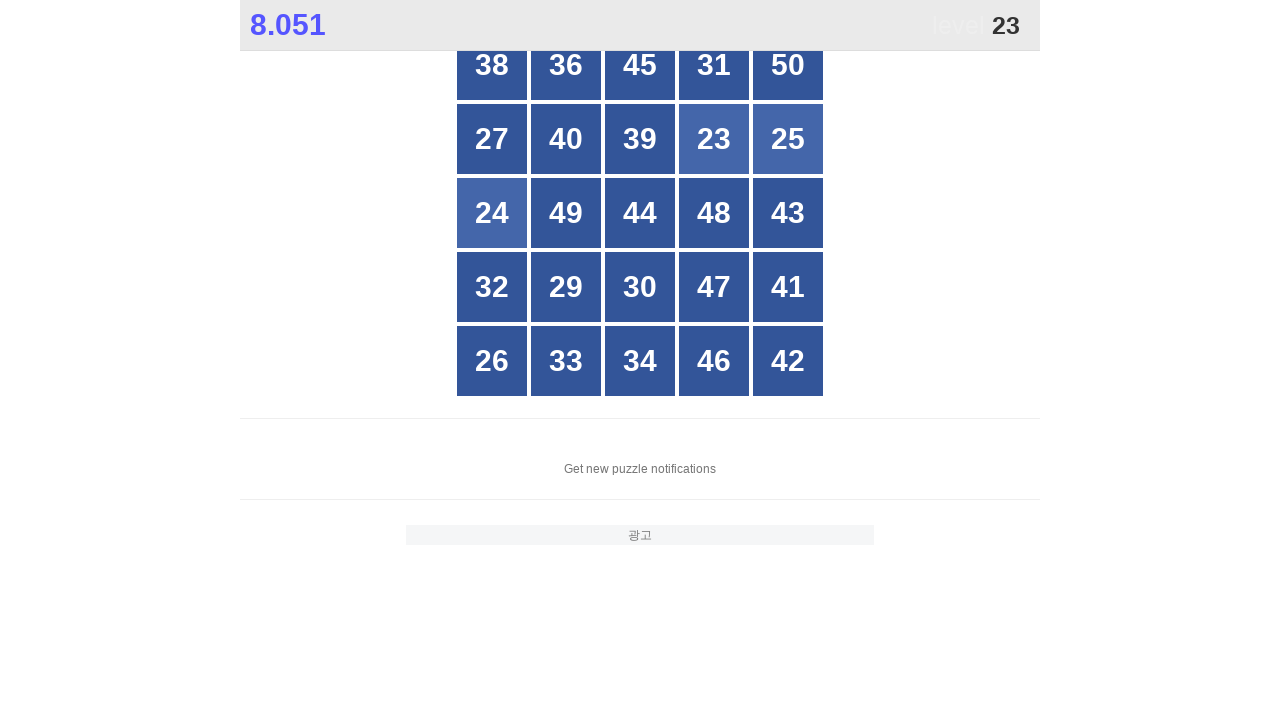

Clicked number 23 button at (714, 139) on //div[text()='23']
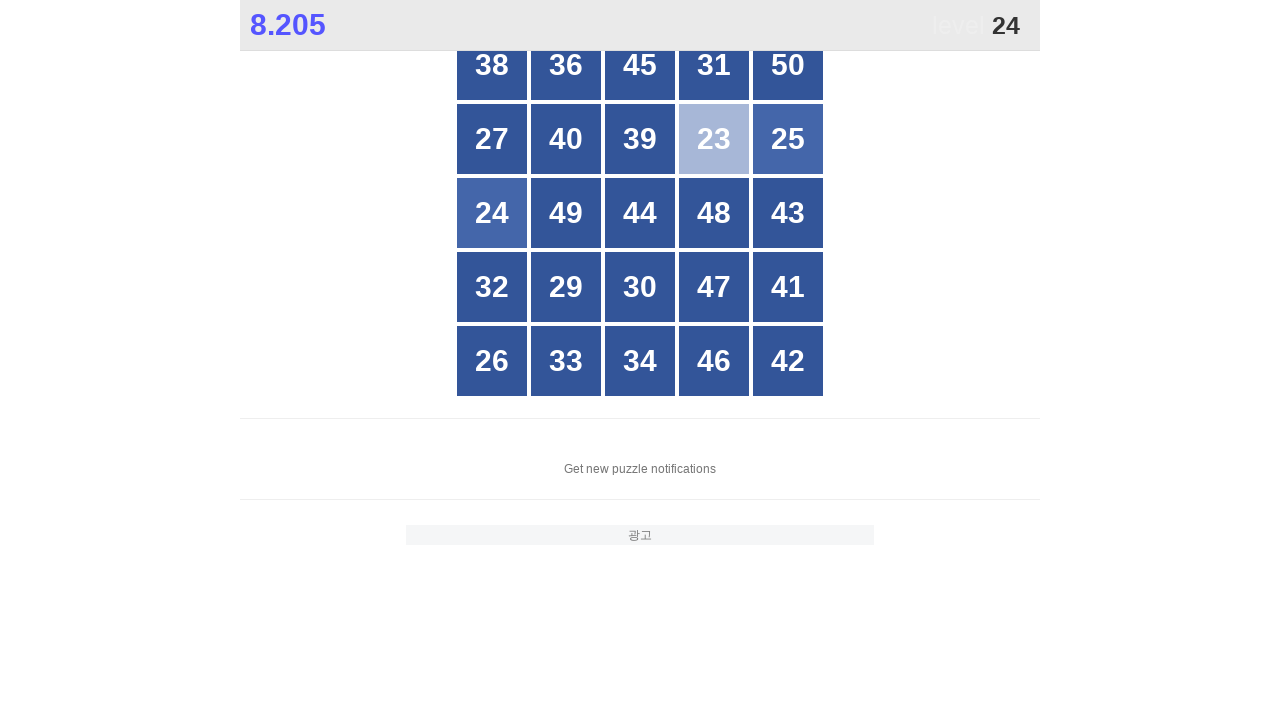

Waited for number 24 button to be visible
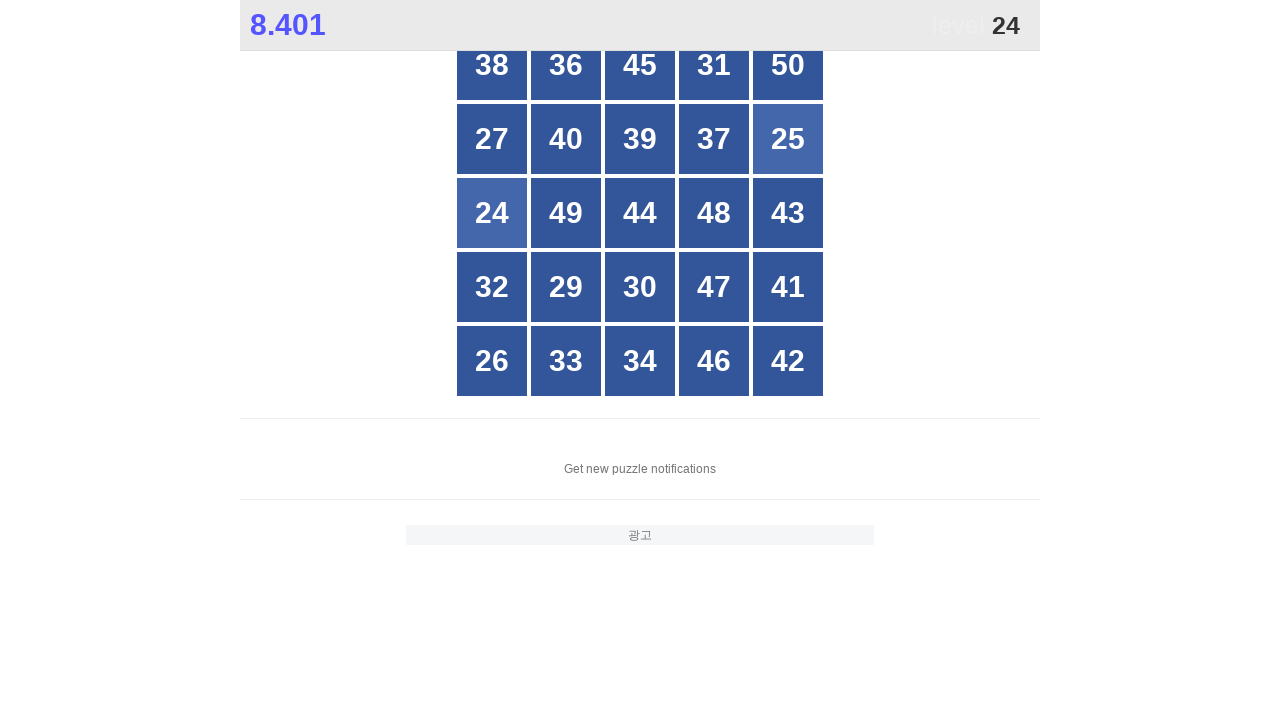

Clicked number 24 button at (492, 213) on //div[text()='24']
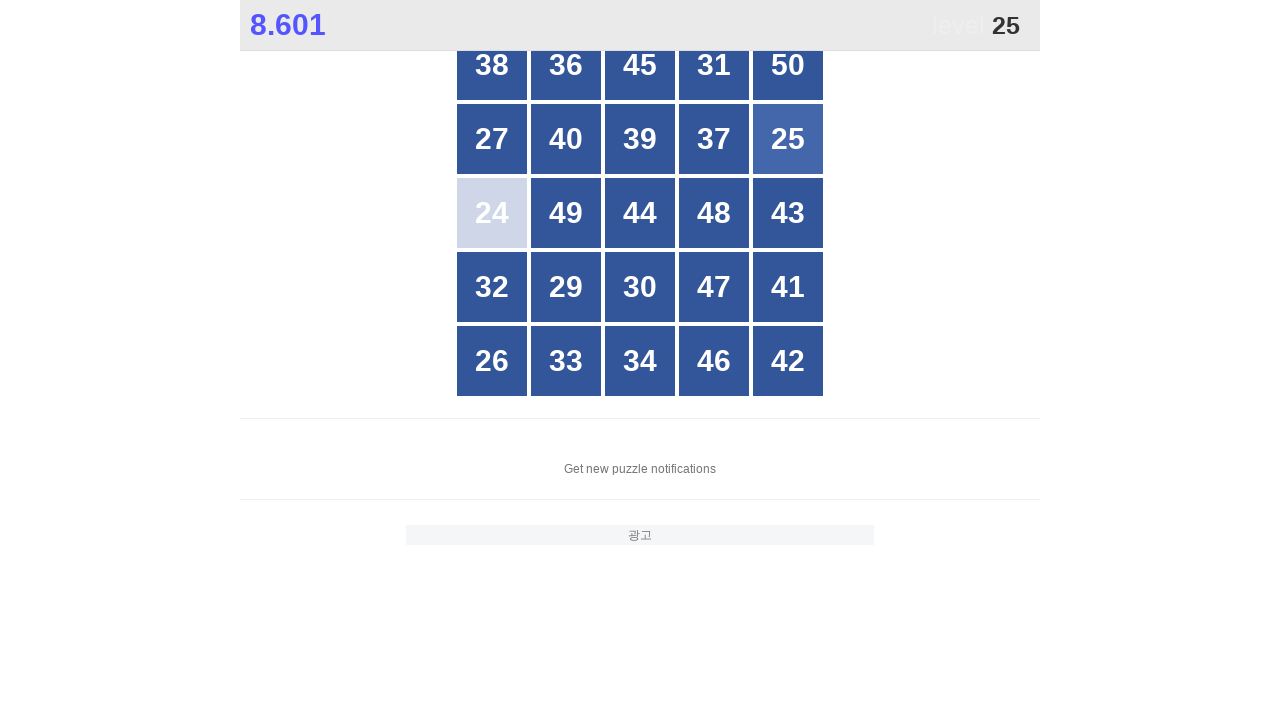

Waited for number 25 button to be visible
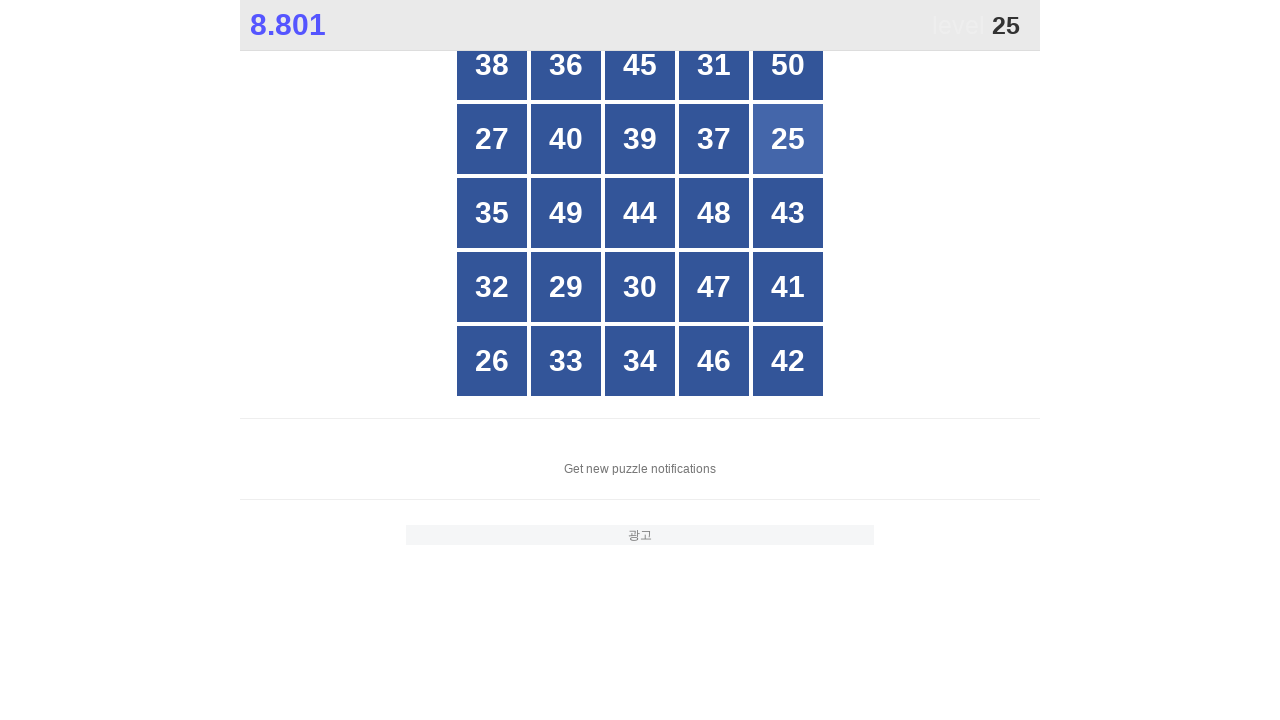

Clicked number 25 button at (788, 139) on //div[text()='25']
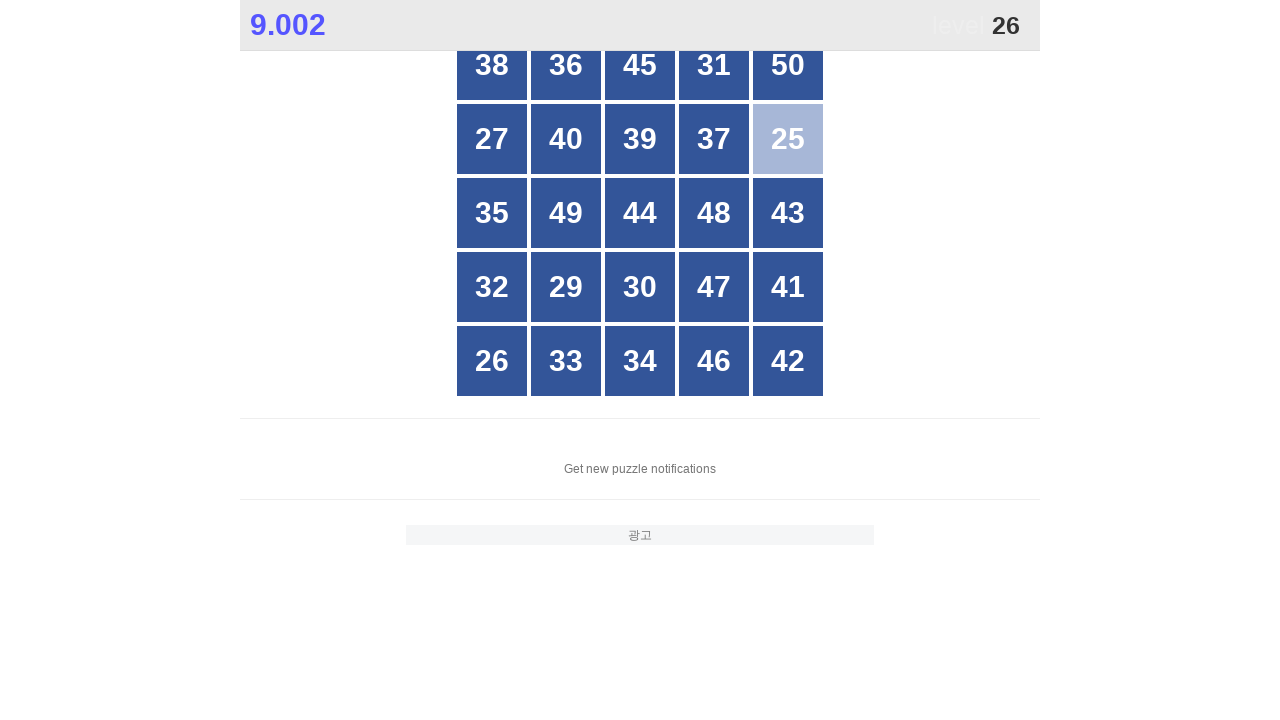

Waited for number 26 button to be visible
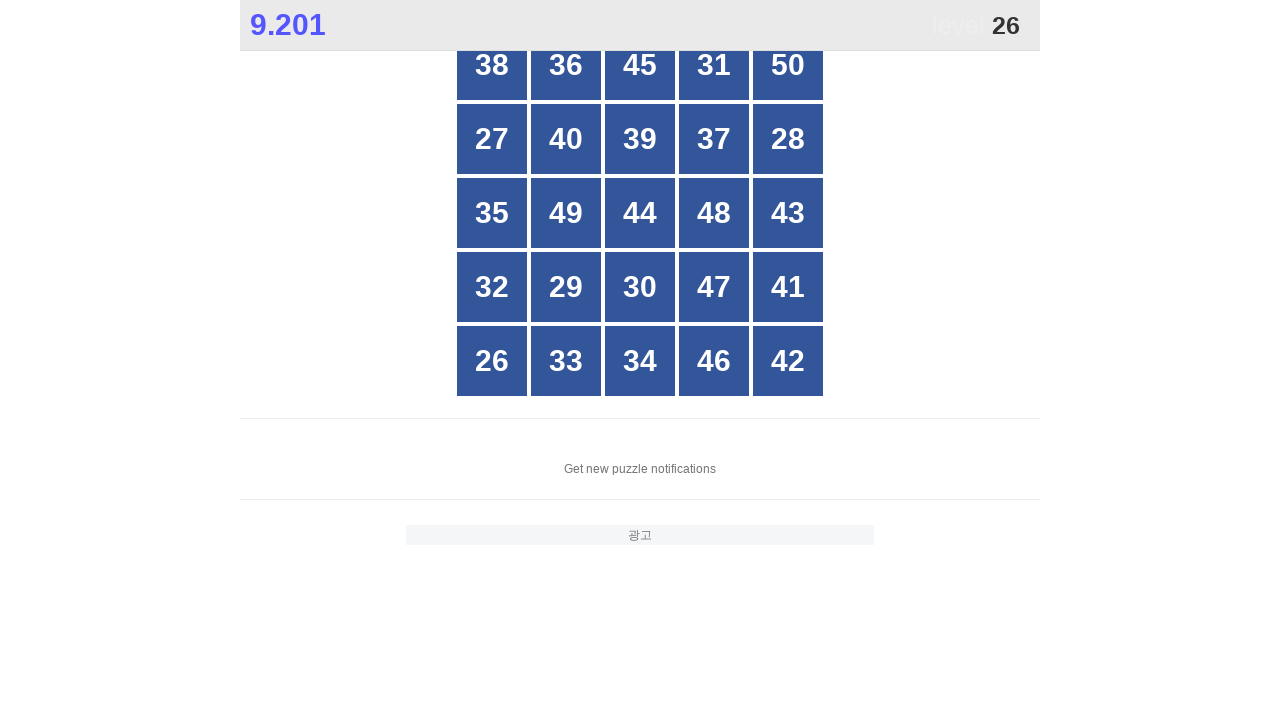

Clicked number 26 button at (492, 361) on //div[text()='26']
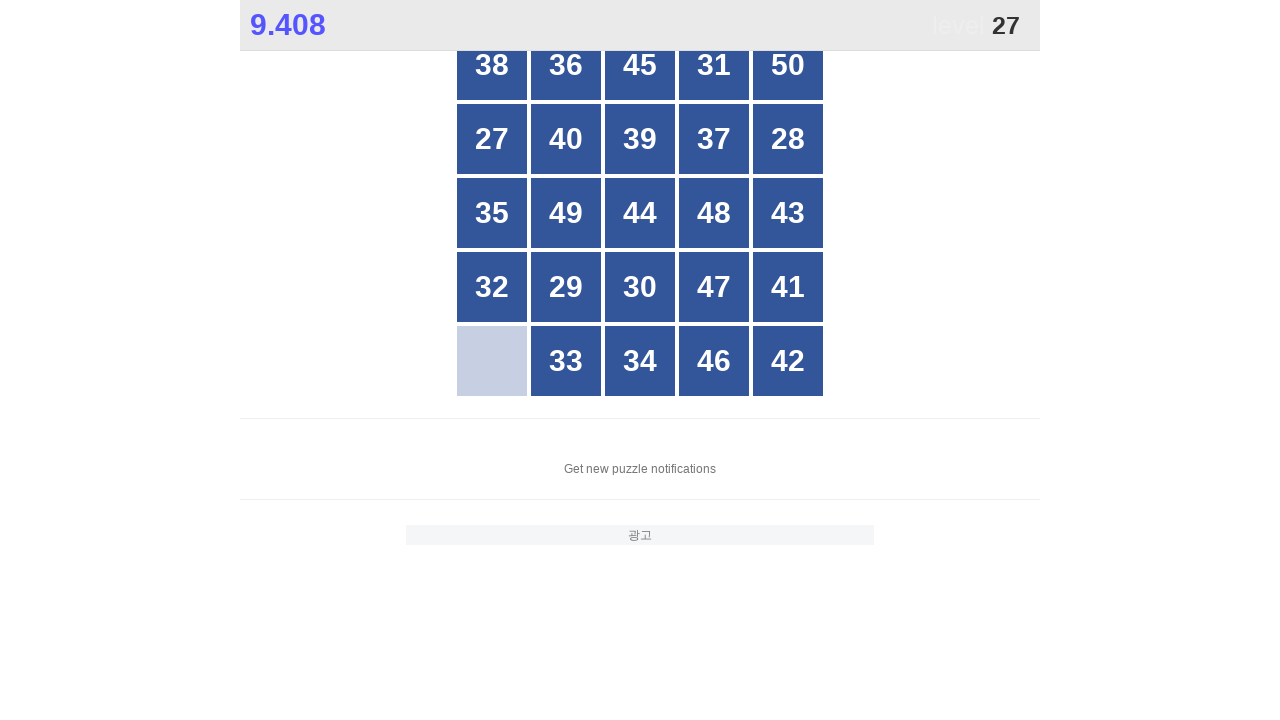

Waited for number 27 button to be visible
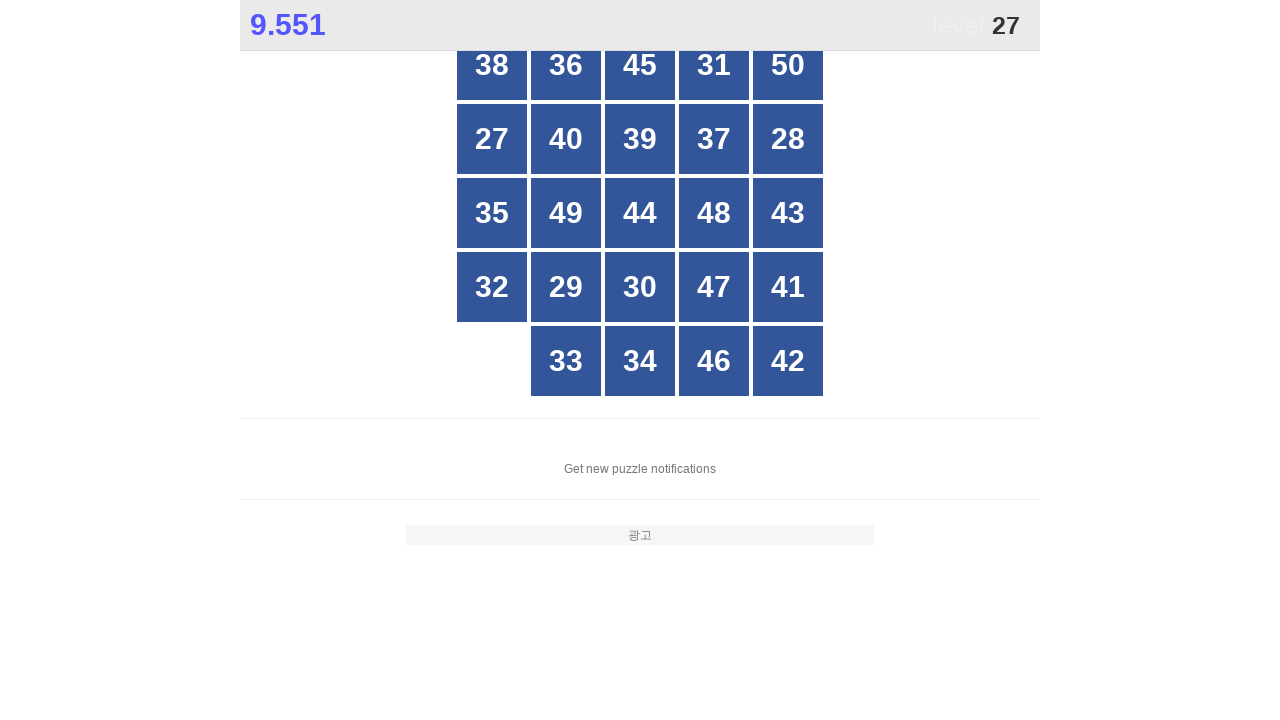

Clicked number 27 button at (492, 139) on //div[text()='27']
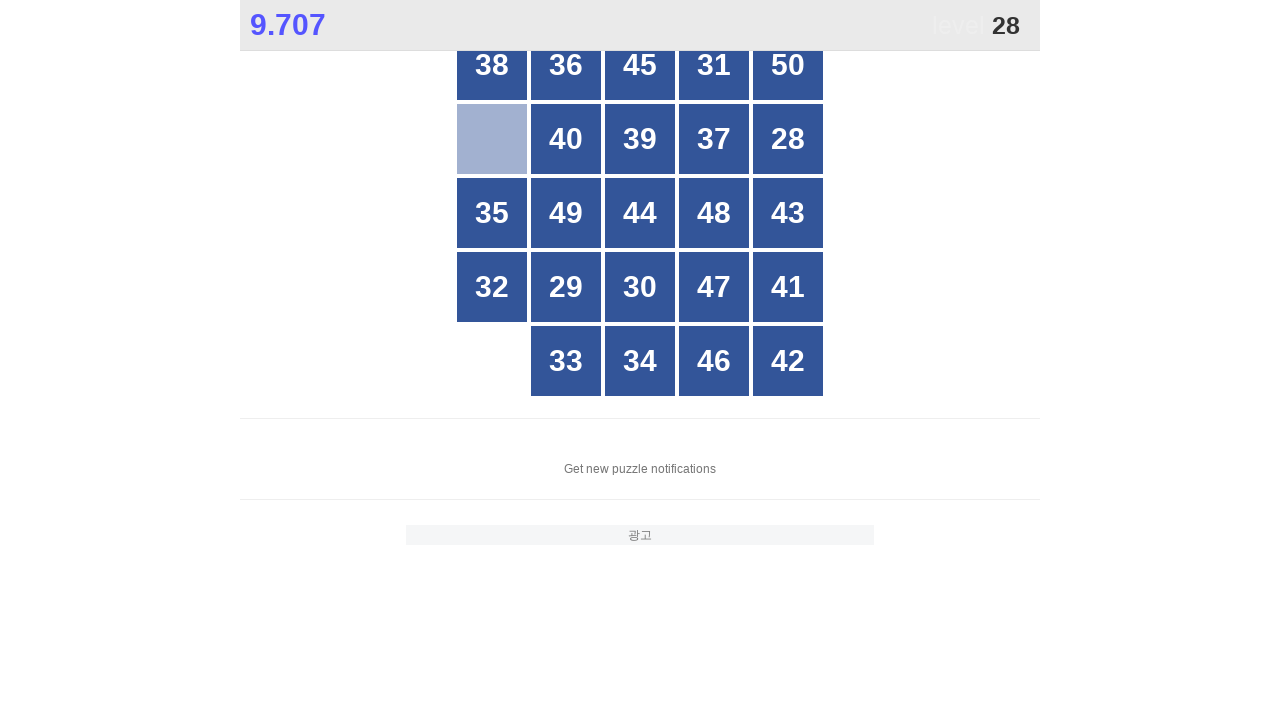

Waited for number 28 button to be visible
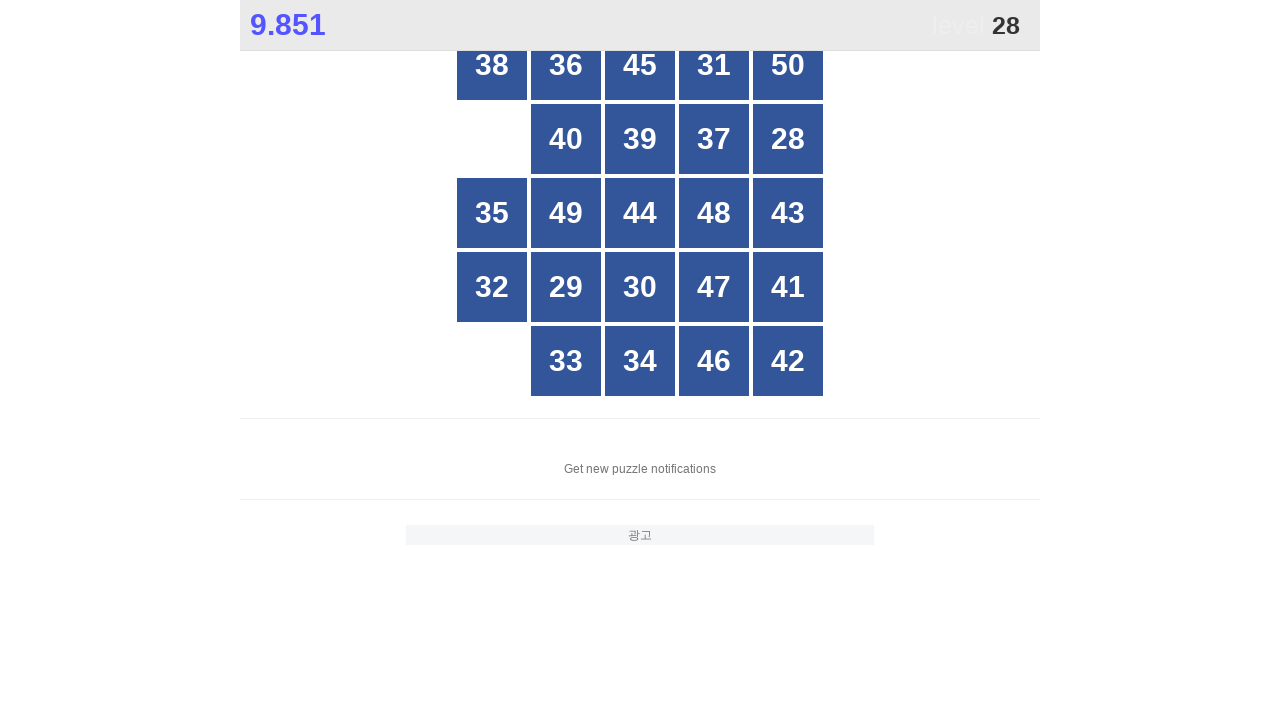

Clicked number 28 button at (788, 139) on //div[text()='28']
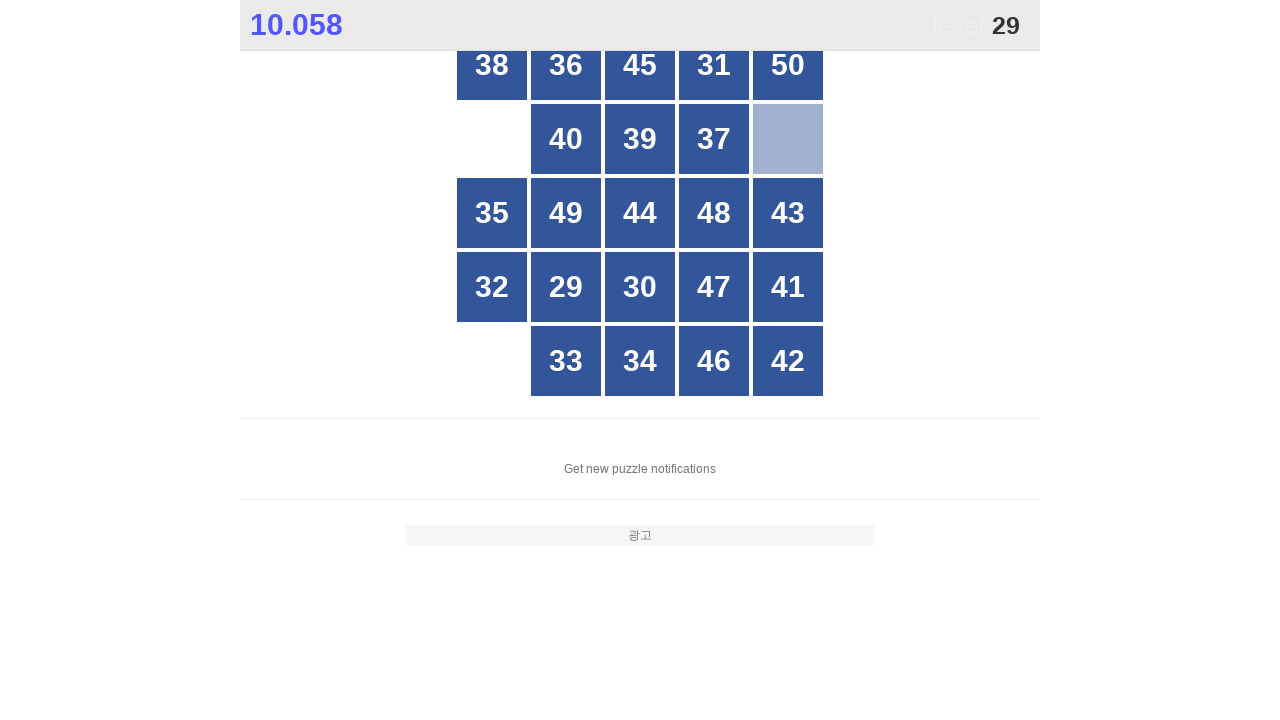

Waited for number 29 button to be visible
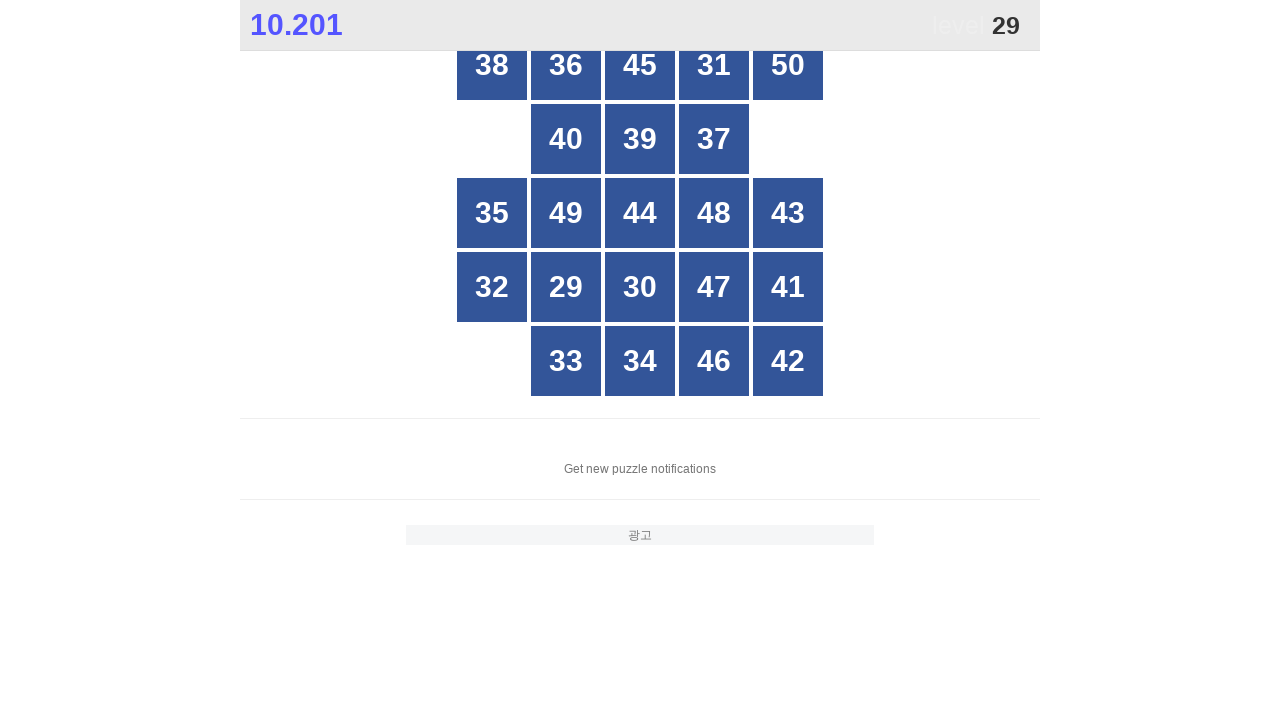

Clicked number 29 button at (566, 287) on //div[text()='29']
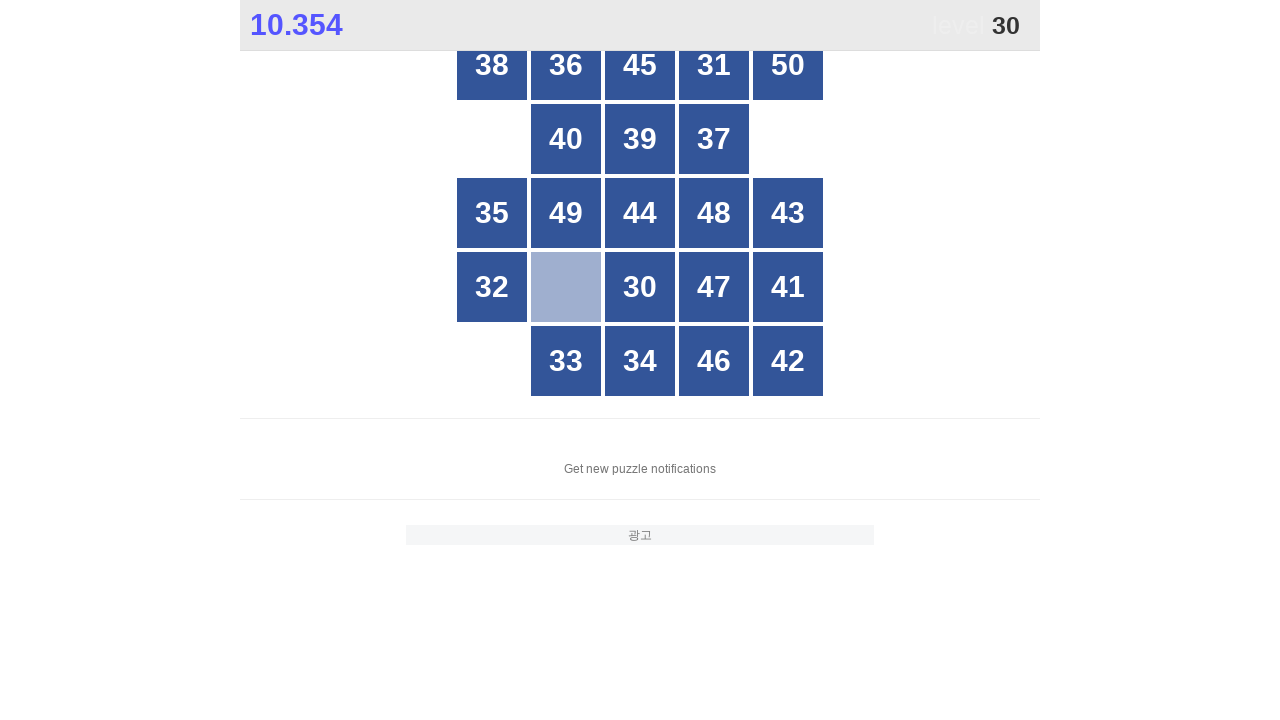

Waited for number 30 button to be visible
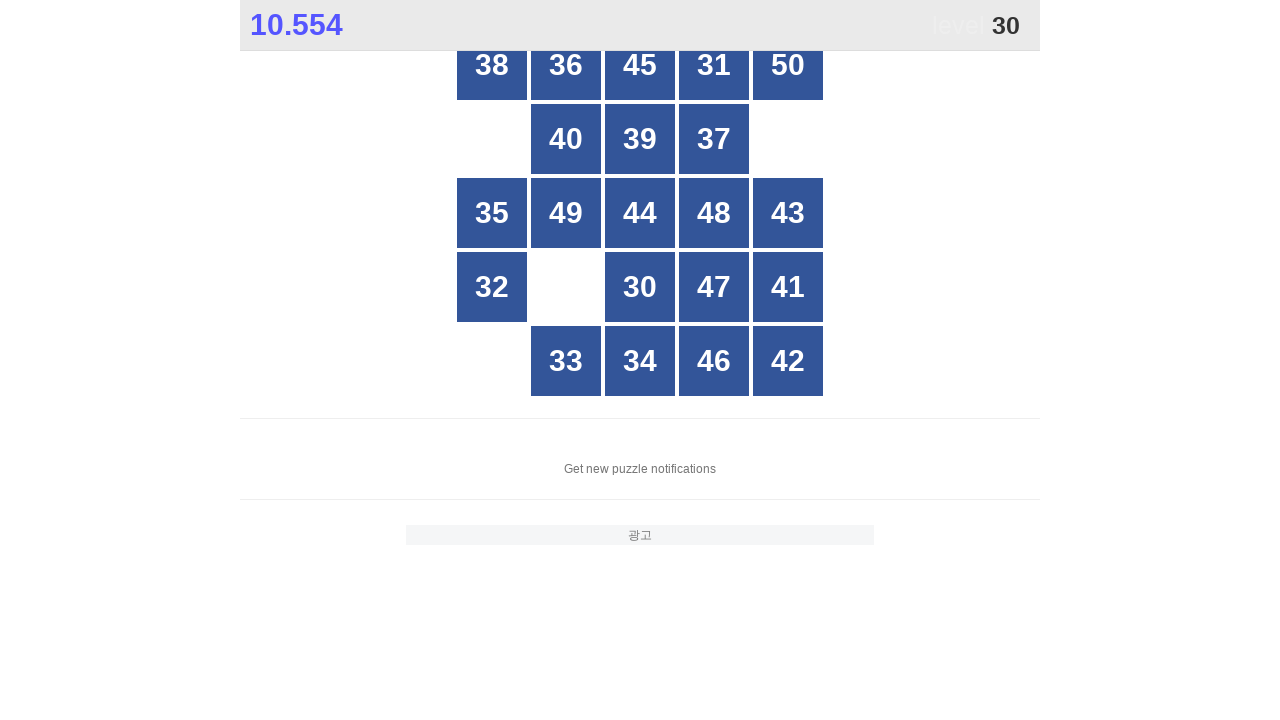

Clicked number 30 button at (640, 287) on //div[text()='30']
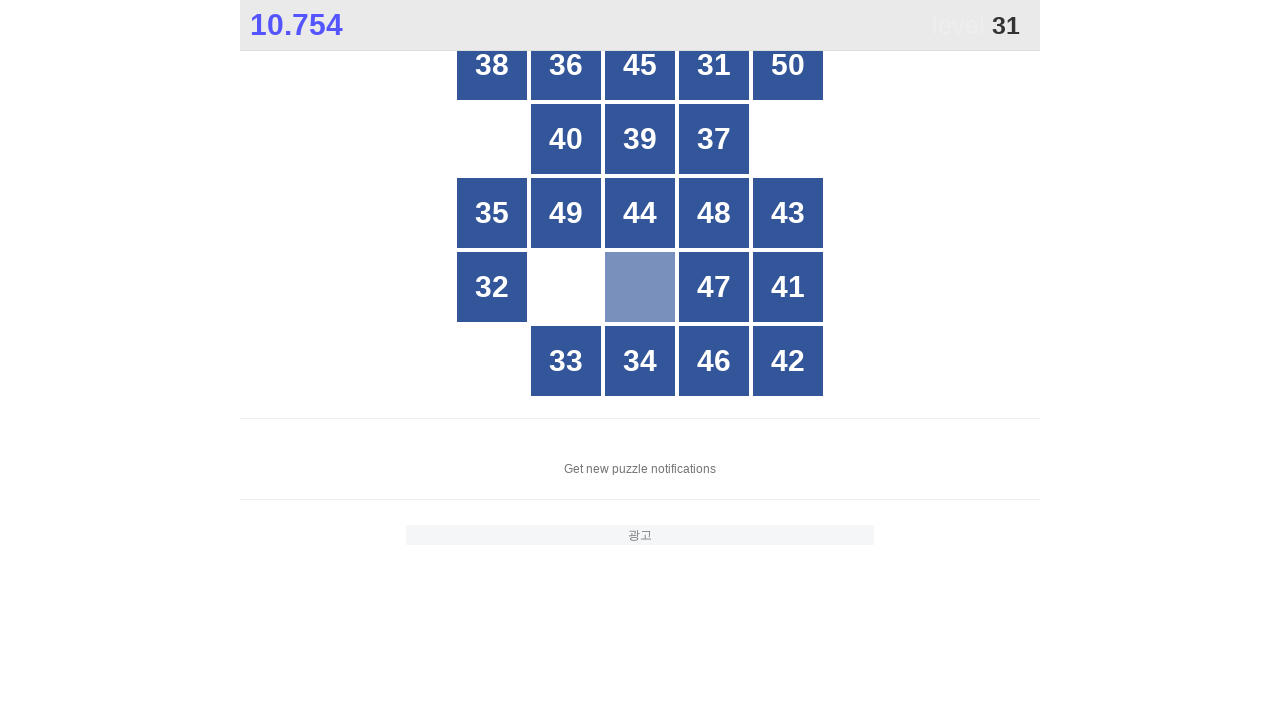

Waited for number 31 button to be visible
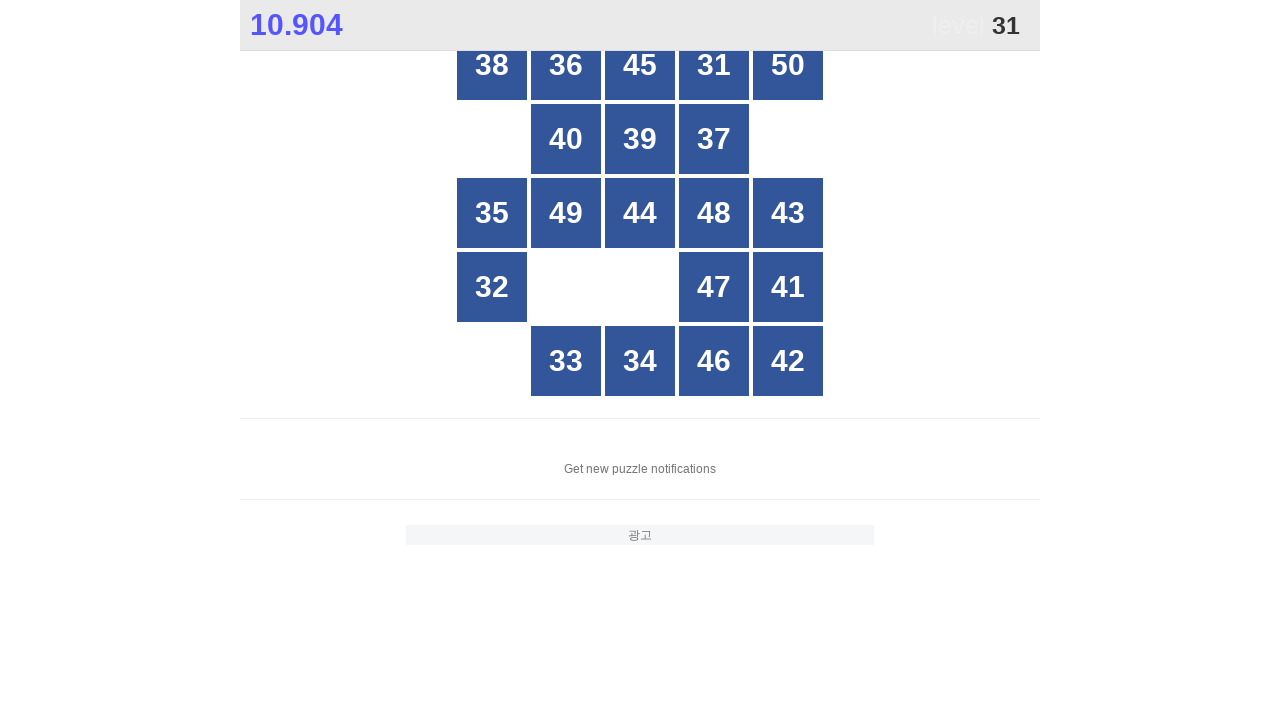

Clicked number 31 button at (714, 65) on //div[text()='31']
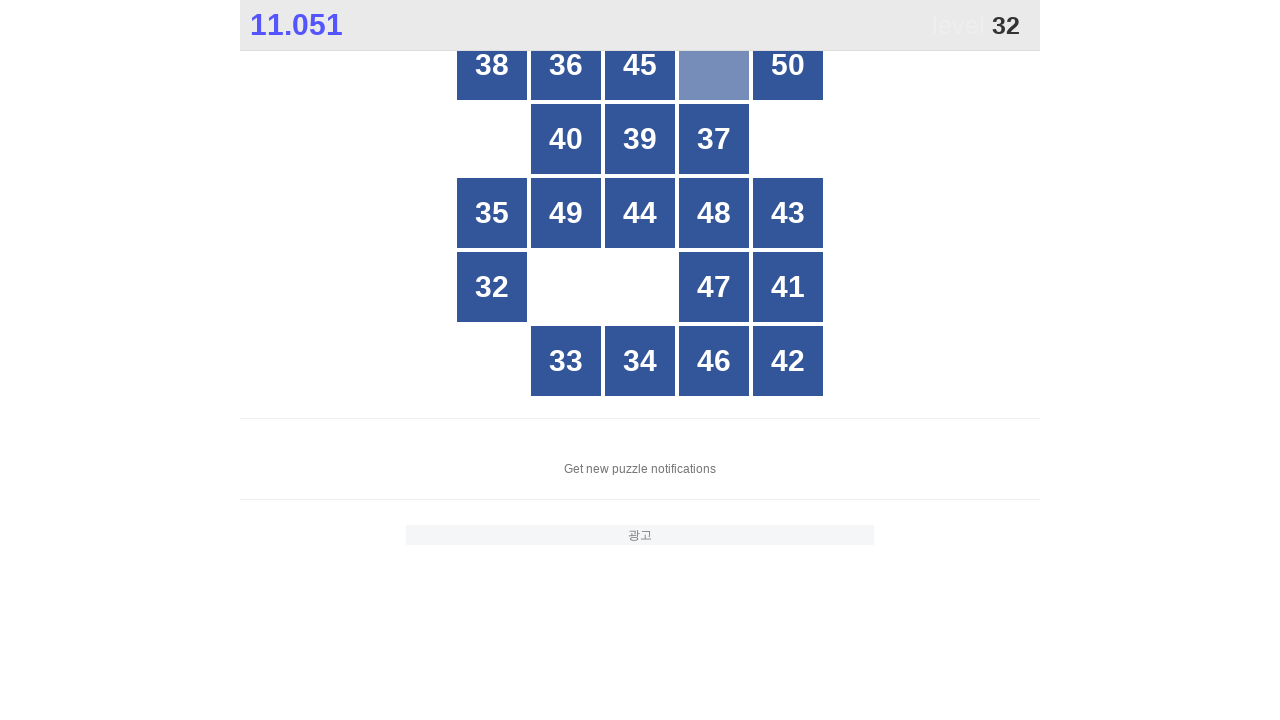

Waited for number 32 button to be visible
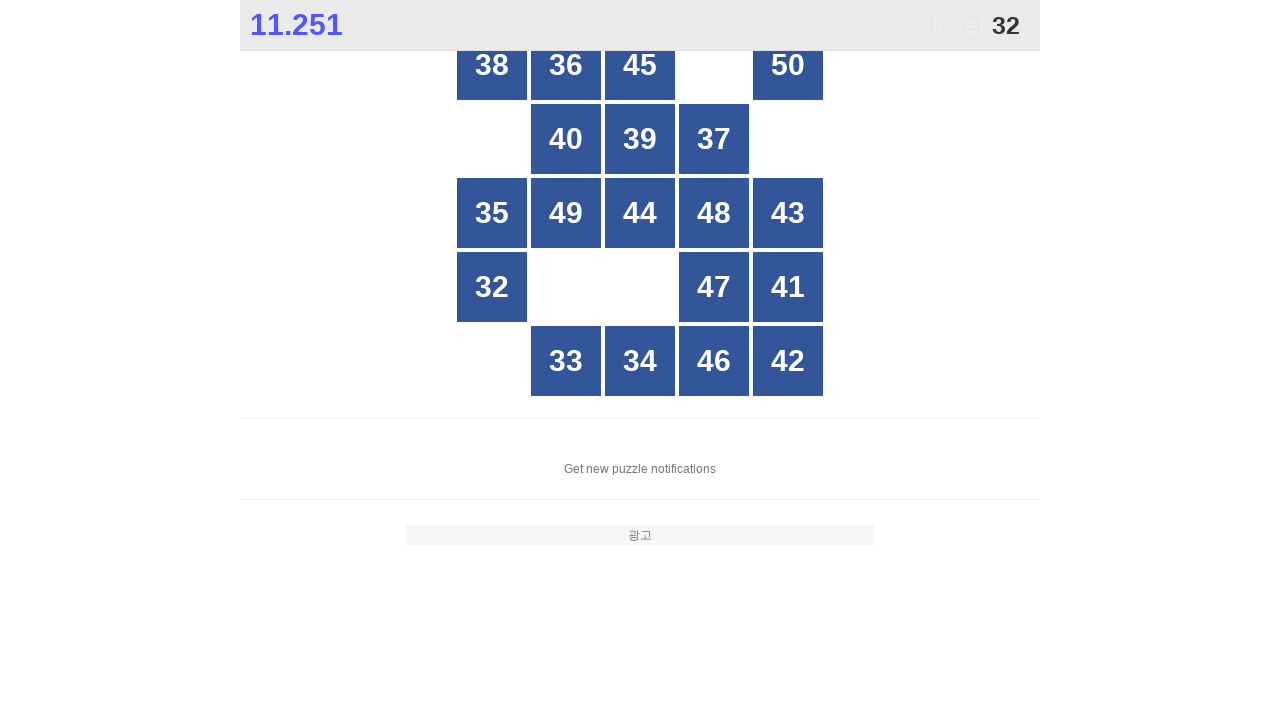

Clicked number 32 button at (492, 287) on //div[text()='32']
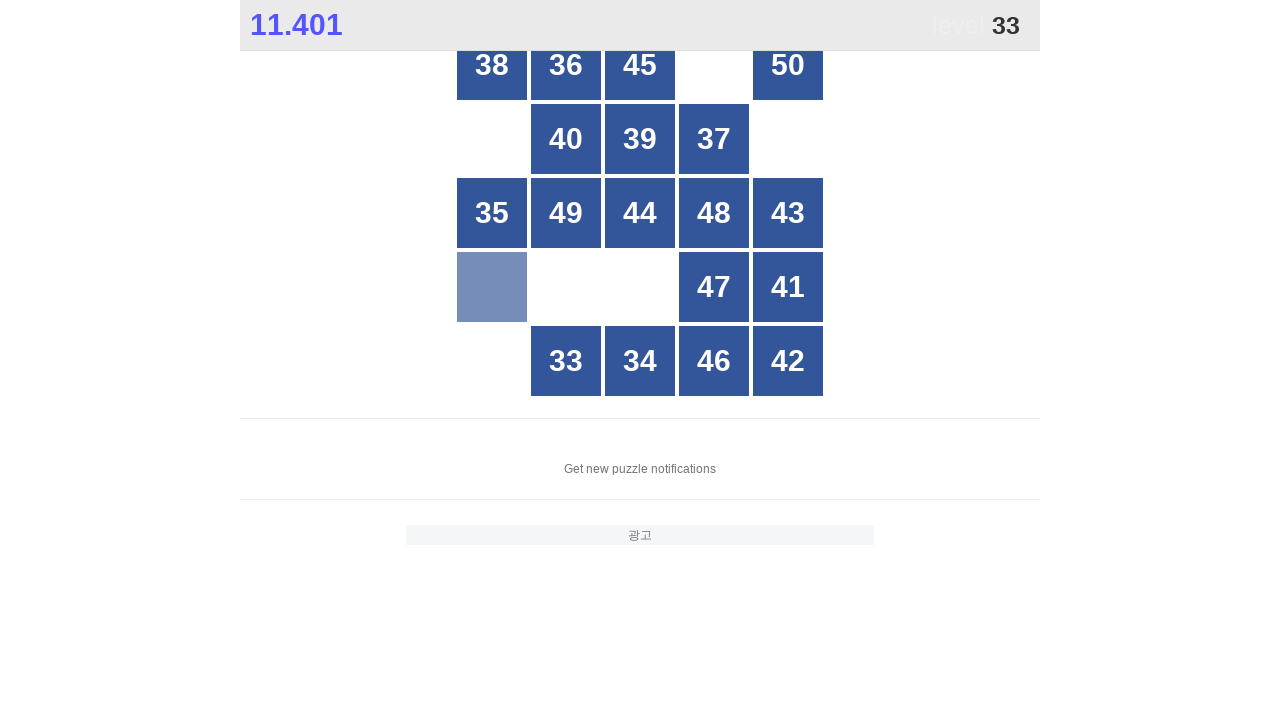

Waited for number 33 button to be visible
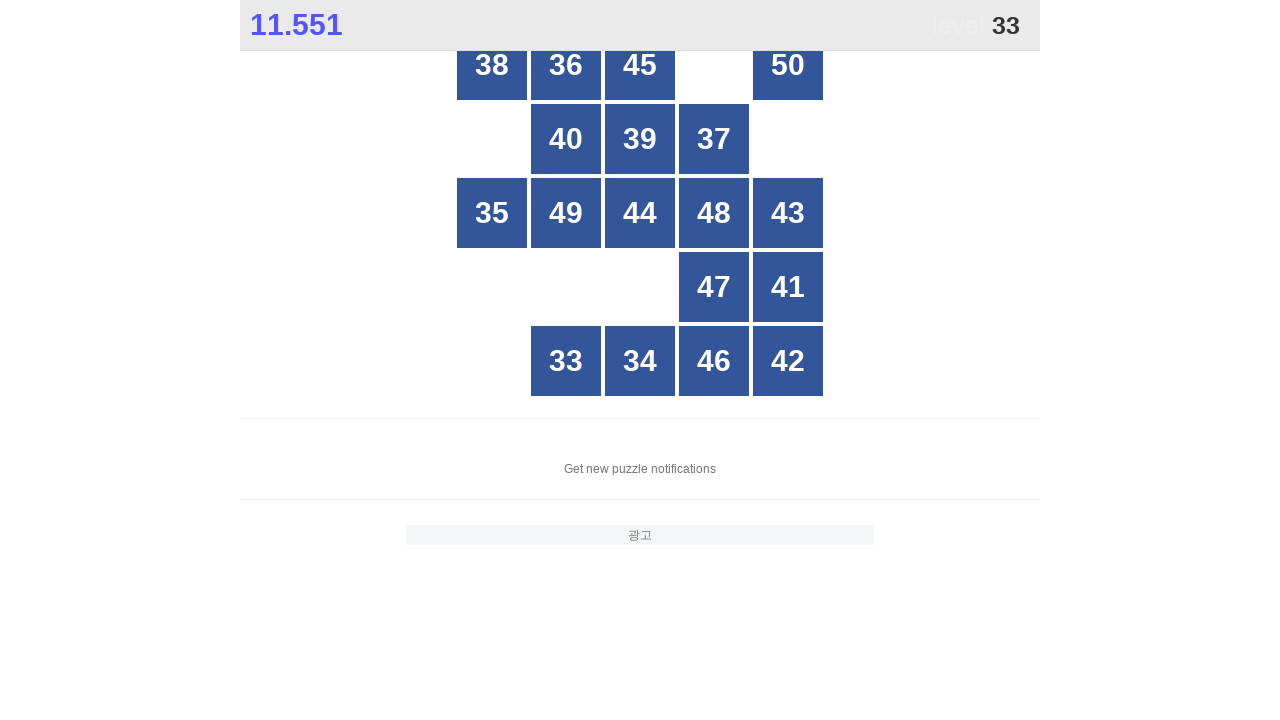

Clicked number 33 button at (566, 361) on //div[text()='33']
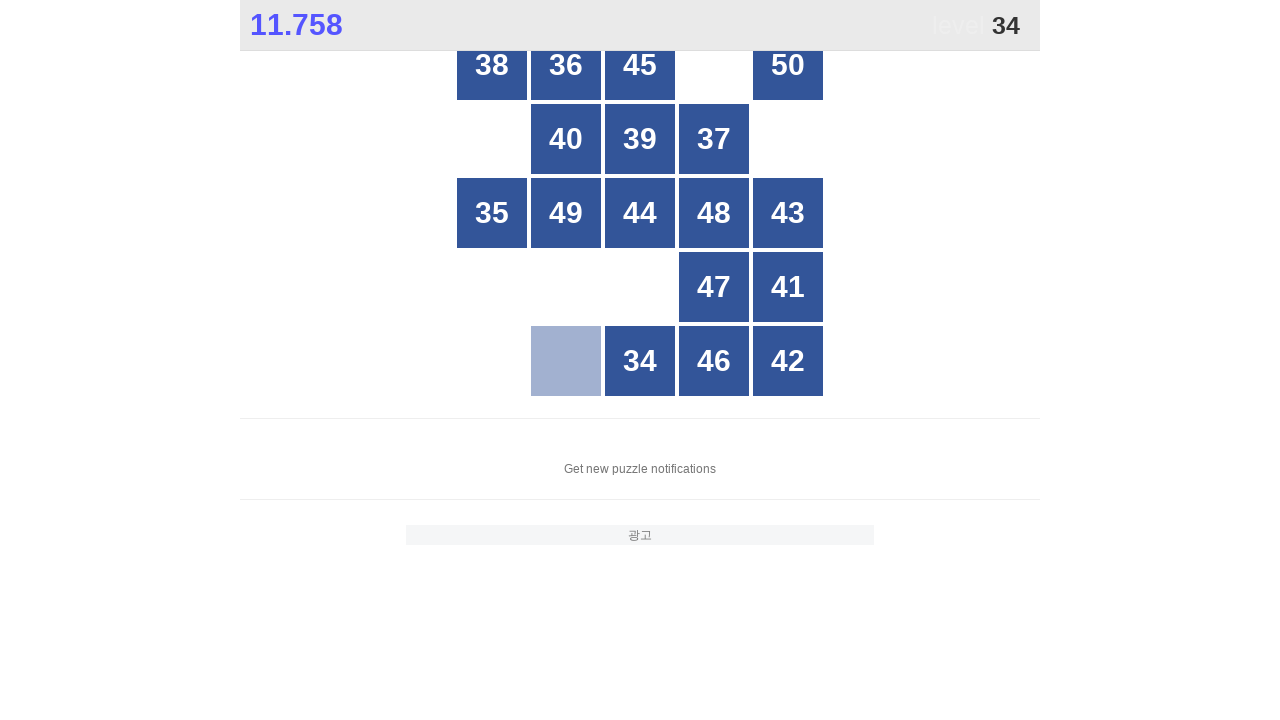

Waited for number 34 button to be visible
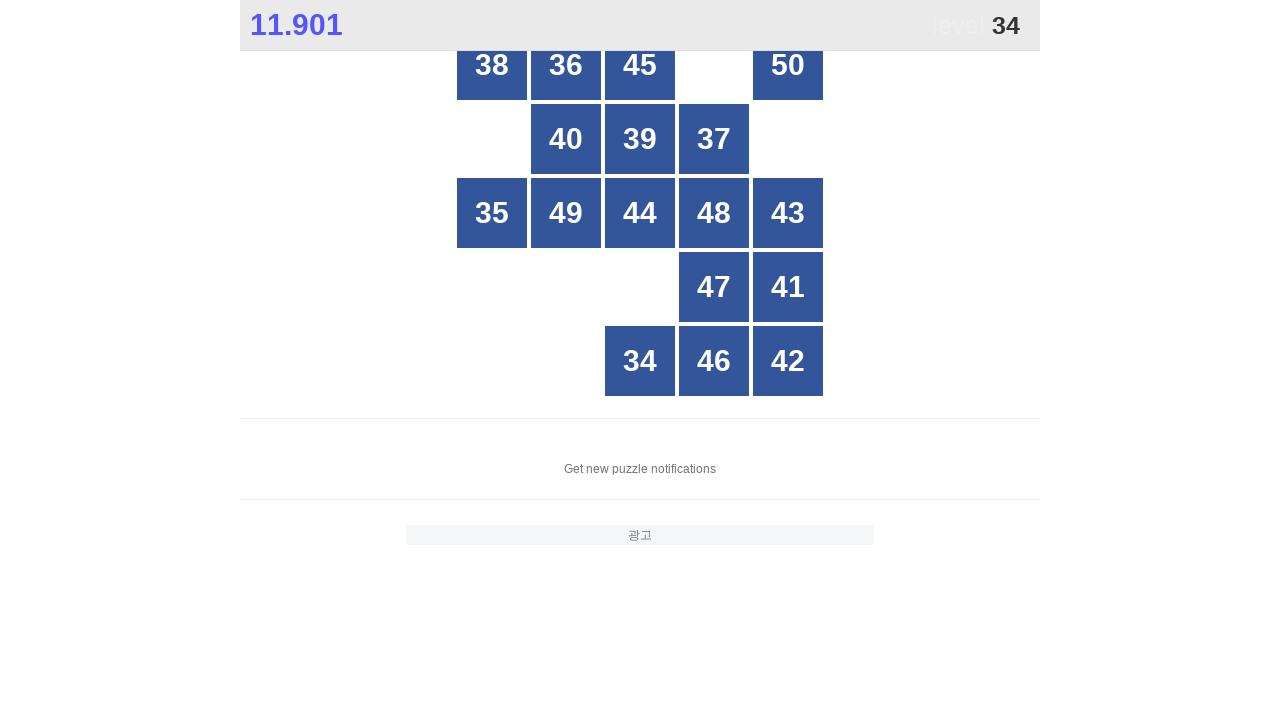

Clicked number 34 button at (640, 361) on //div[text()='34']
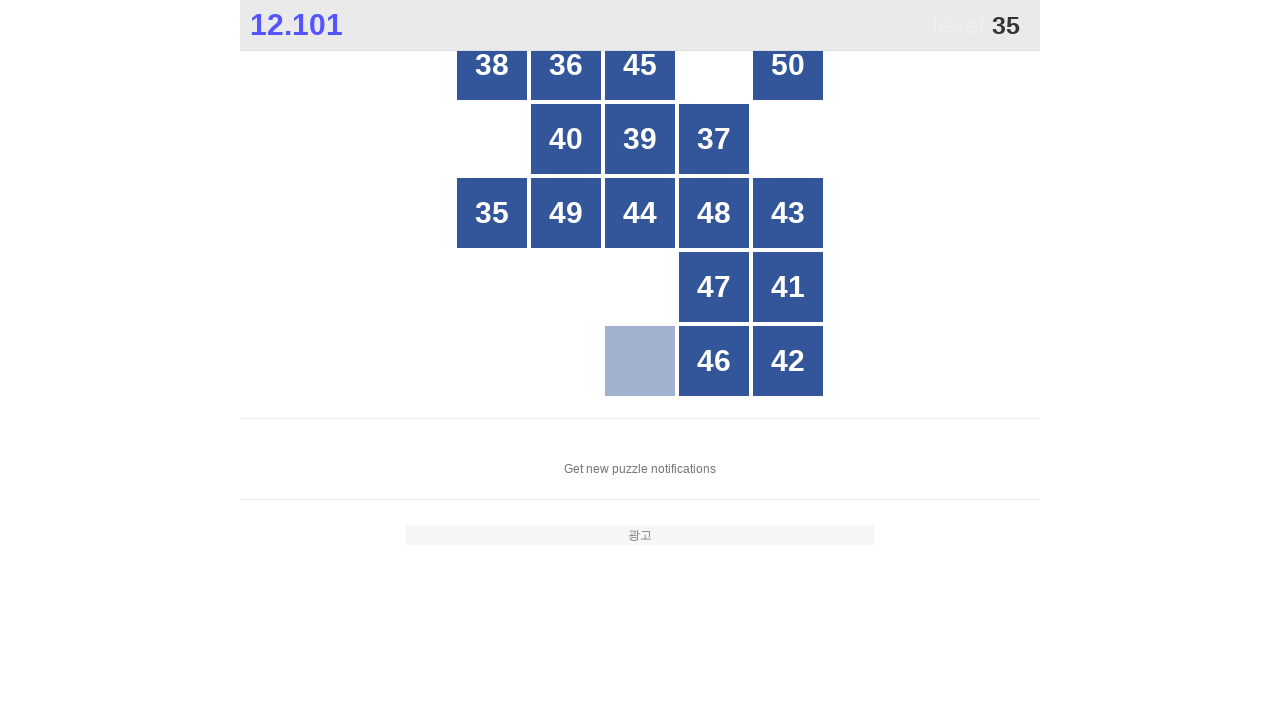

Waited for number 35 button to be visible
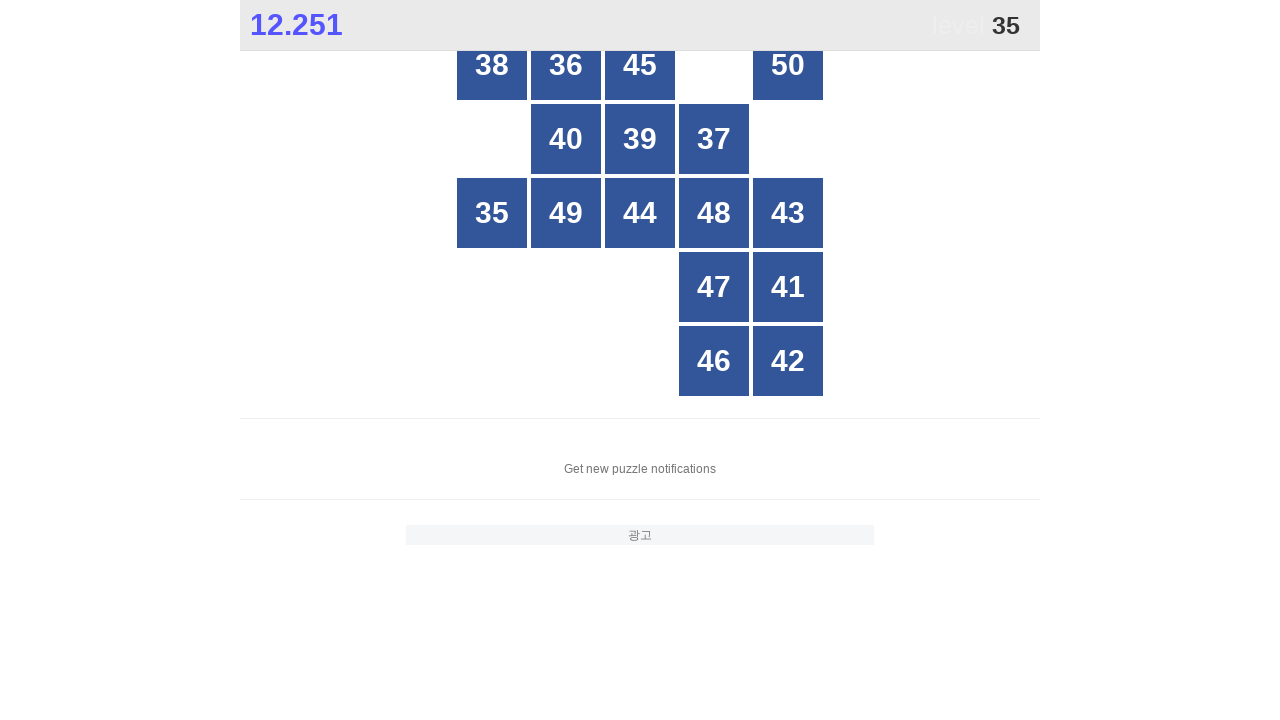

Clicked number 35 button at (492, 213) on //div[text()='35']
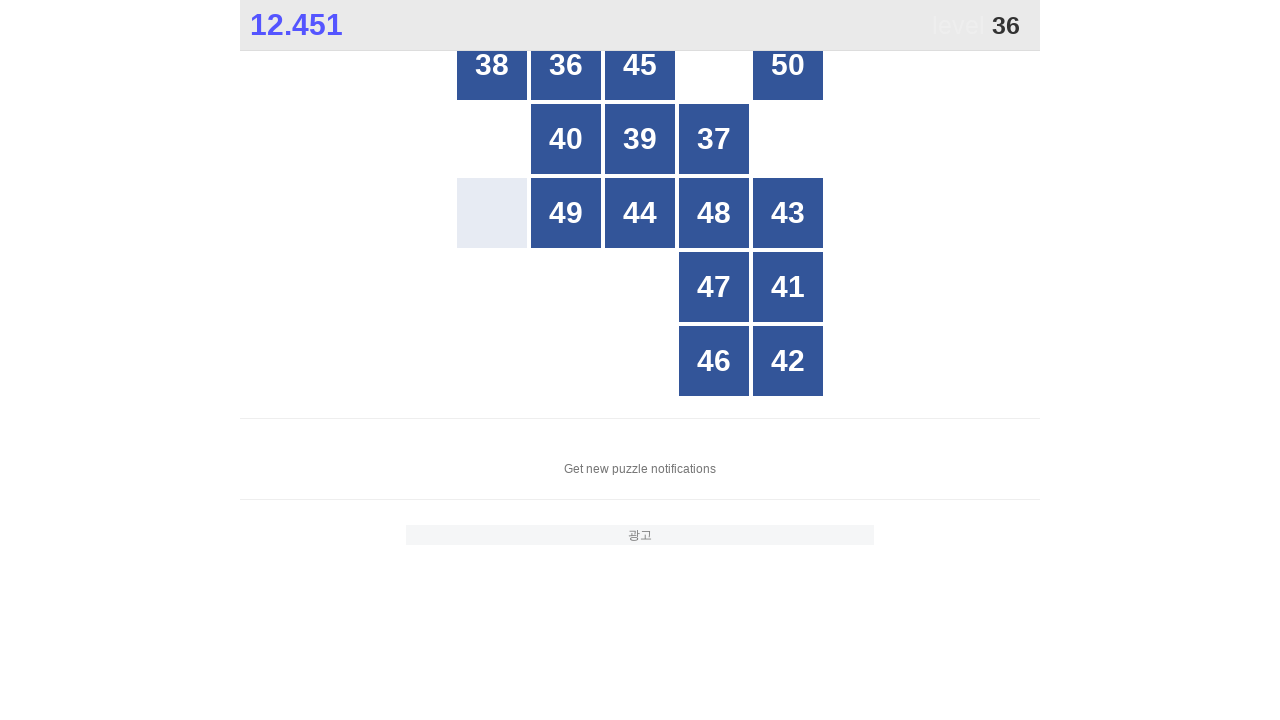

Waited for number 36 button to be visible
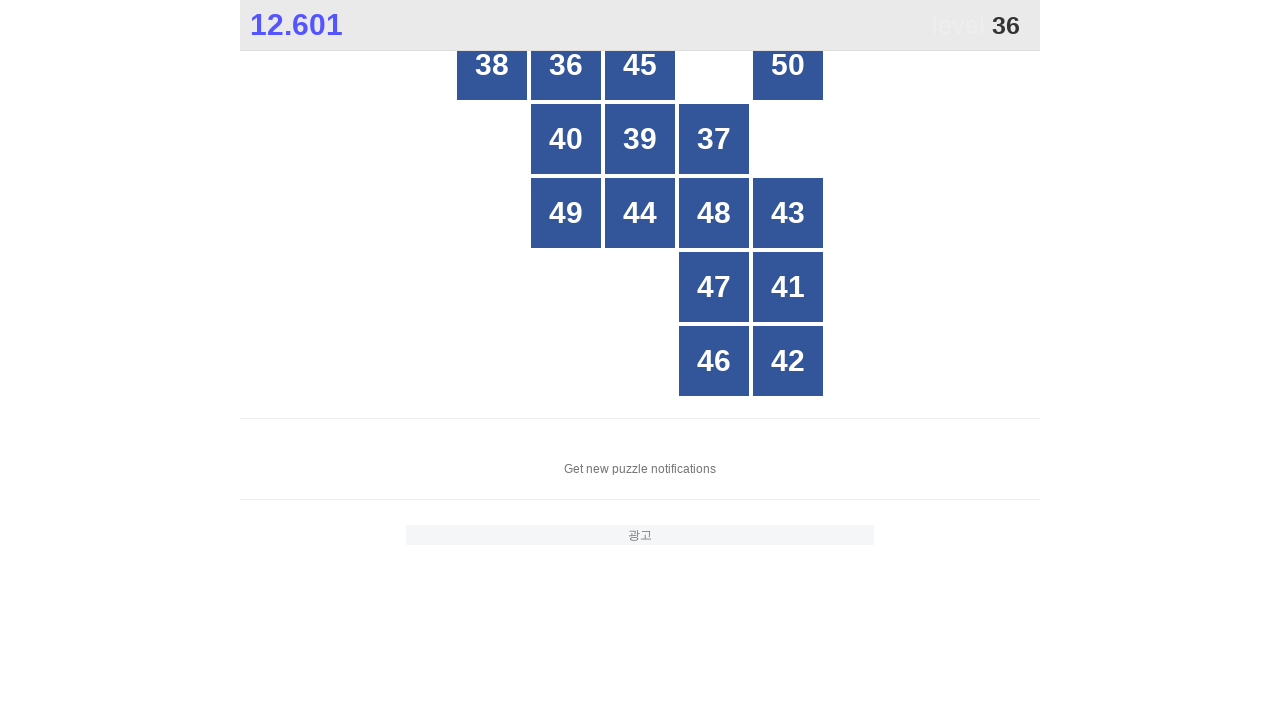

Clicked number 36 button at (566, 65) on //div[text()='36']
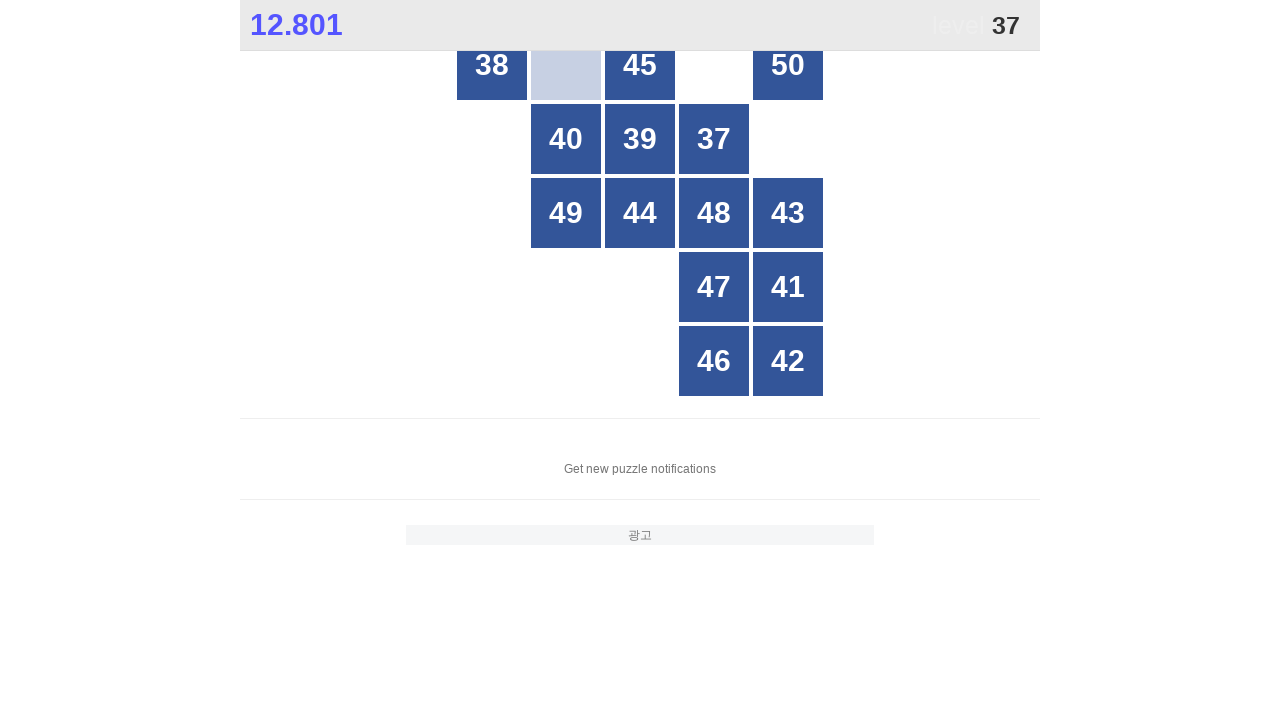

Waited for number 37 button to be visible
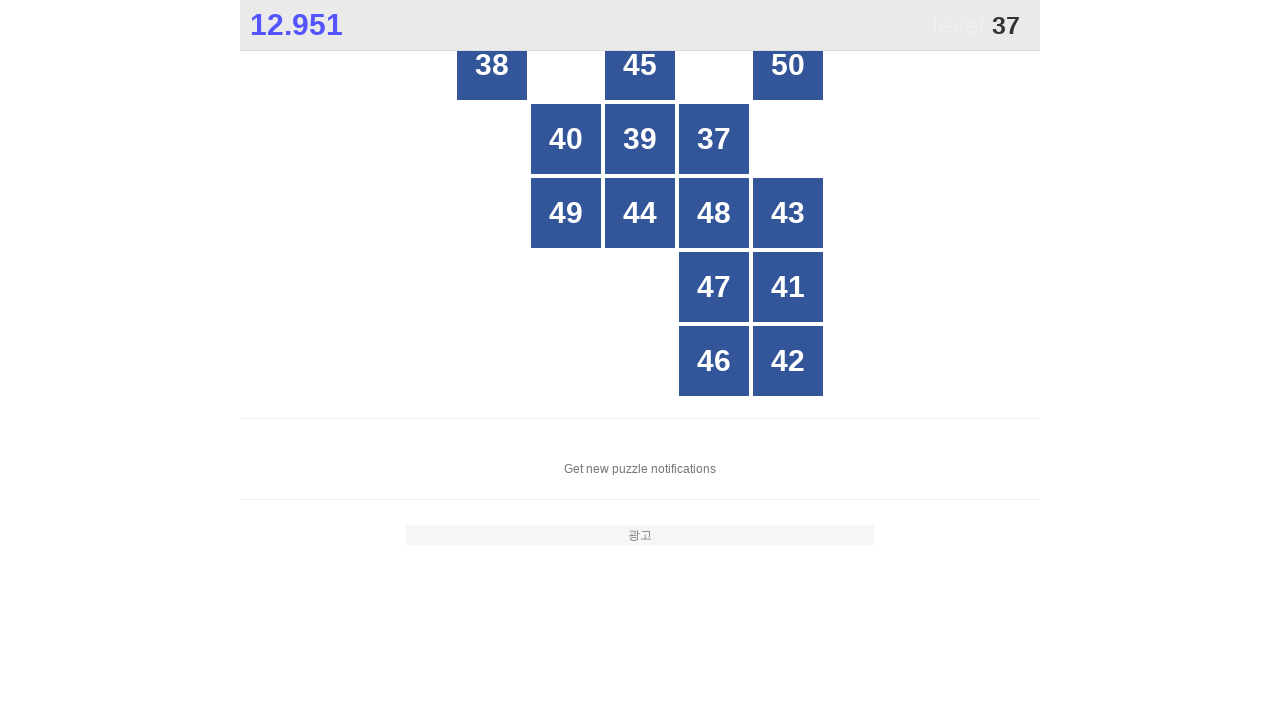

Clicked number 37 button at (714, 139) on //div[text()='37']
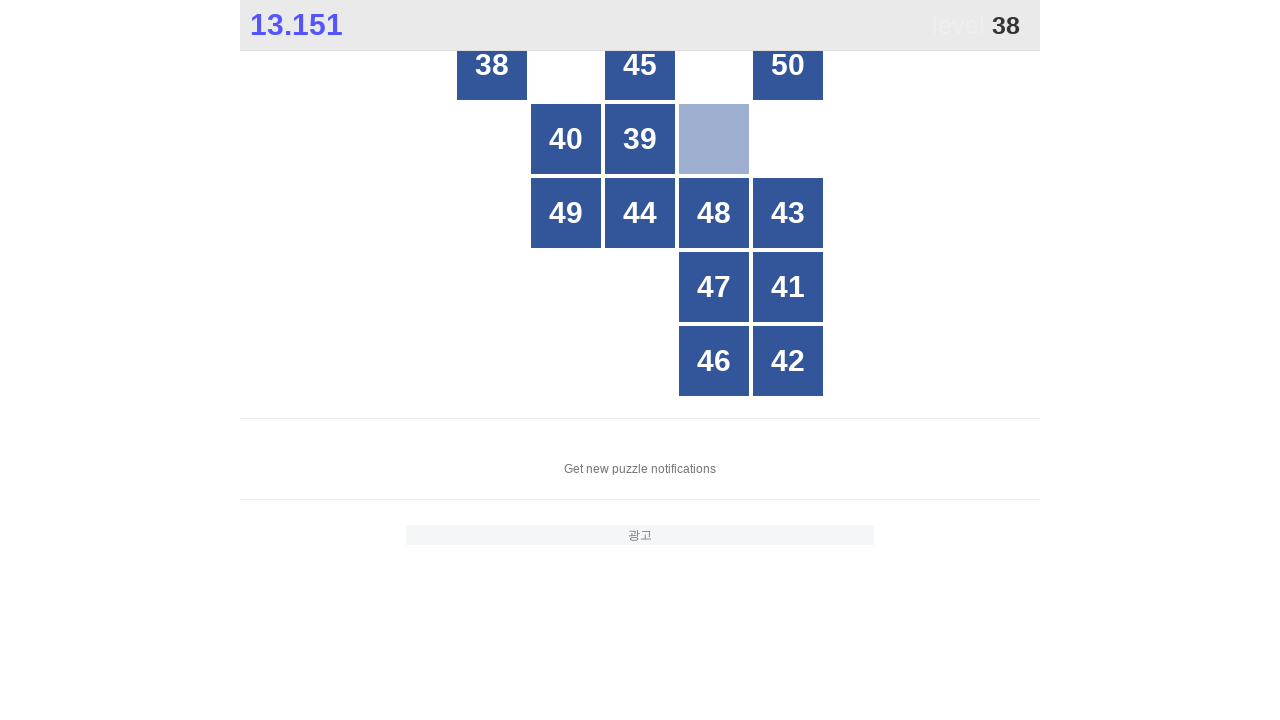

Waited for number 38 button to be visible
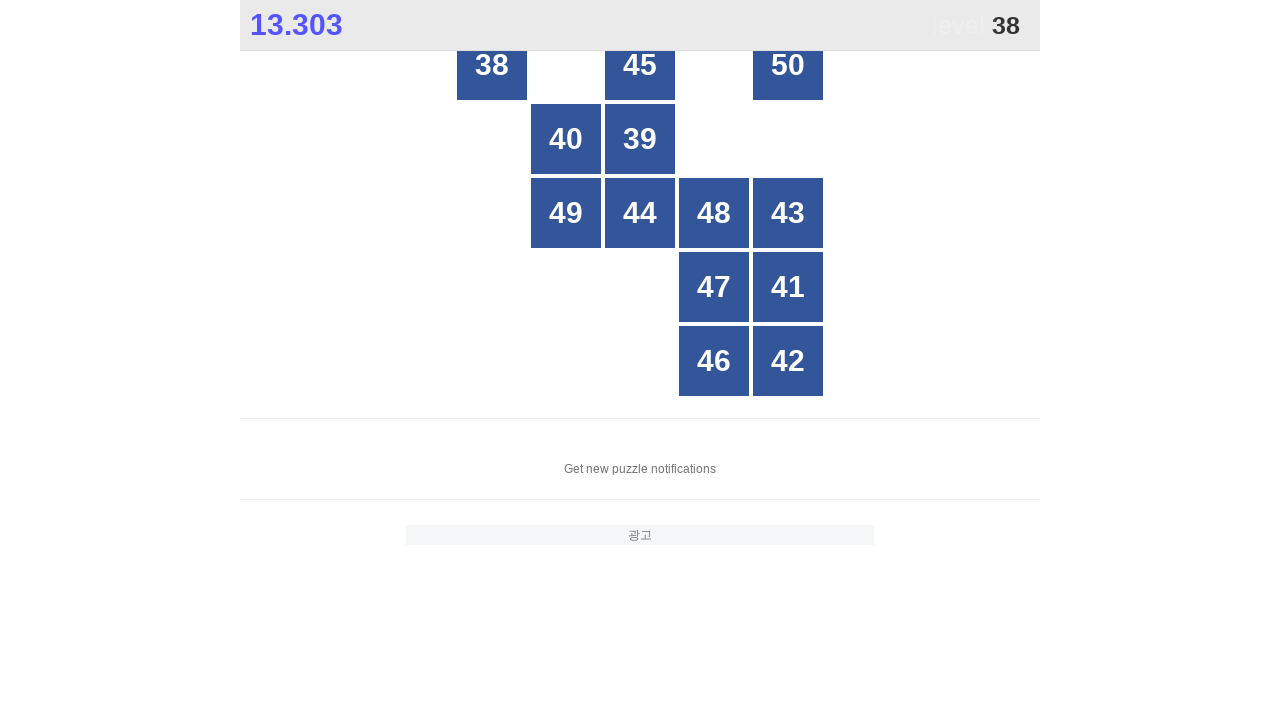

Clicked number 38 button at (492, 65) on //div[text()='38']
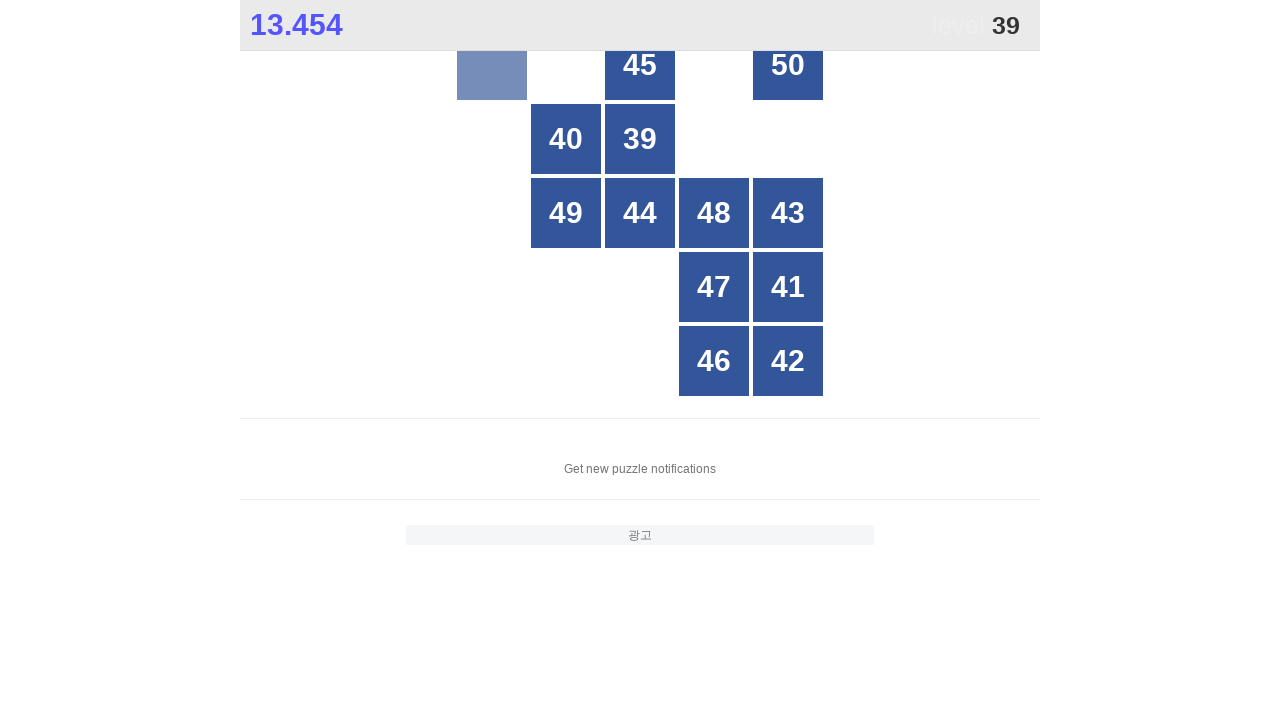

Waited for number 39 button to be visible
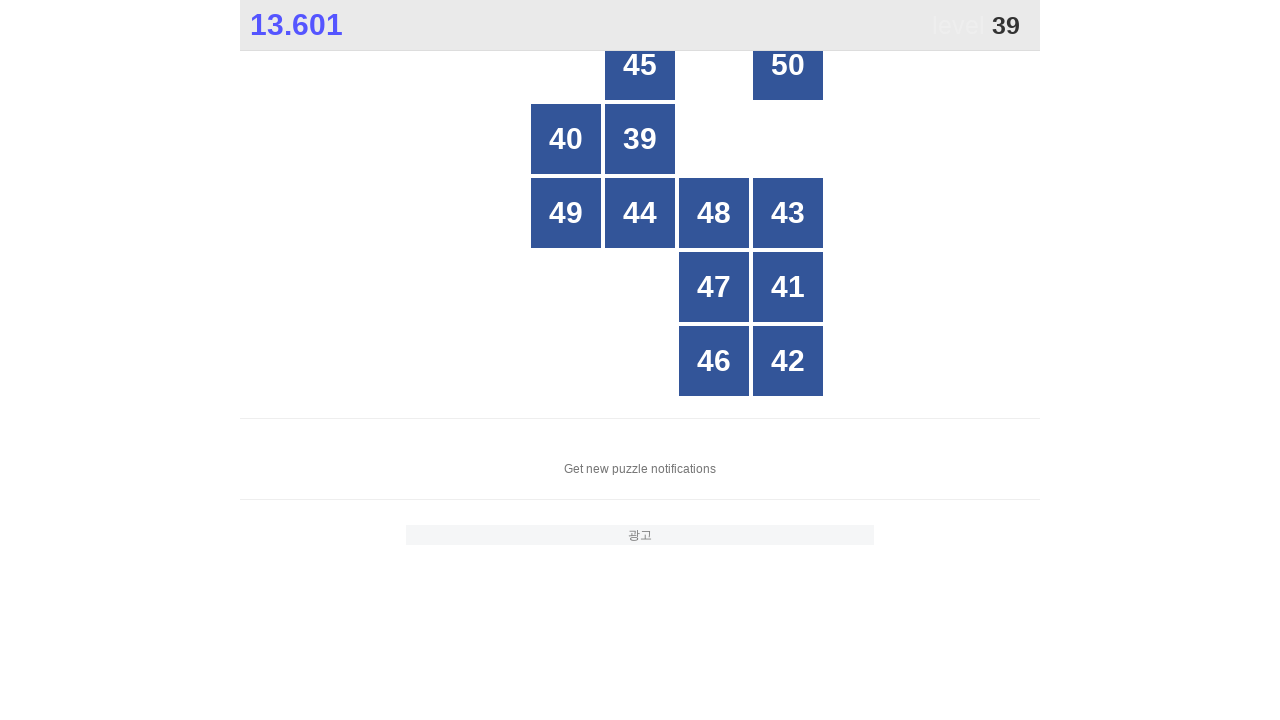

Clicked number 39 button at (640, 139) on //div[text()='39']
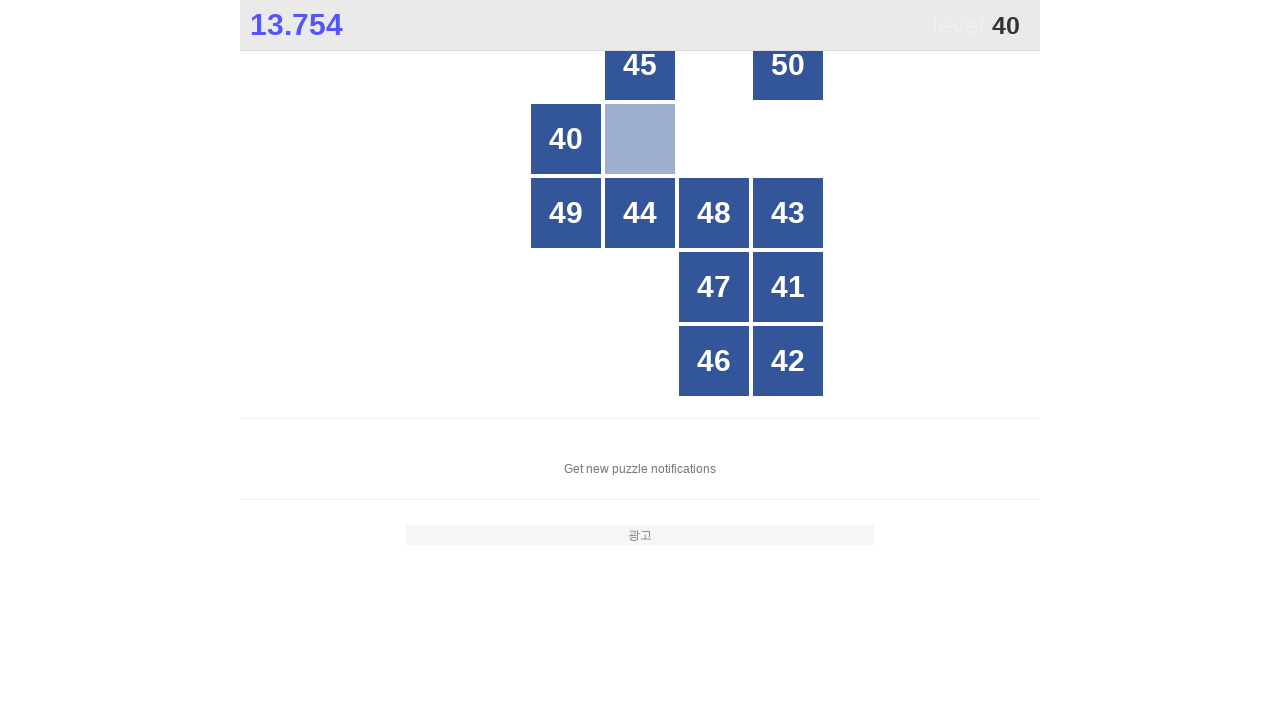

Waited for number 40 button to be visible
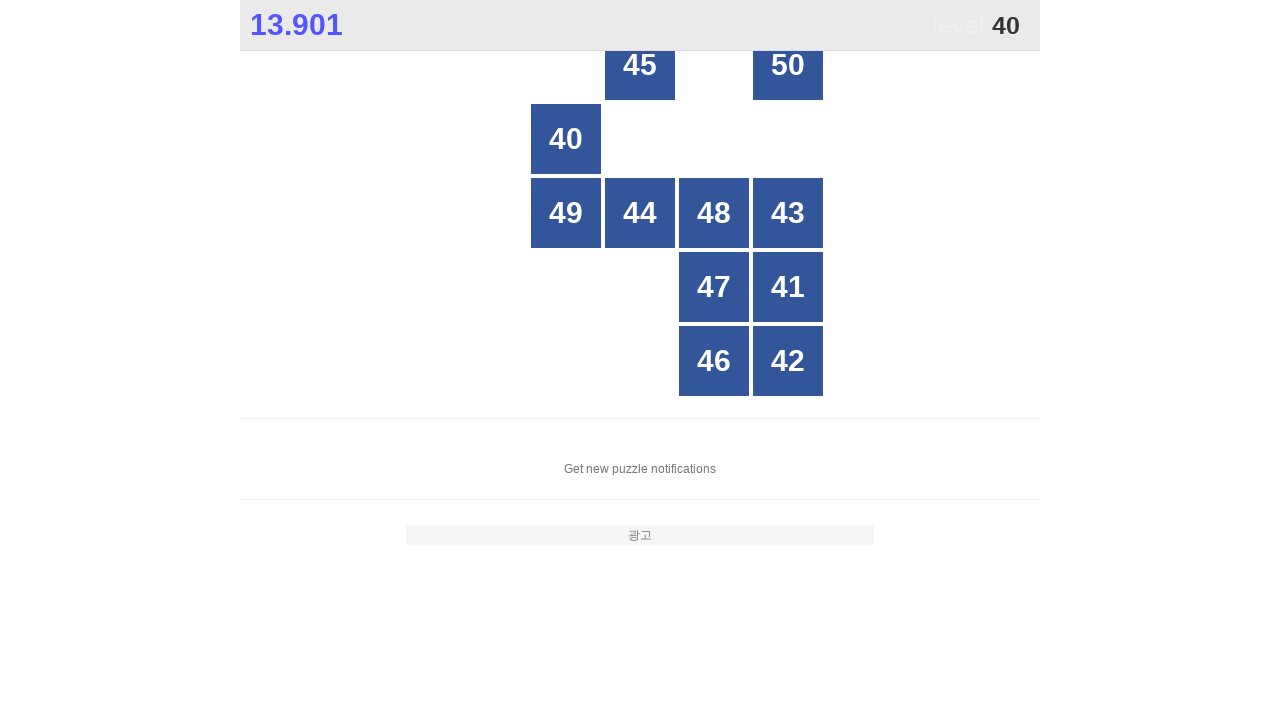

Clicked number 40 button at (566, 139) on //div[text()='40']
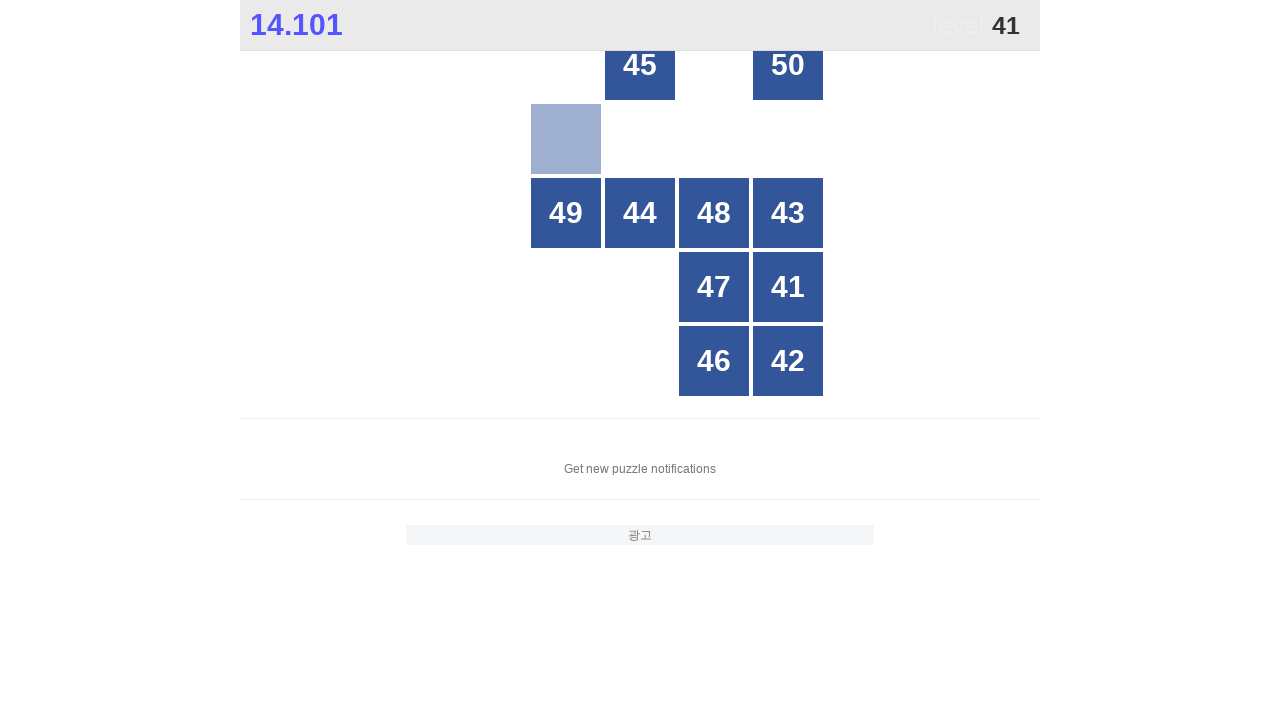

Waited for number 41 button to be visible
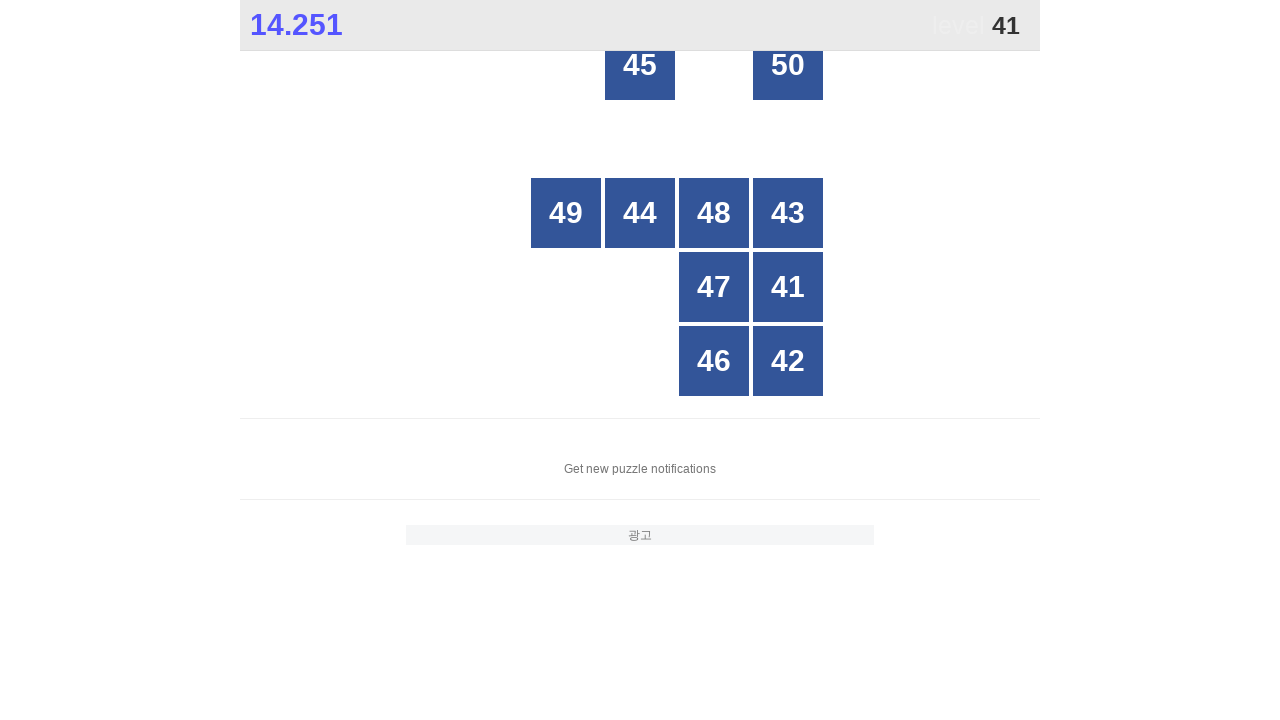

Clicked number 41 button at (788, 287) on //div[text()='41']
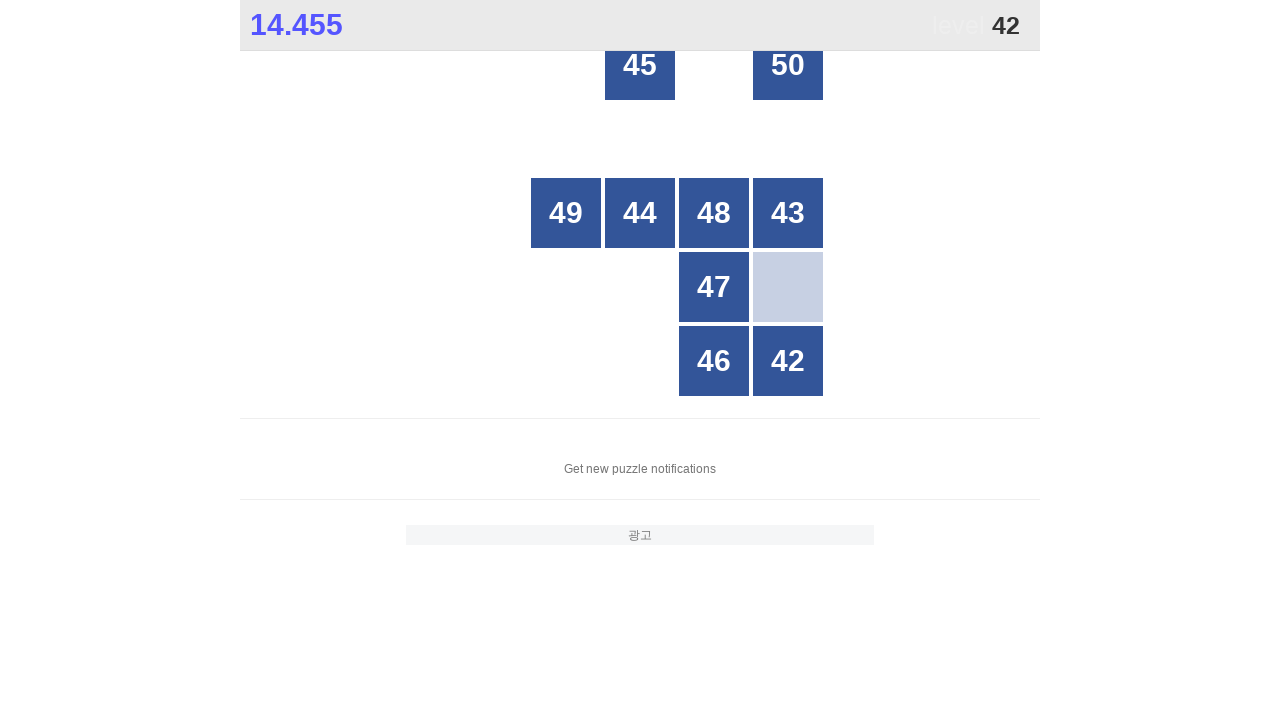

Waited for number 42 button to be visible
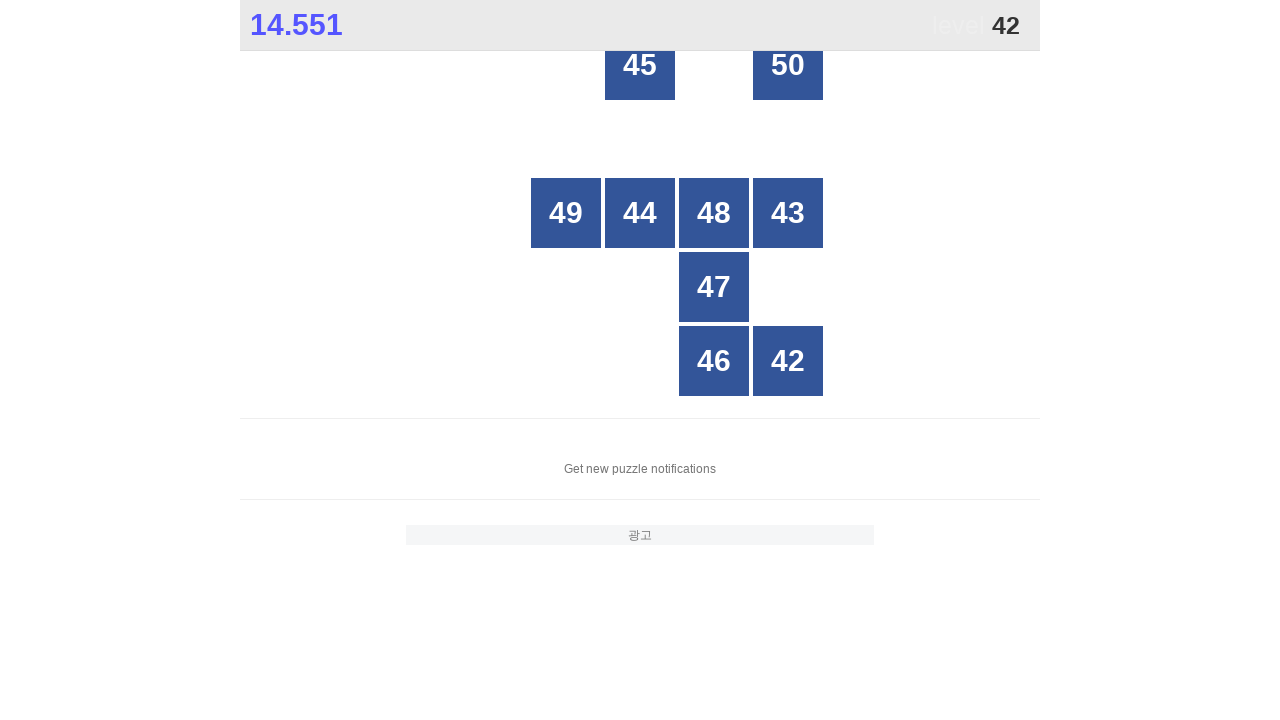

Clicked number 42 button at (788, 361) on //div[text()='42']
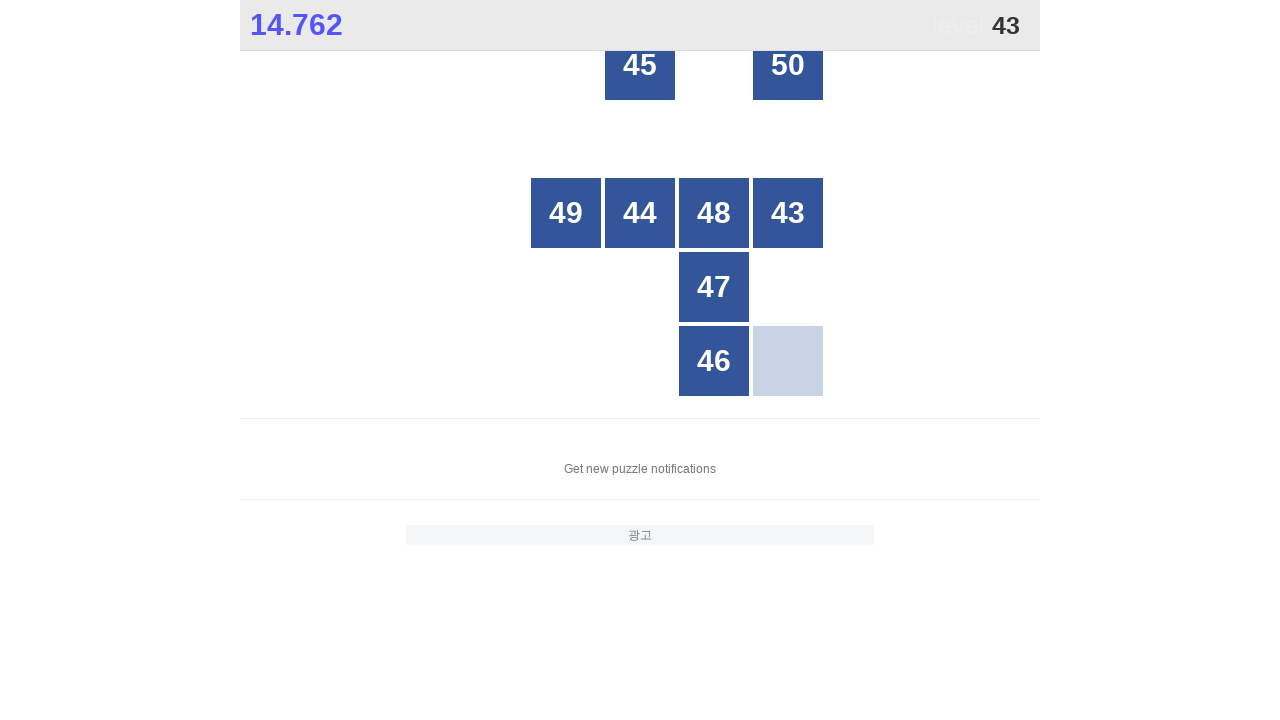

Waited for number 43 button to be visible
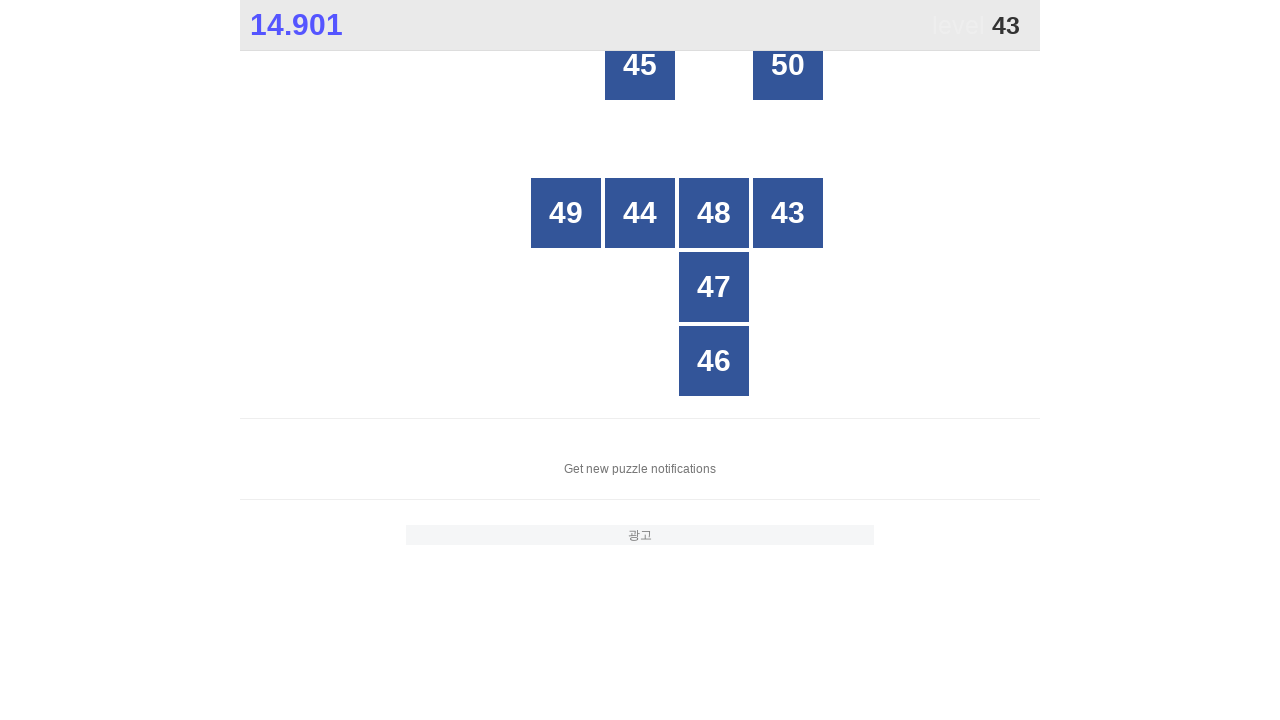

Clicked number 43 button at (788, 213) on //div[text()='43']
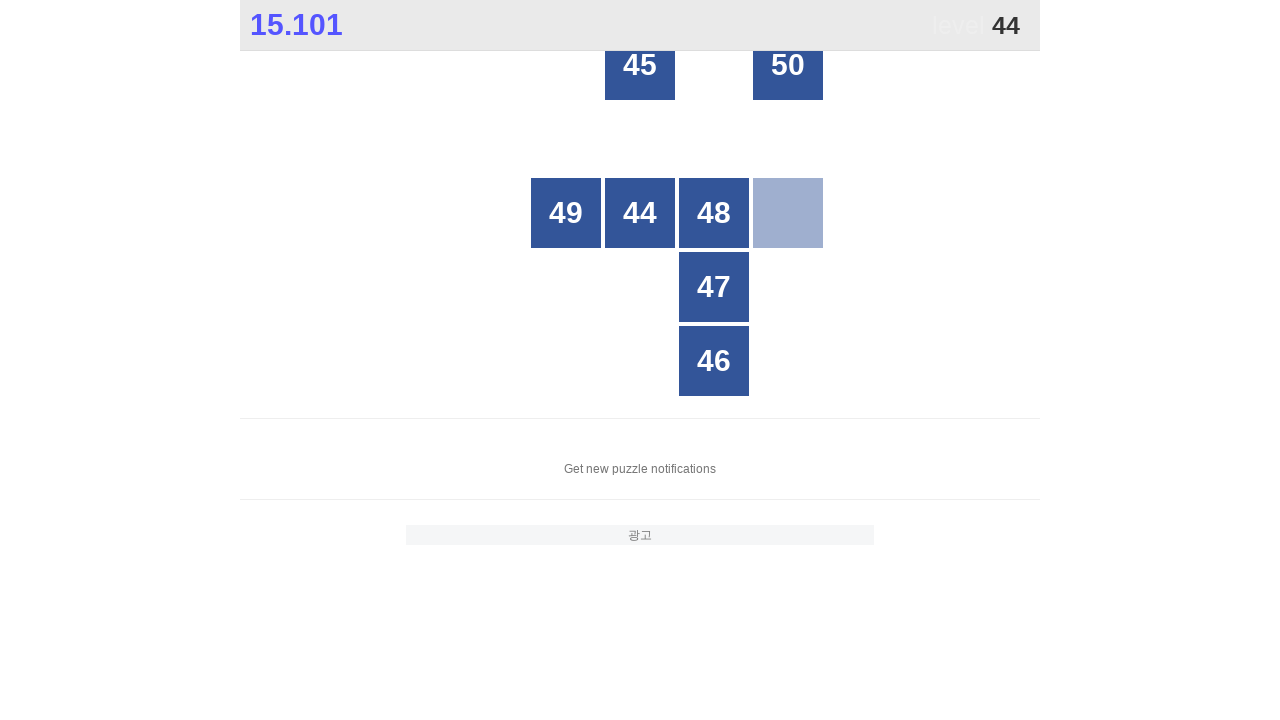

Waited for number 44 button to be visible
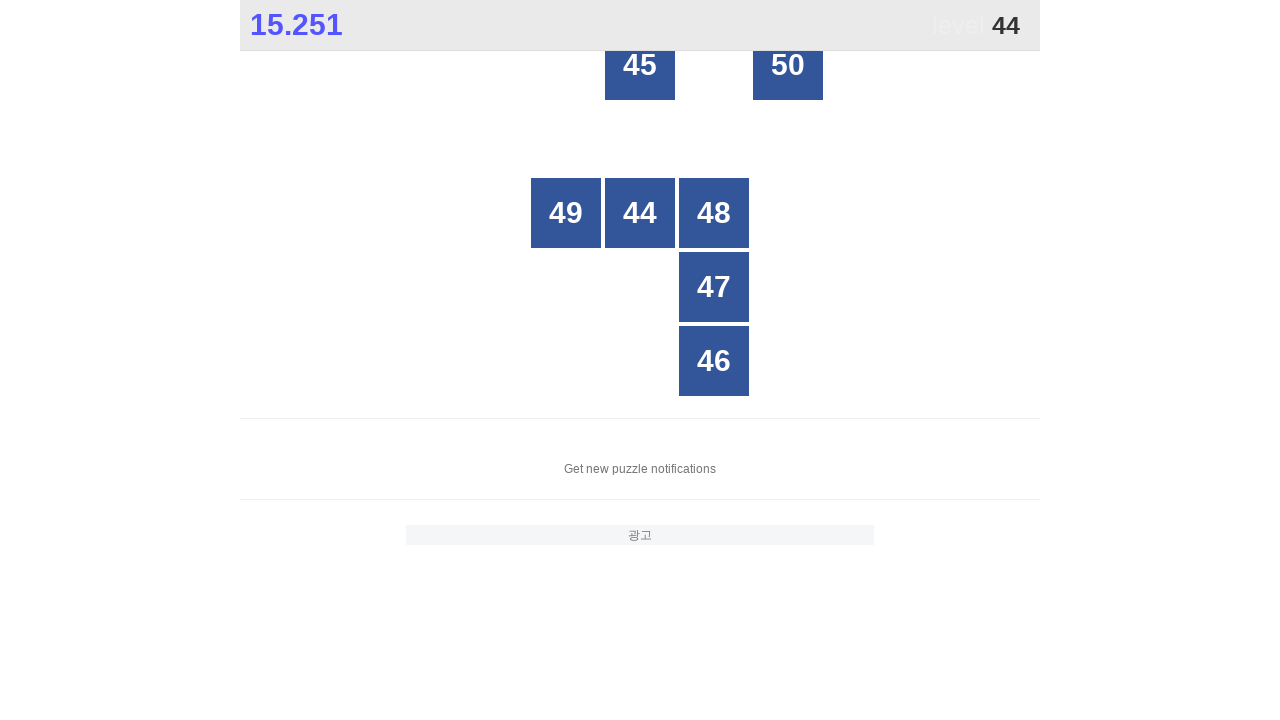

Clicked number 44 button at (640, 213) on //div[text()='44']
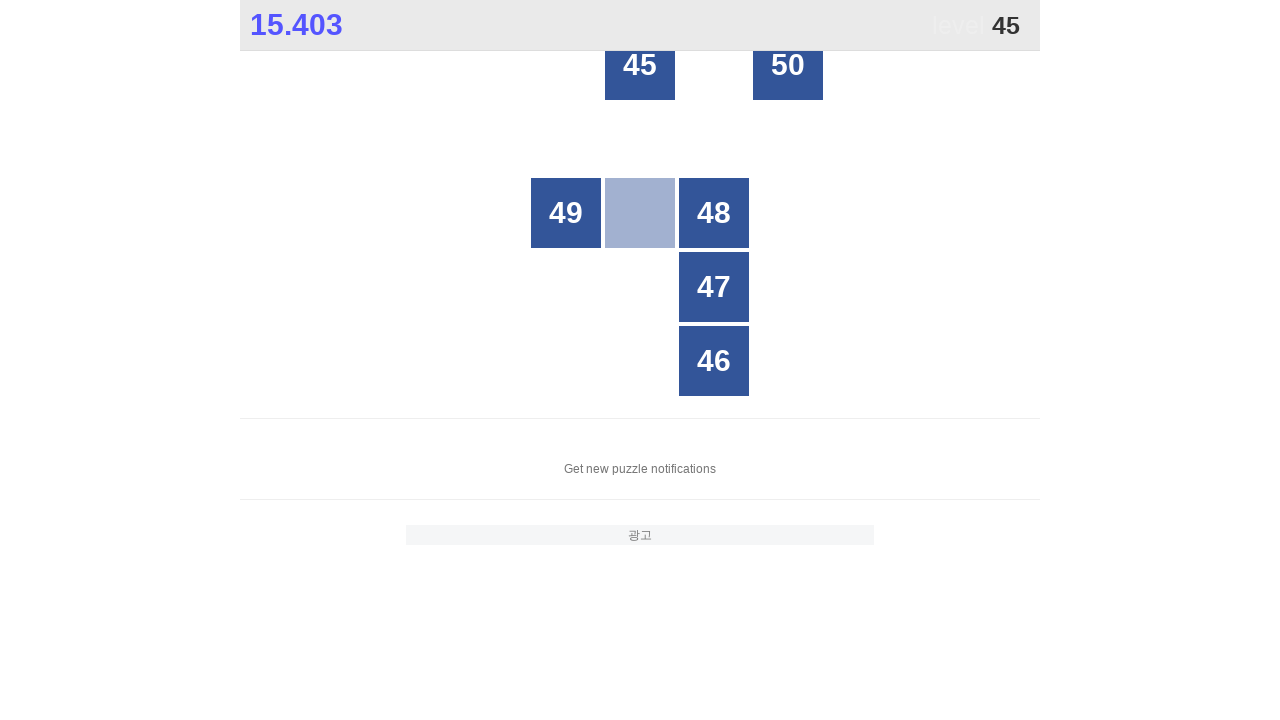

Waited for number 45 button to be visible
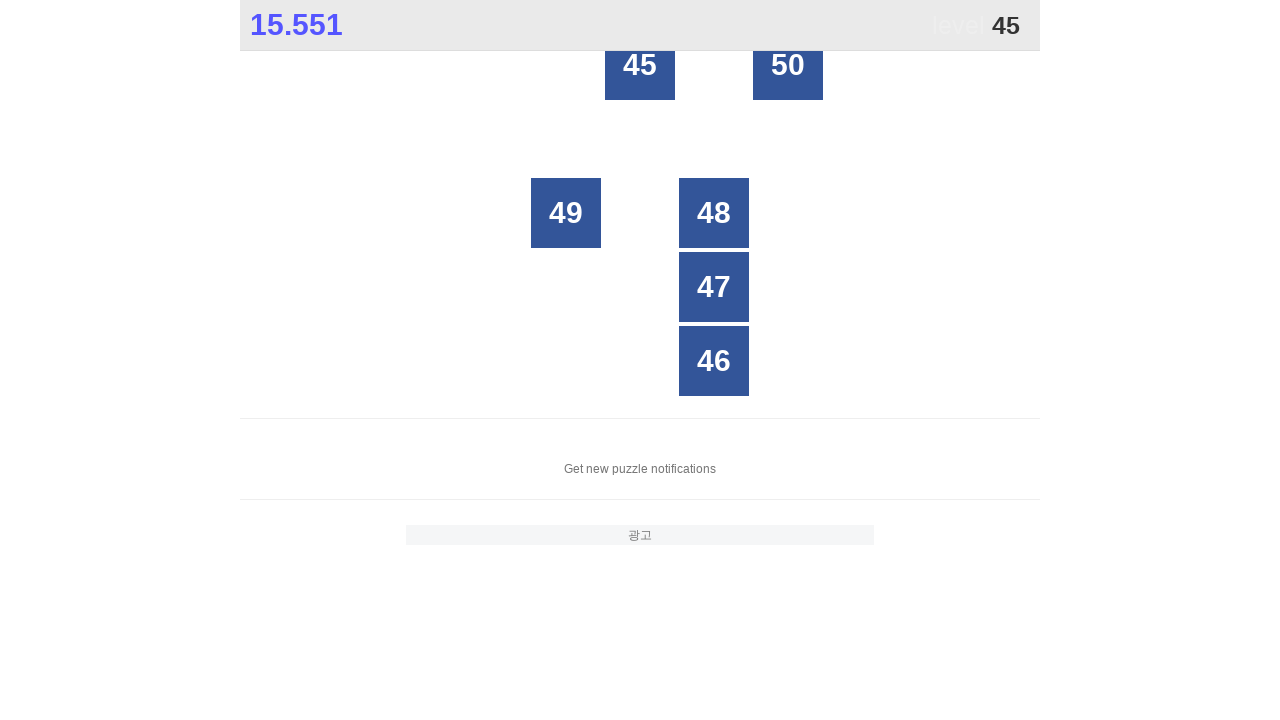

Clicked number 45 button at (640, 65) on //div[text()='45']
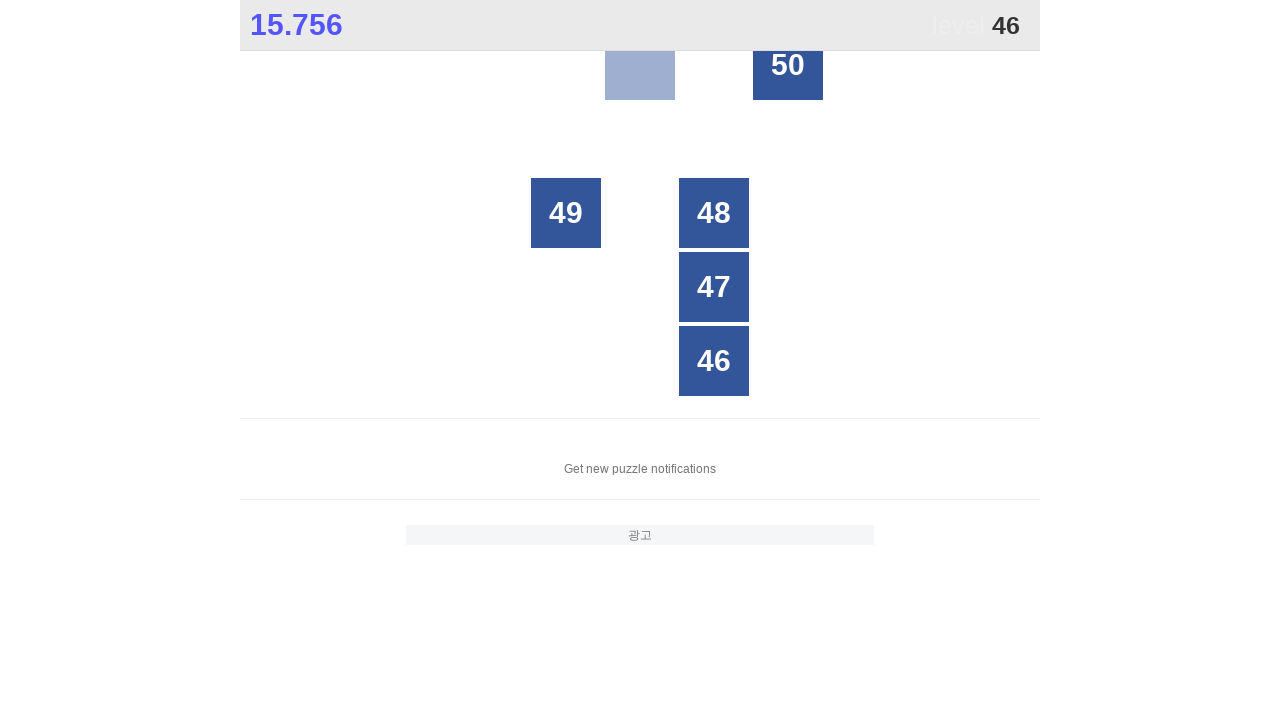

Waited for number 46 button to be visible
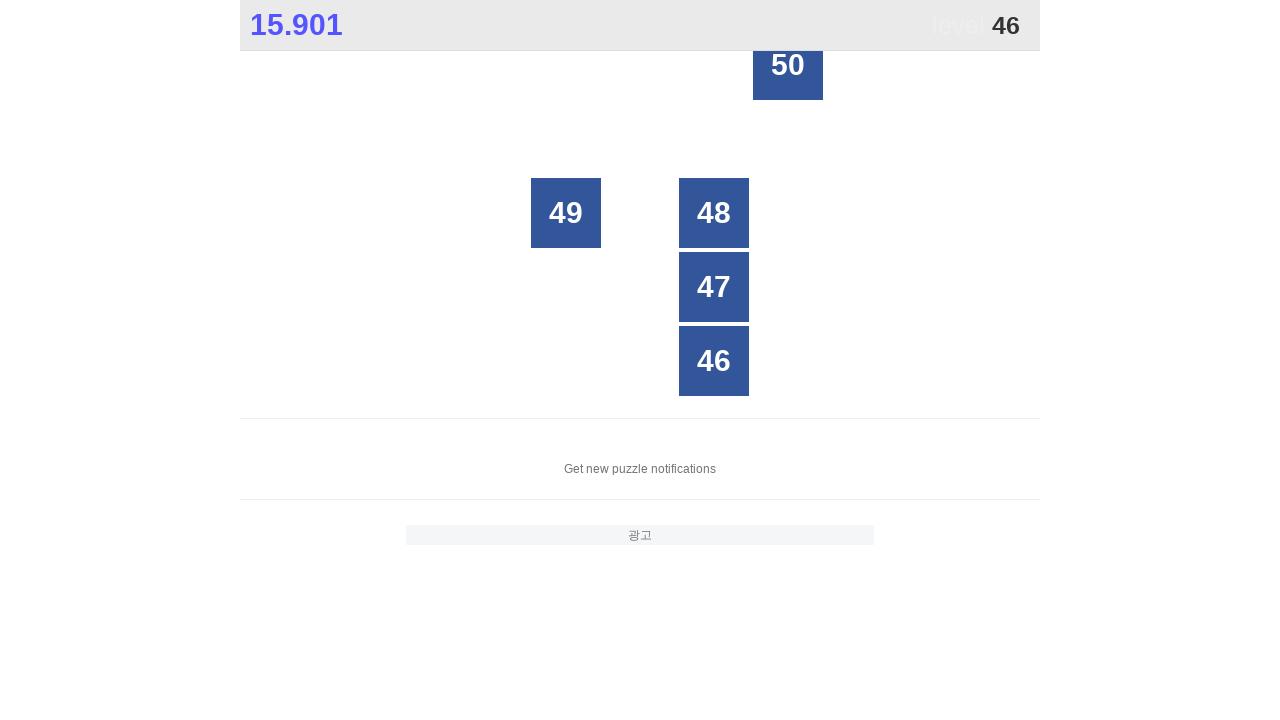

Clicked number 46 button at (714, 361) on //div[text()='46']
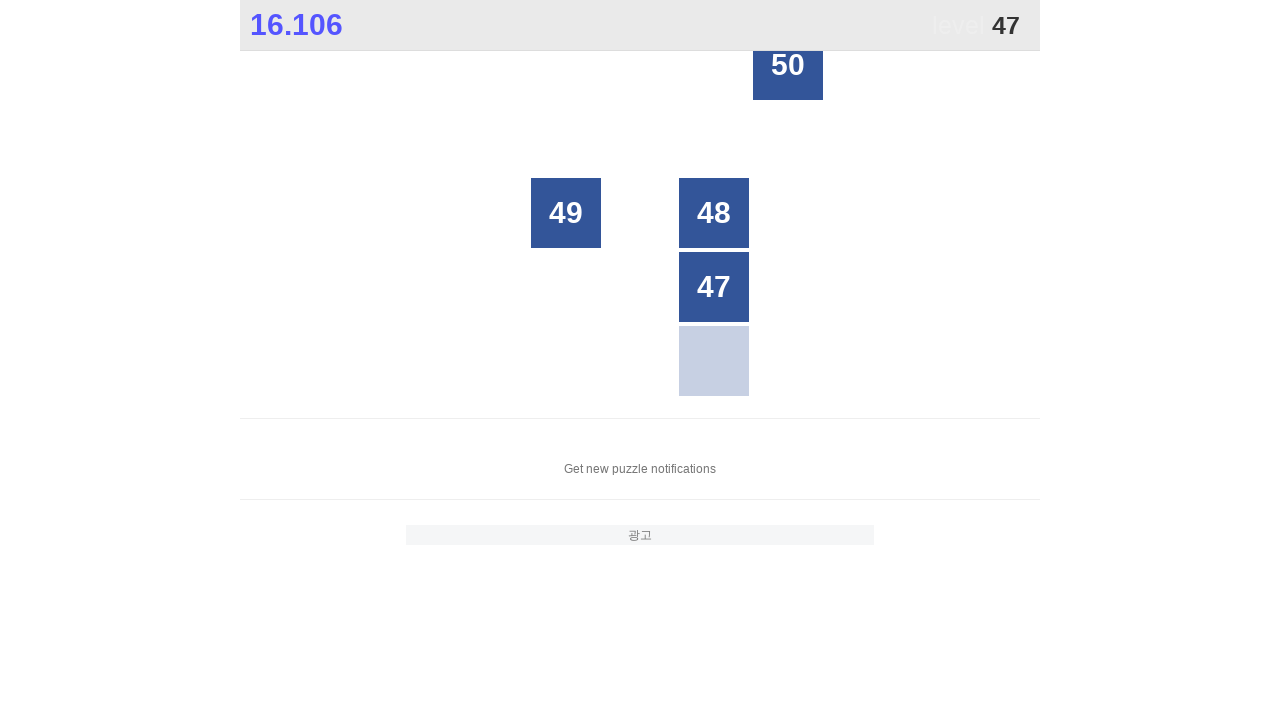

Waited for number 47 button to be visible
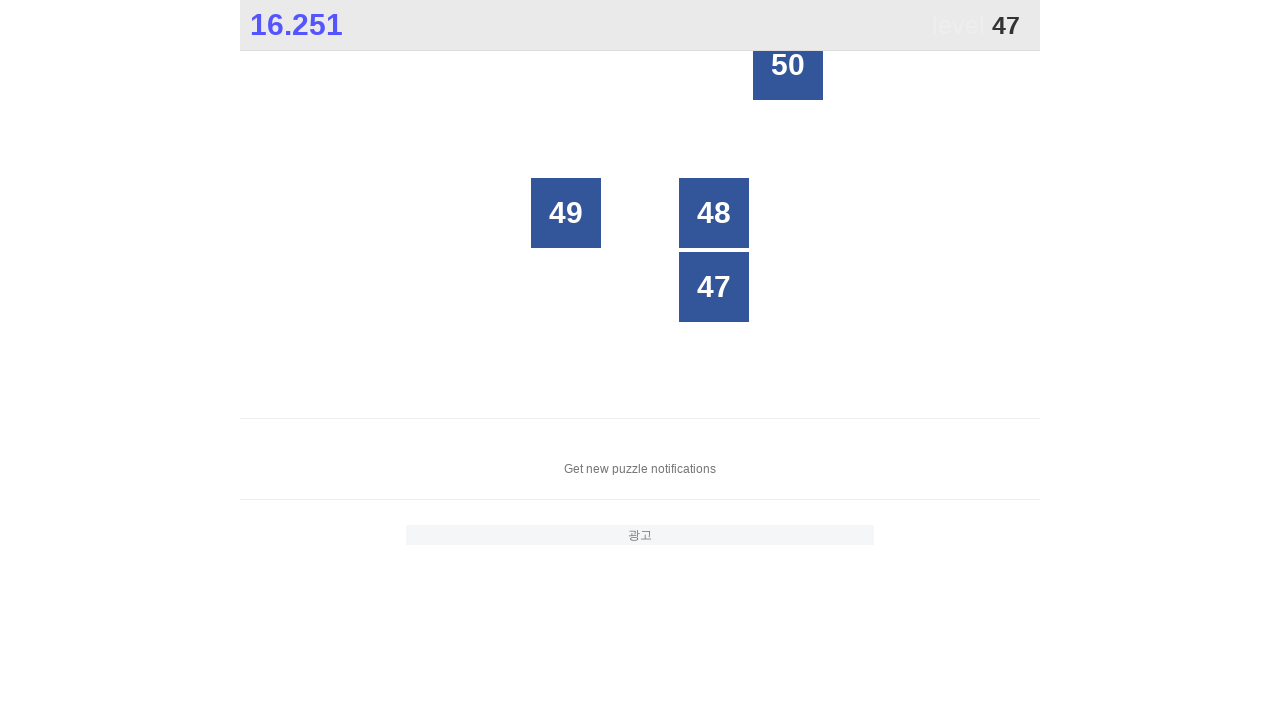

Clicked number 47 button at (714, 287) on //div[text()='47']
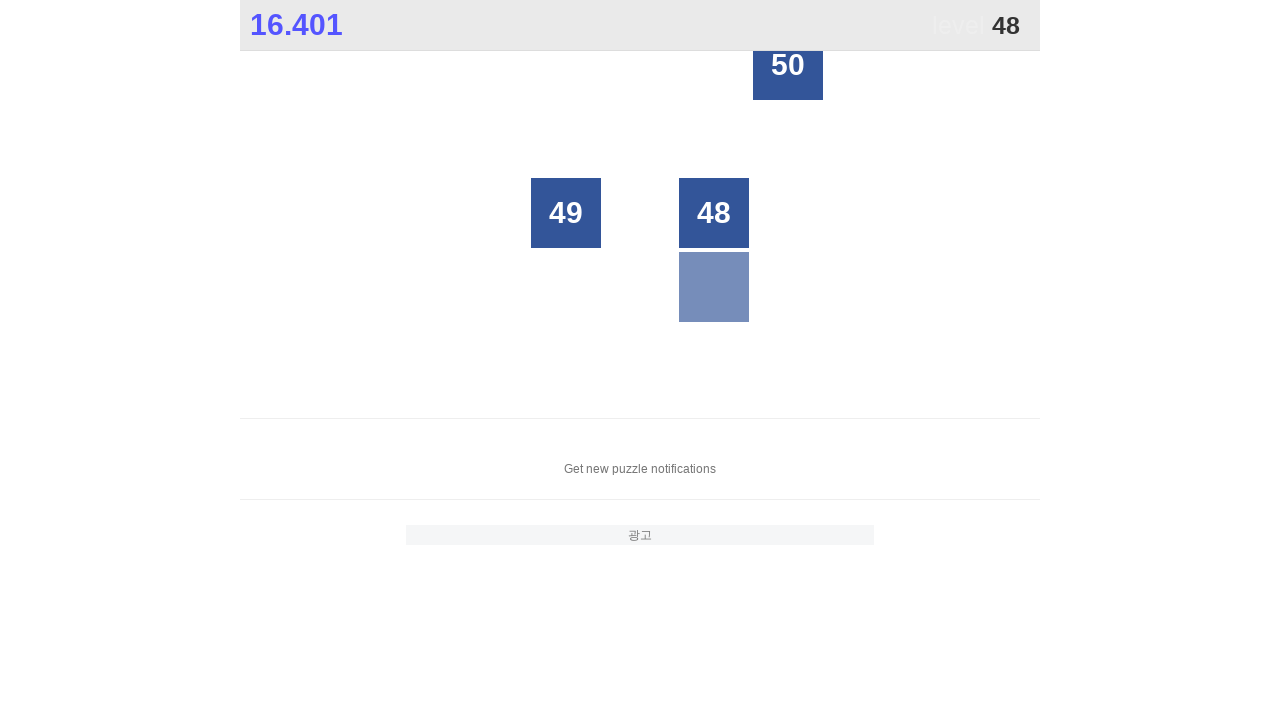

Waited for number 48 button to be visible
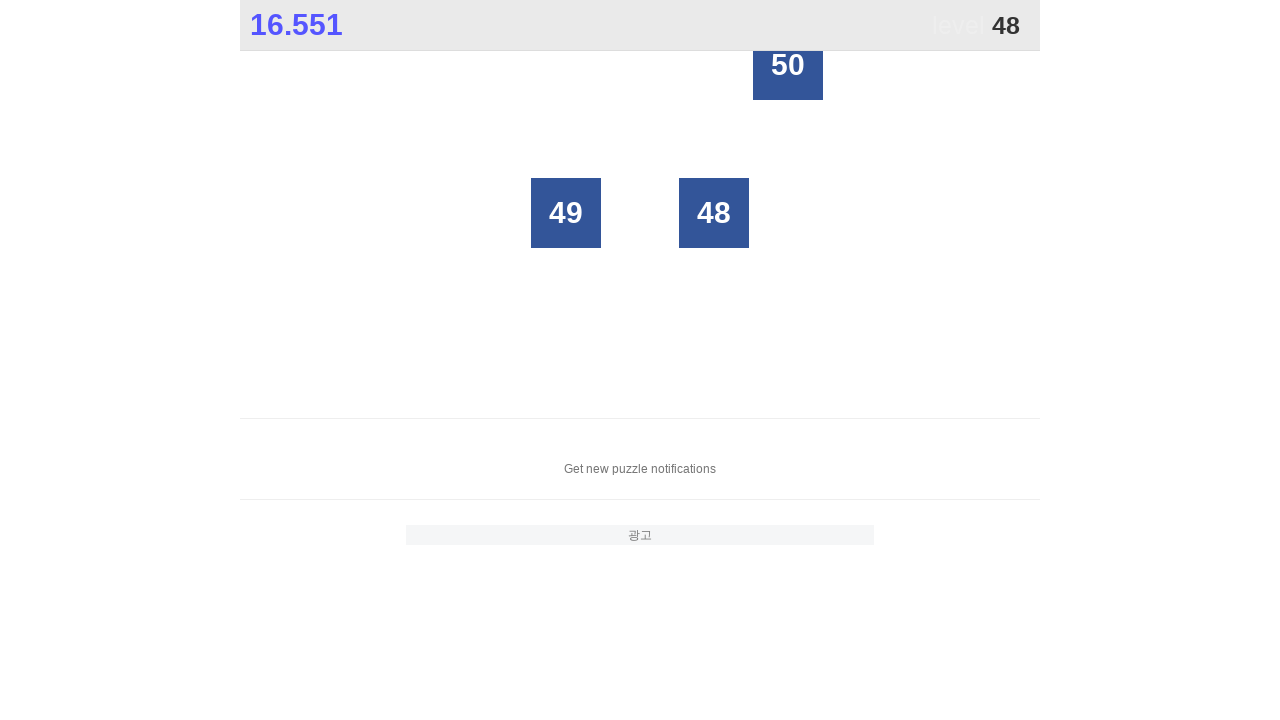

Clicked number 48 button at (714, 213) on //div[text()='48']
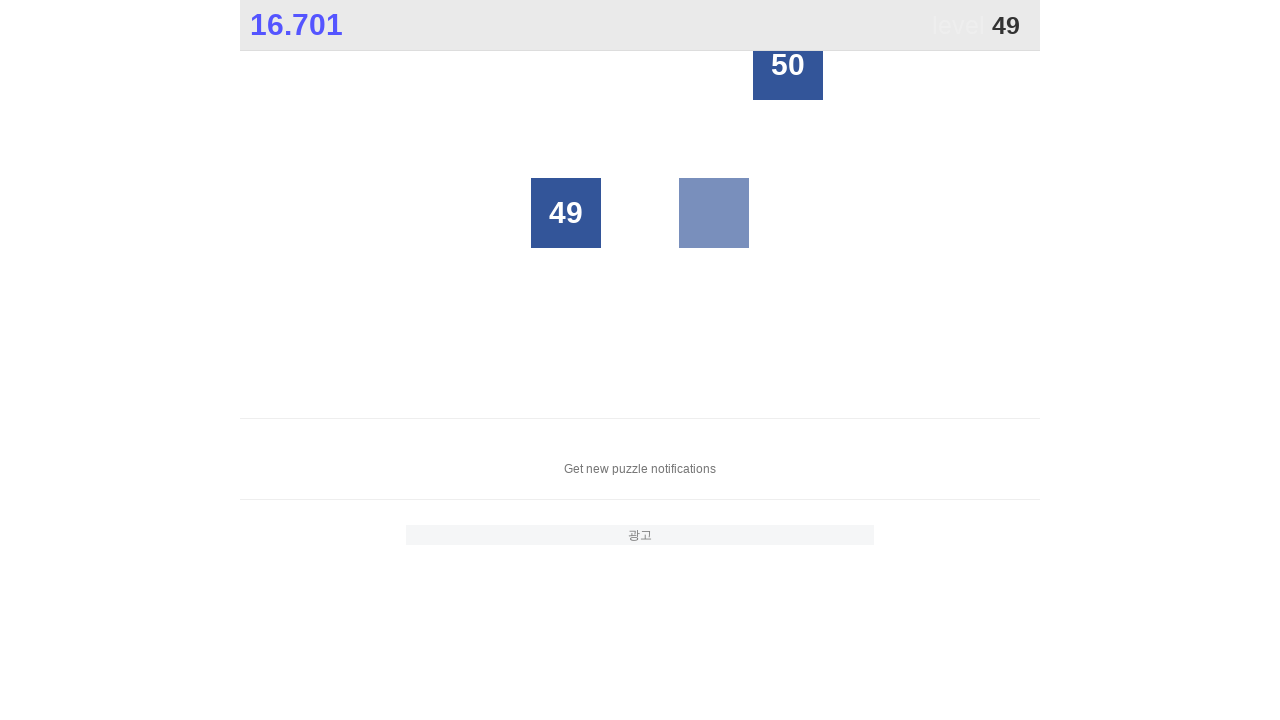

Waited for number 49 button to be visible
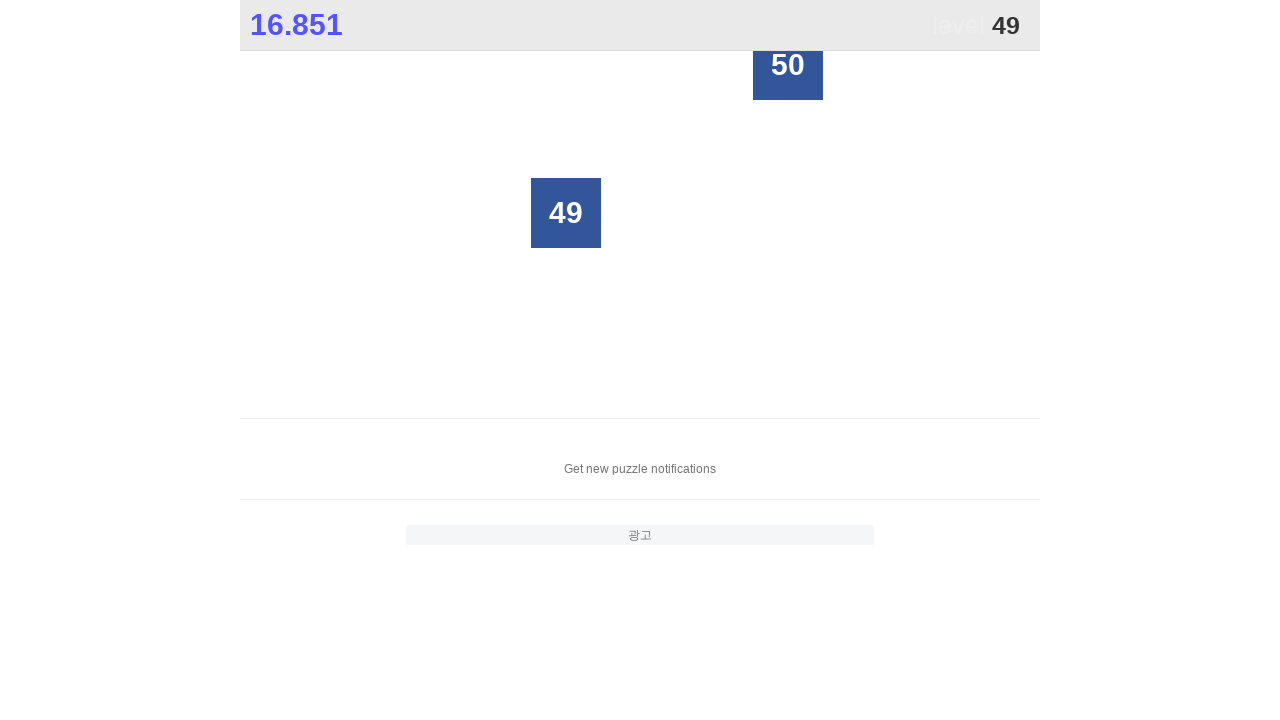

Clicked number 49 button at (566, 213) on //div[text()='49']
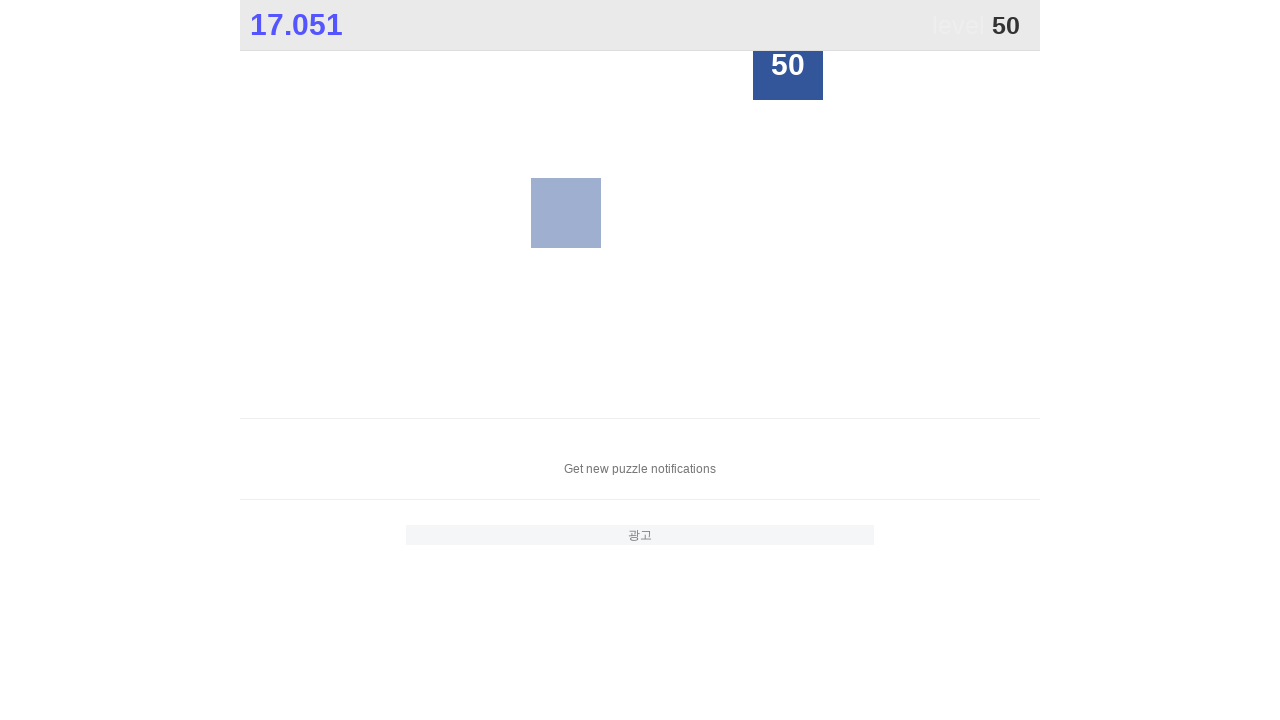

Waited for number 50 button to be visible
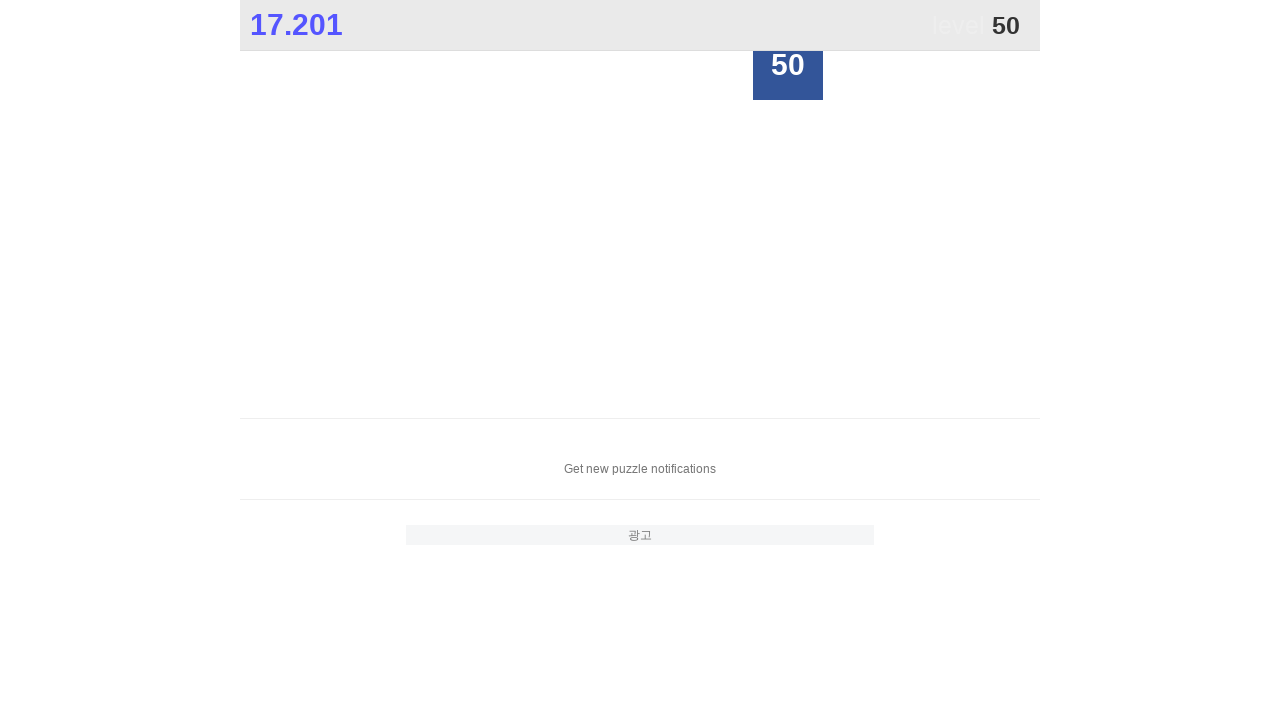

Clicked number 50 button at (788, 65) on //div[text()='50']
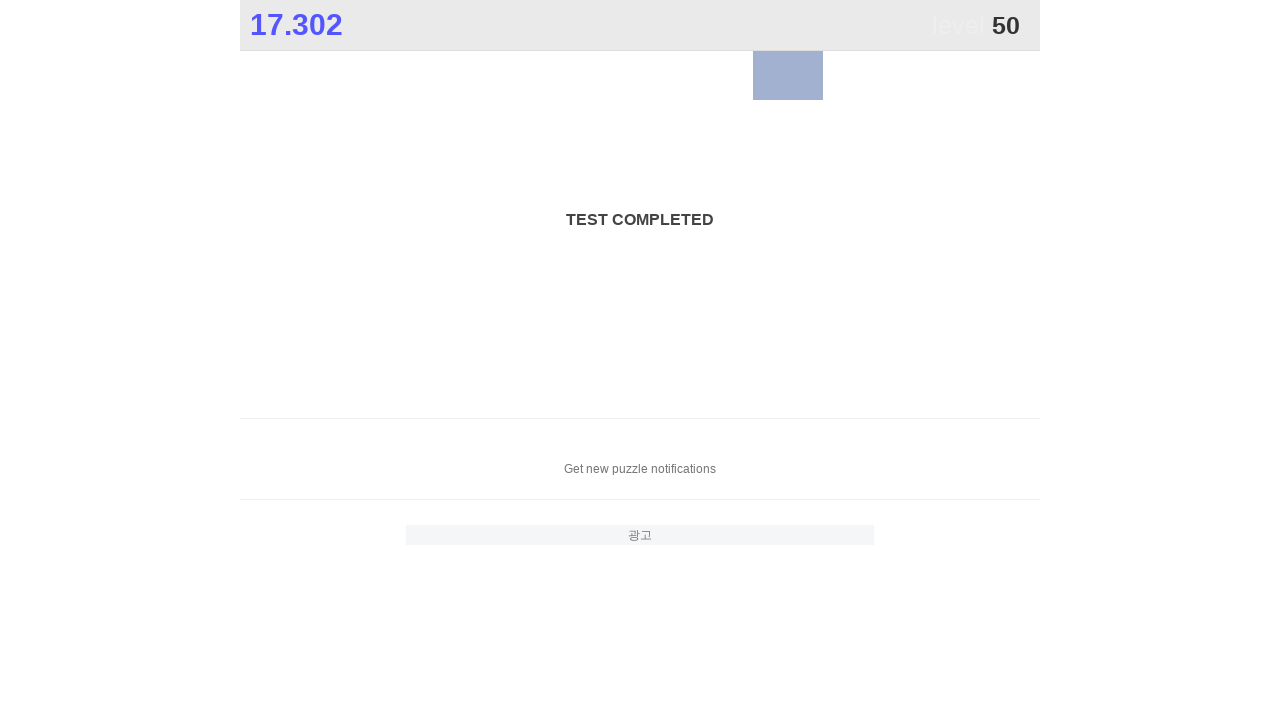

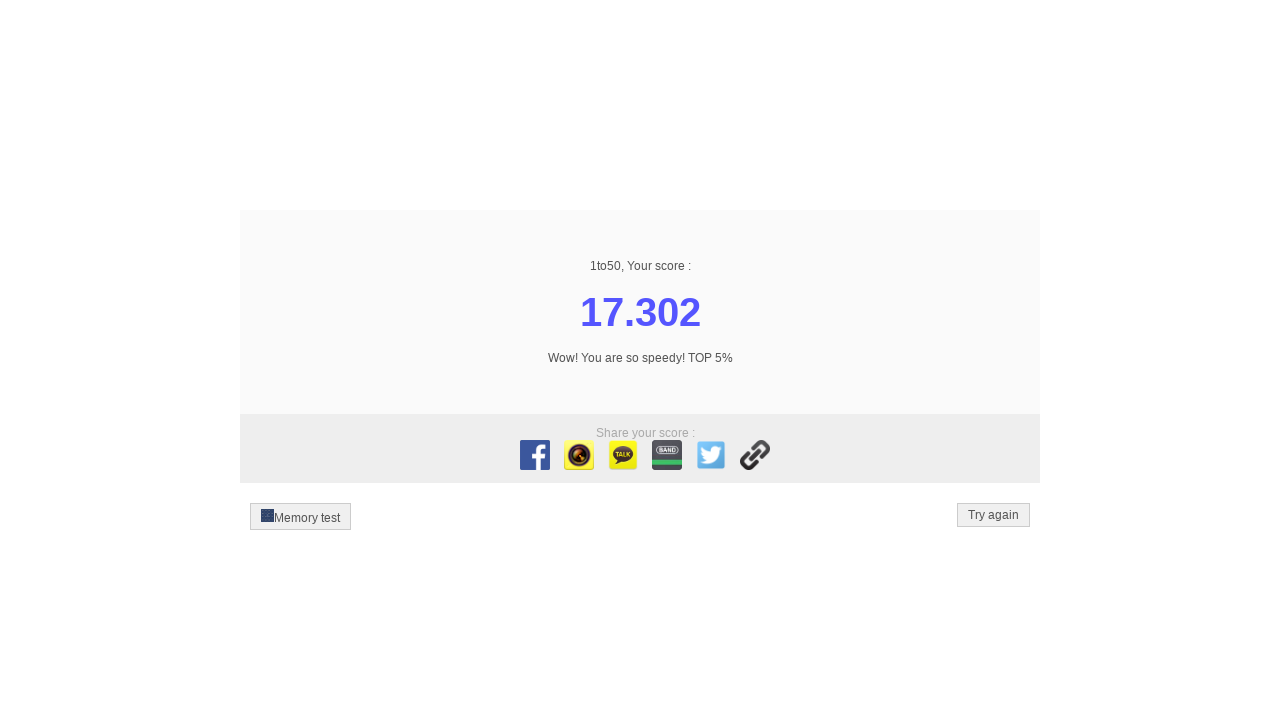